Scrolls through the entire page height of the Khalti website in increments, simulating a user reading through the page content

Starting URL: https://khalti.com/

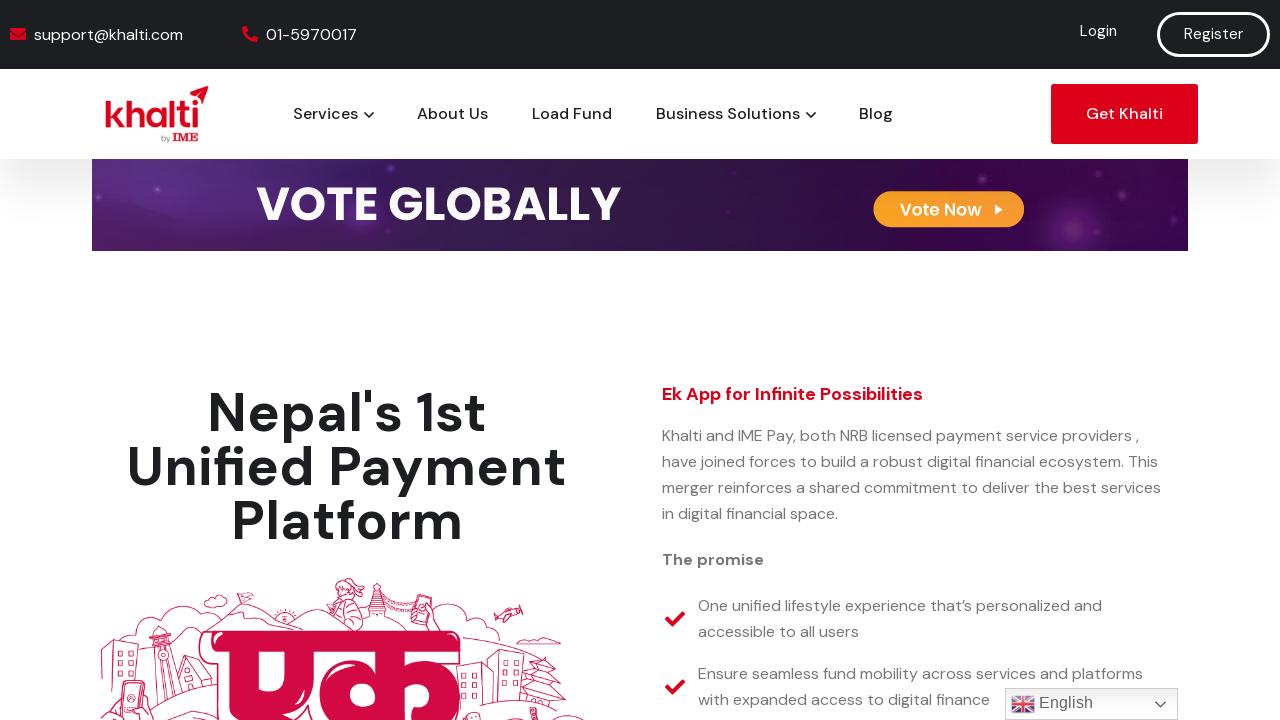

Set viewport size to 1920x1080
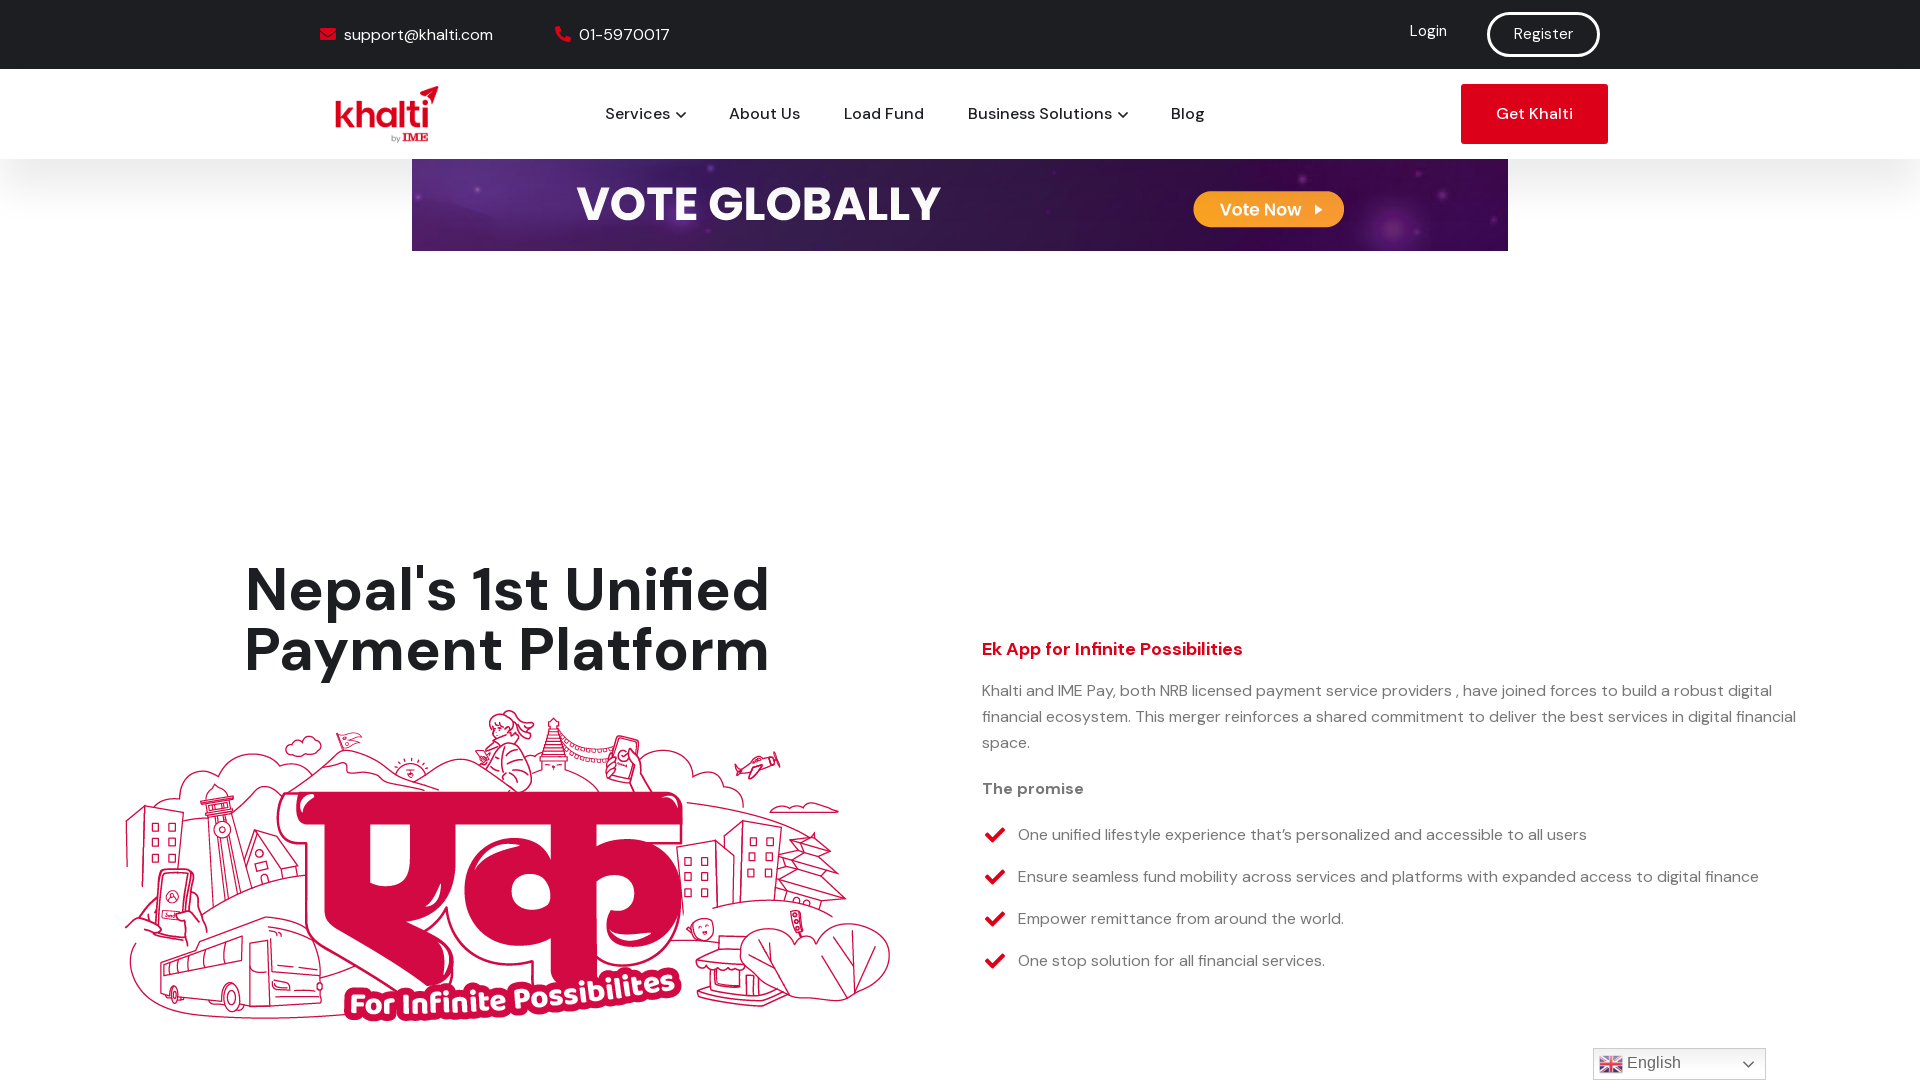

Waited for page to reach networkidle state
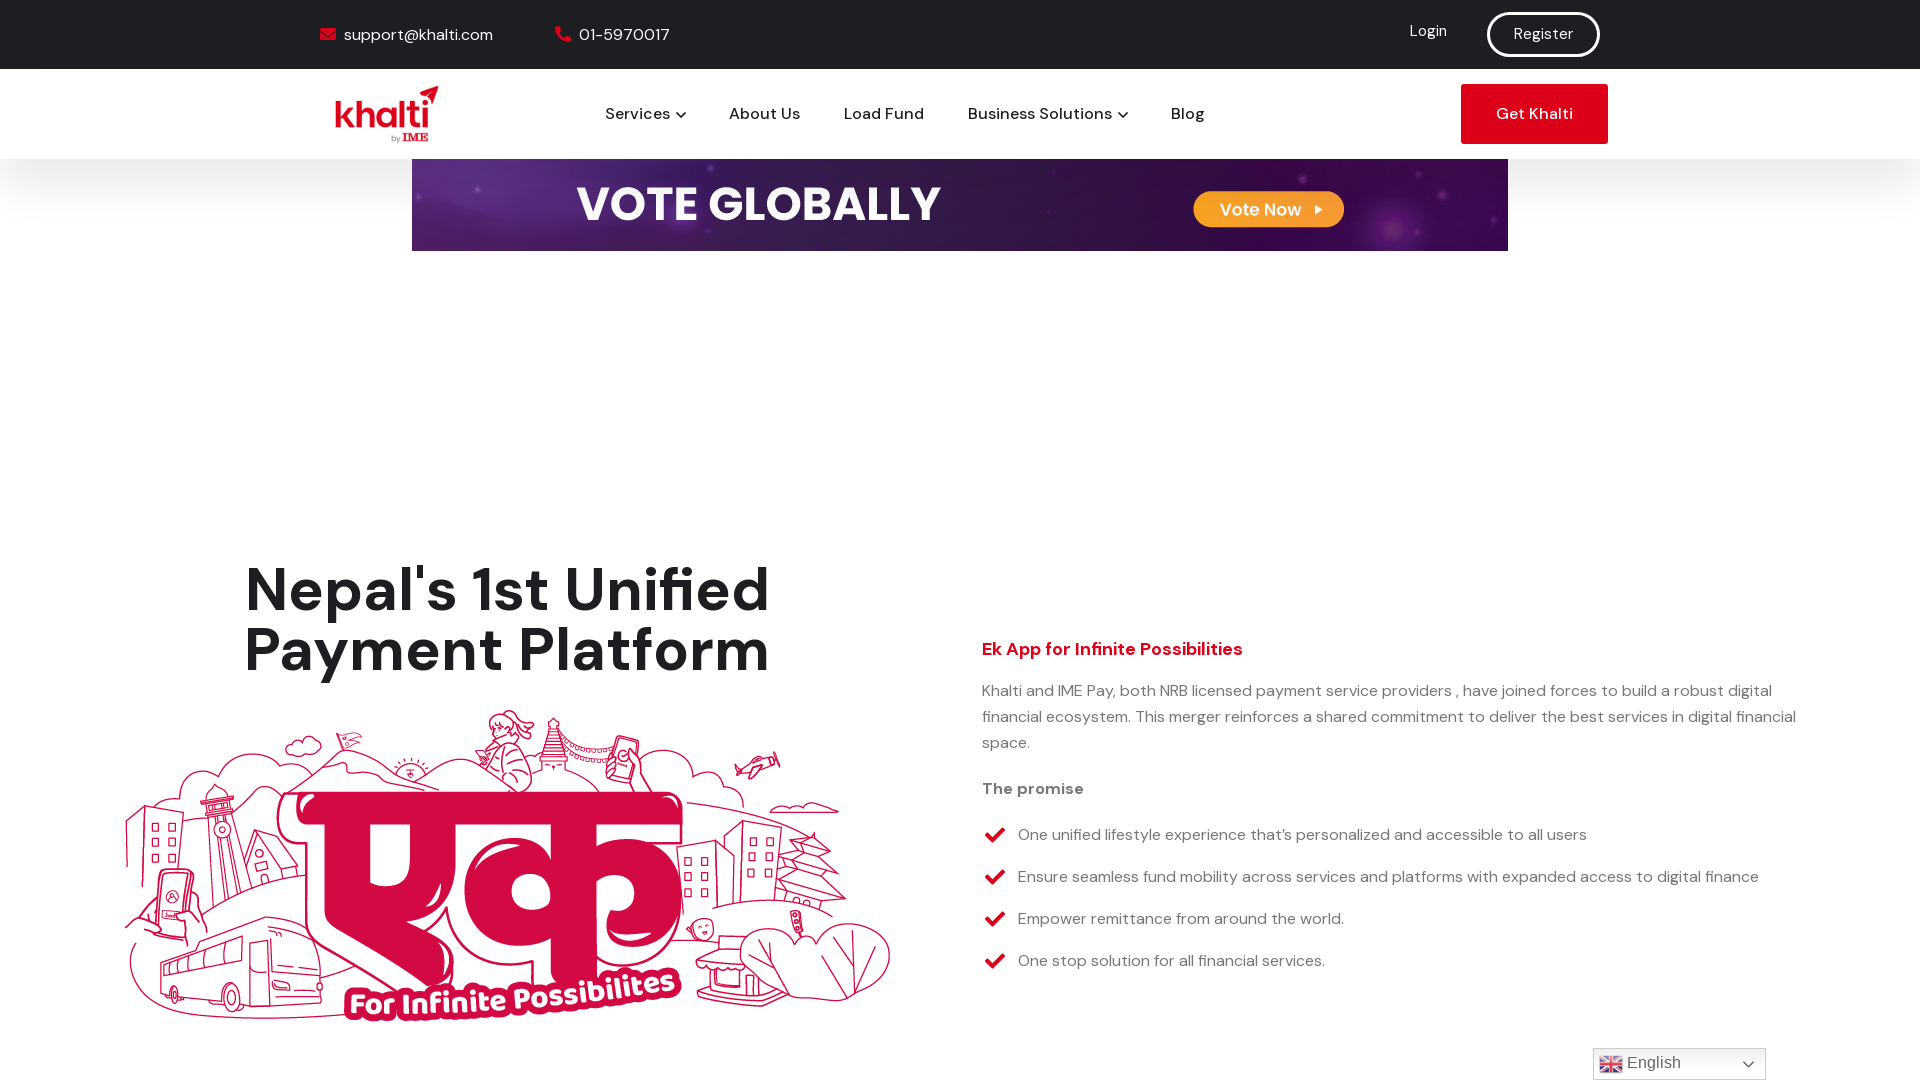

Retrieved page height: 8066px
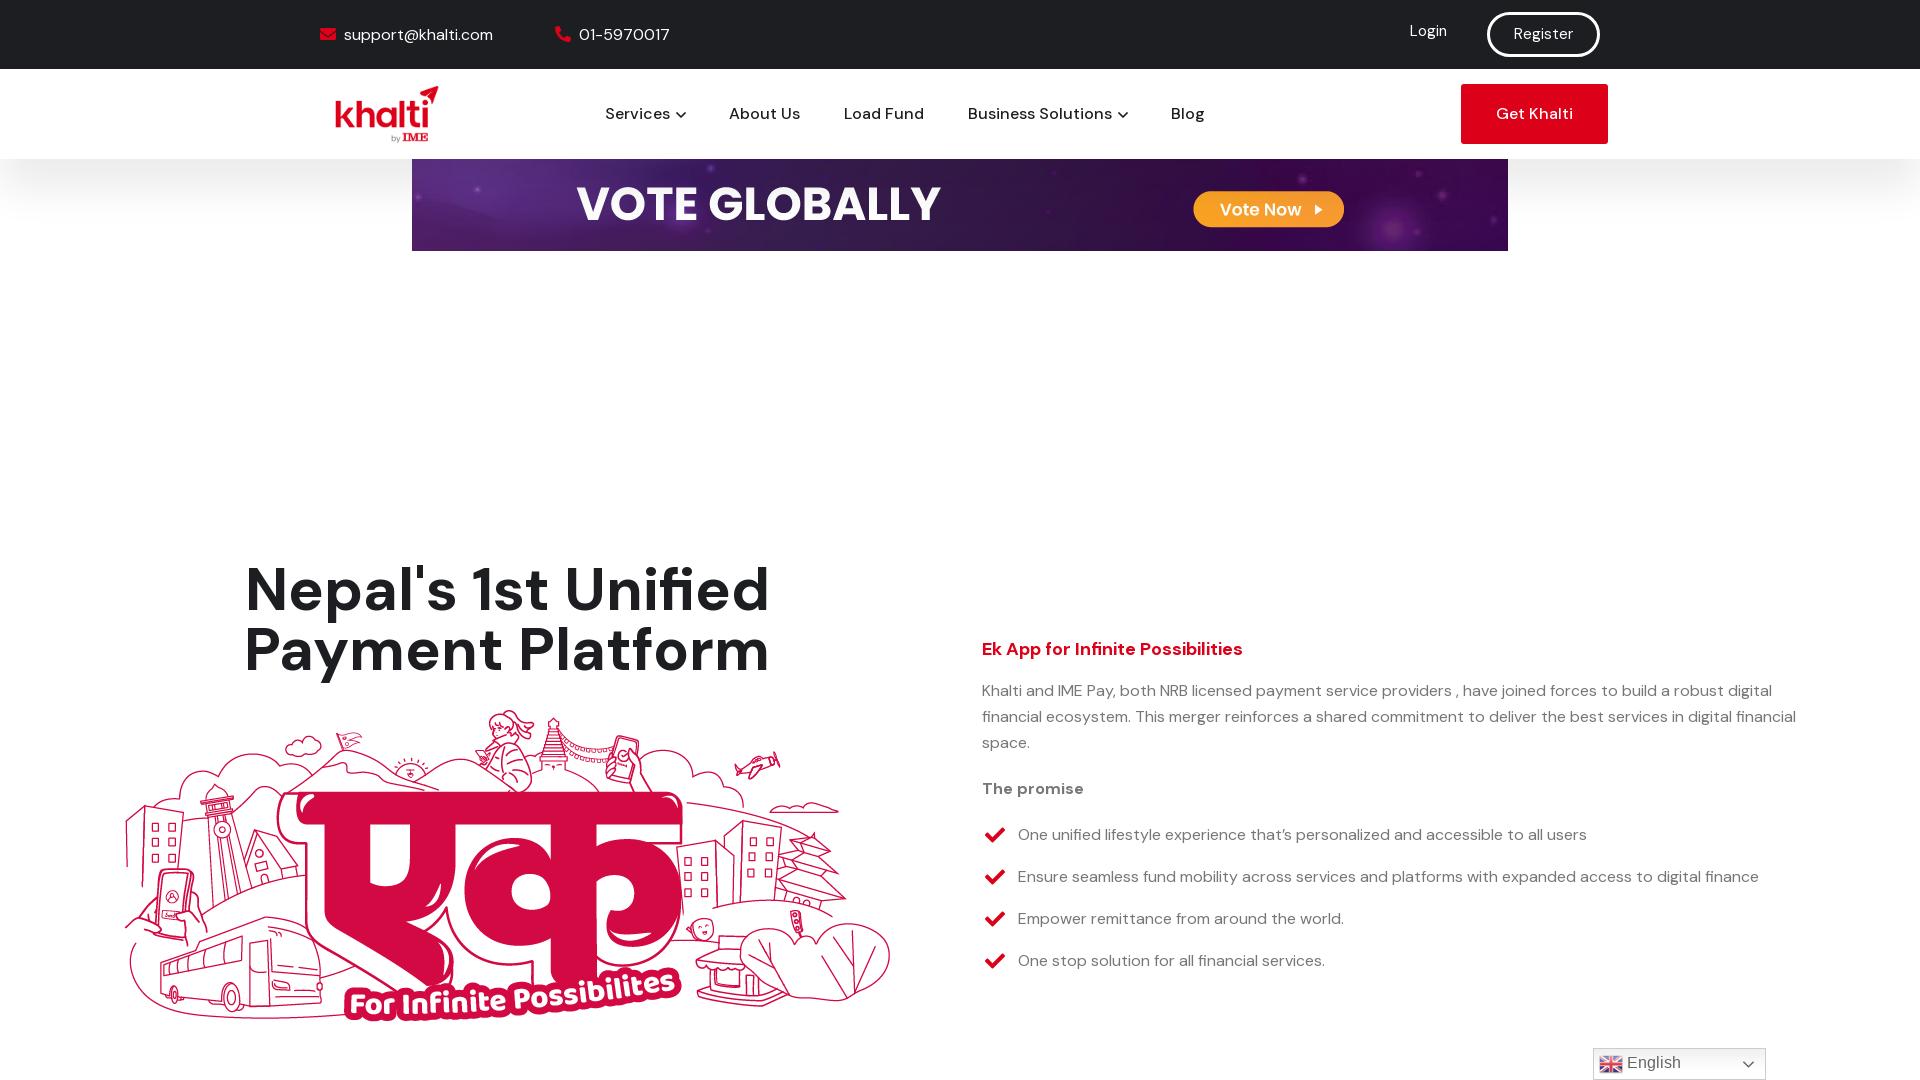

Scrolled down by 300px
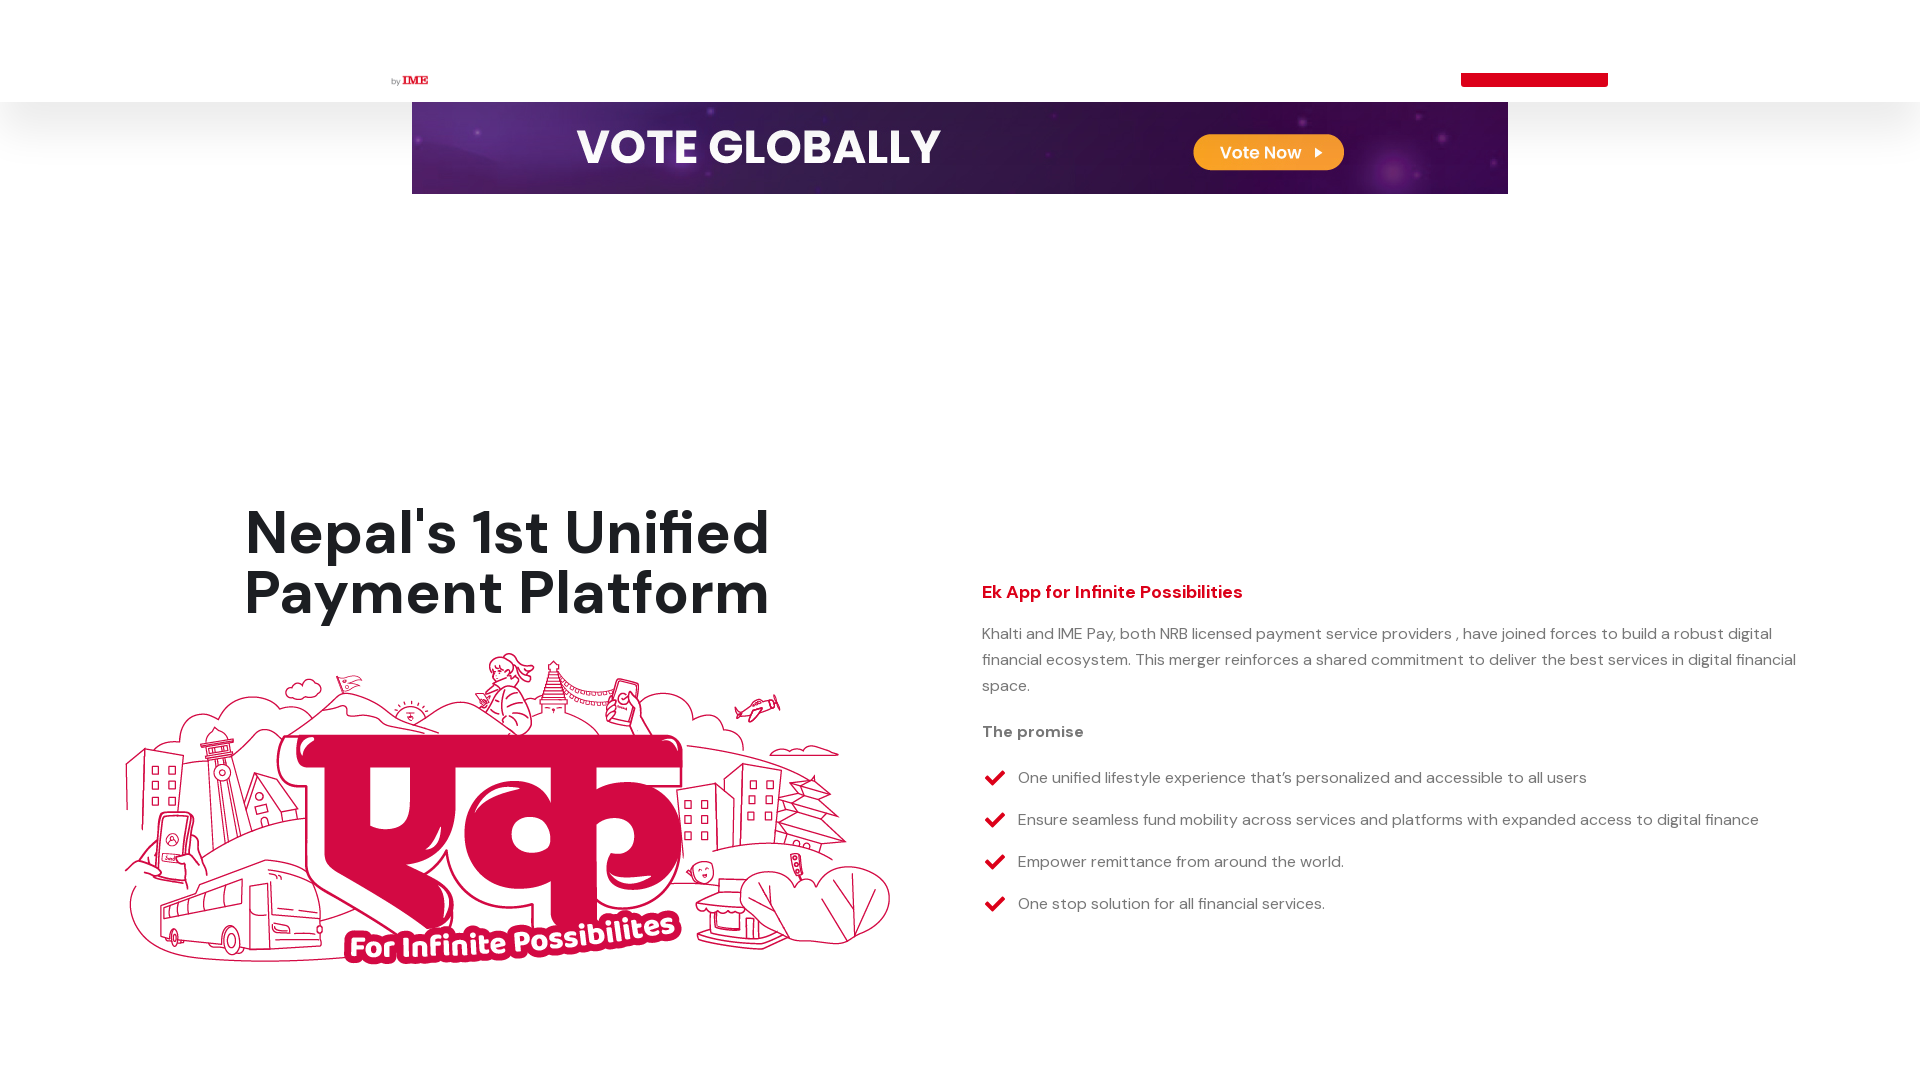

Waited 500ms for content to settle
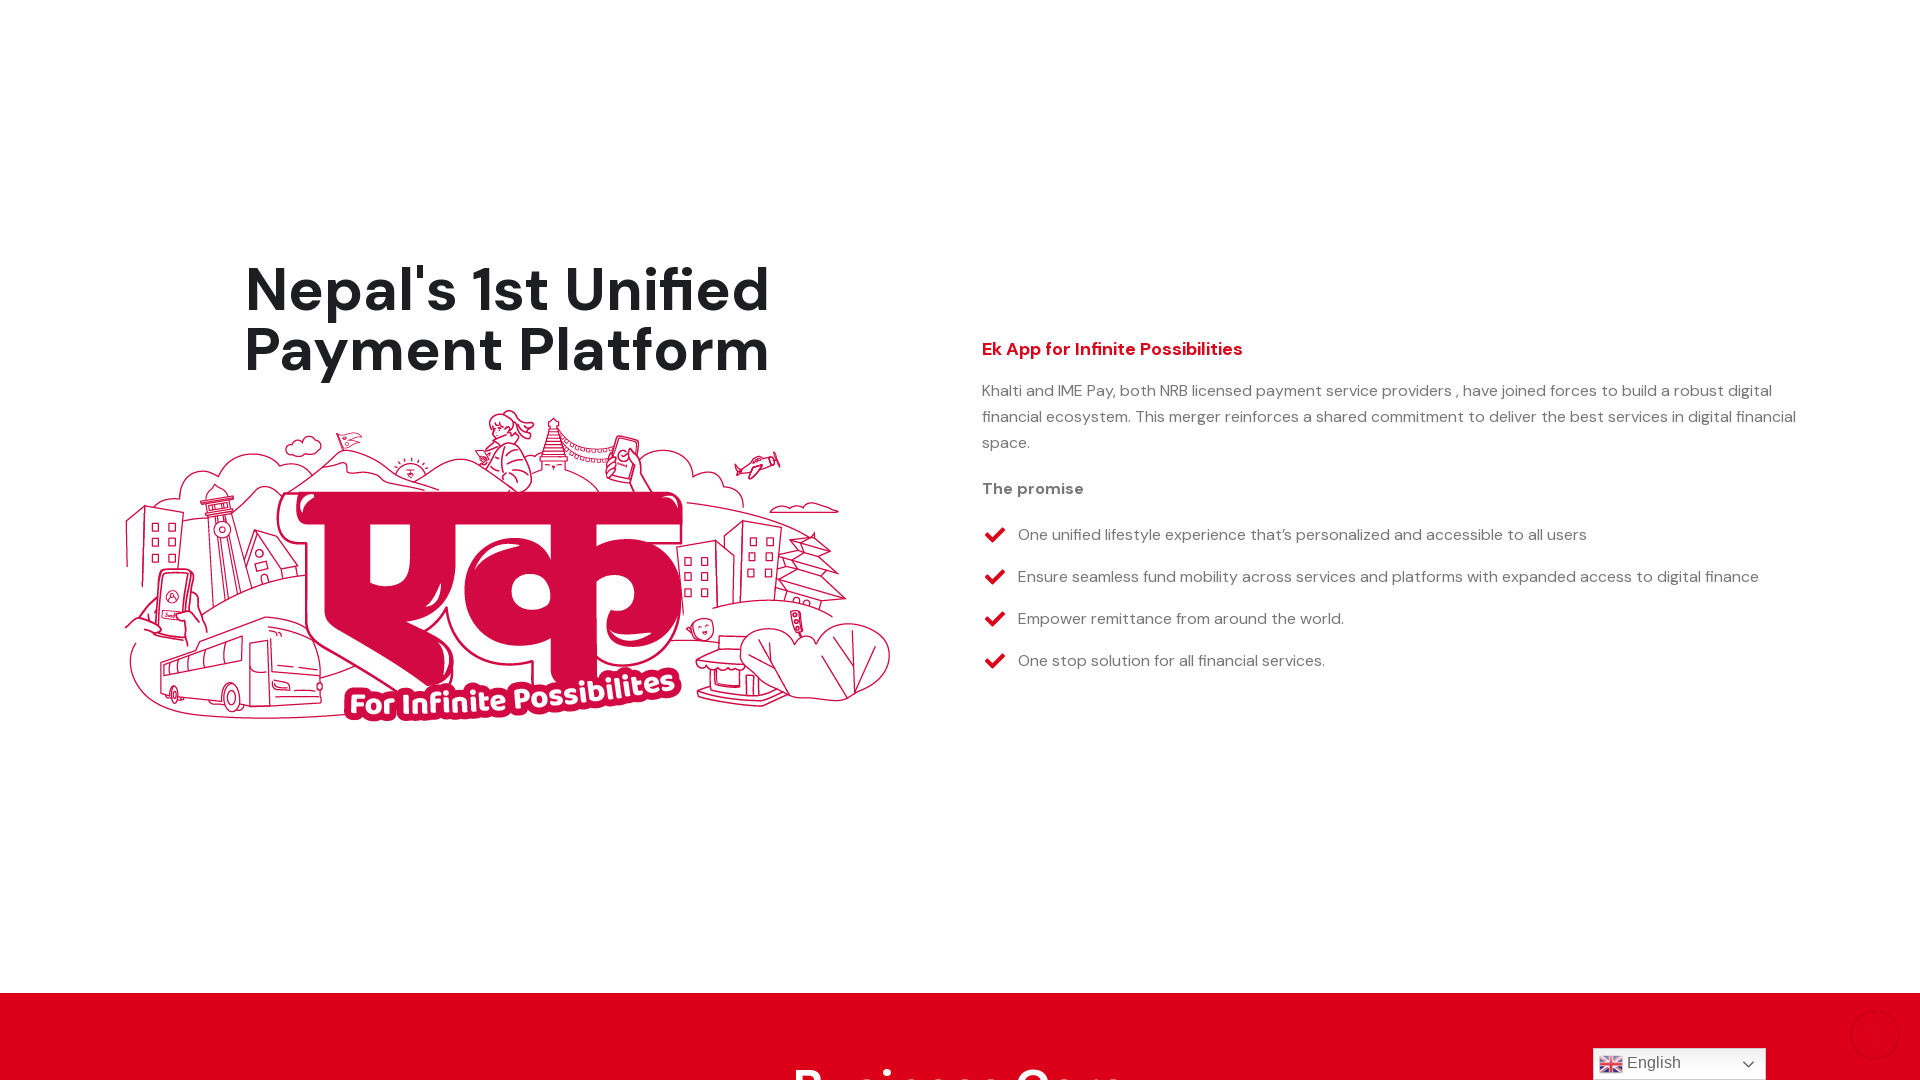

Scrolled down by 300px
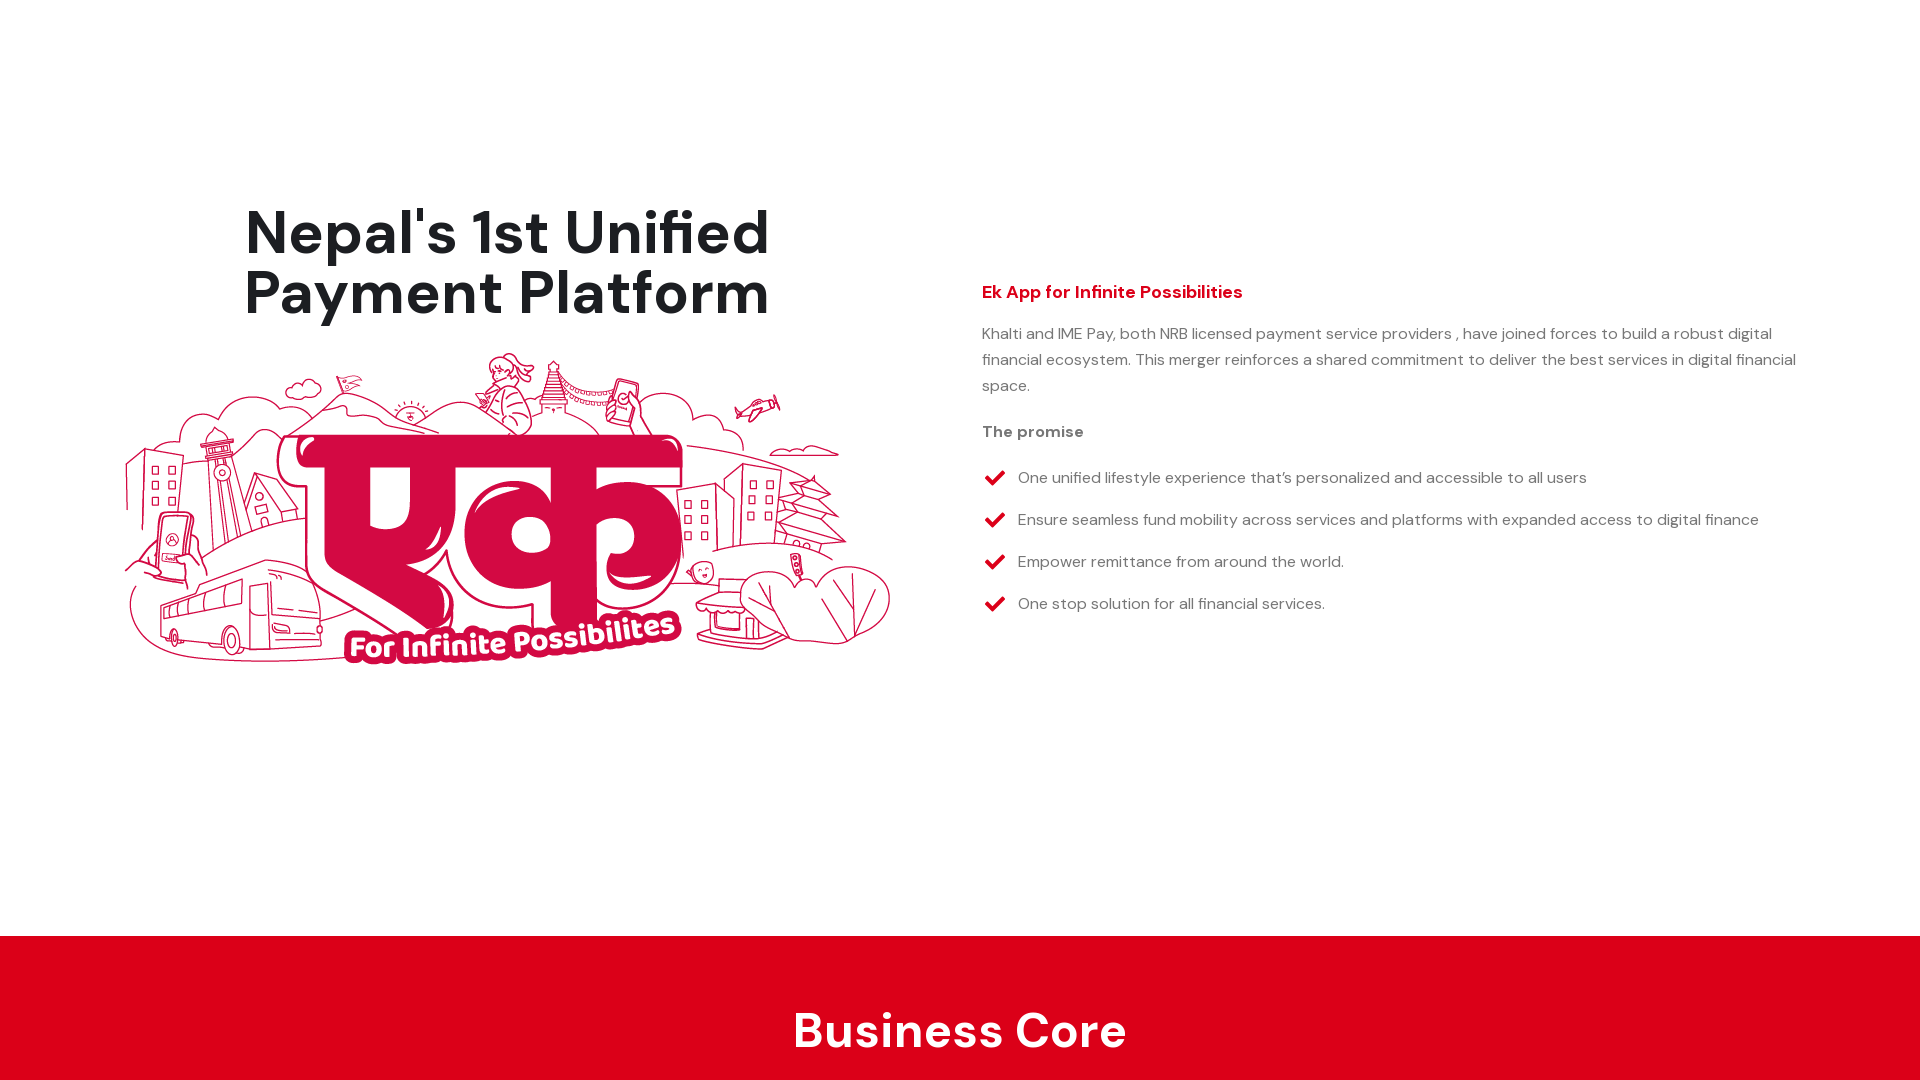

Waited 500ms for content to settle
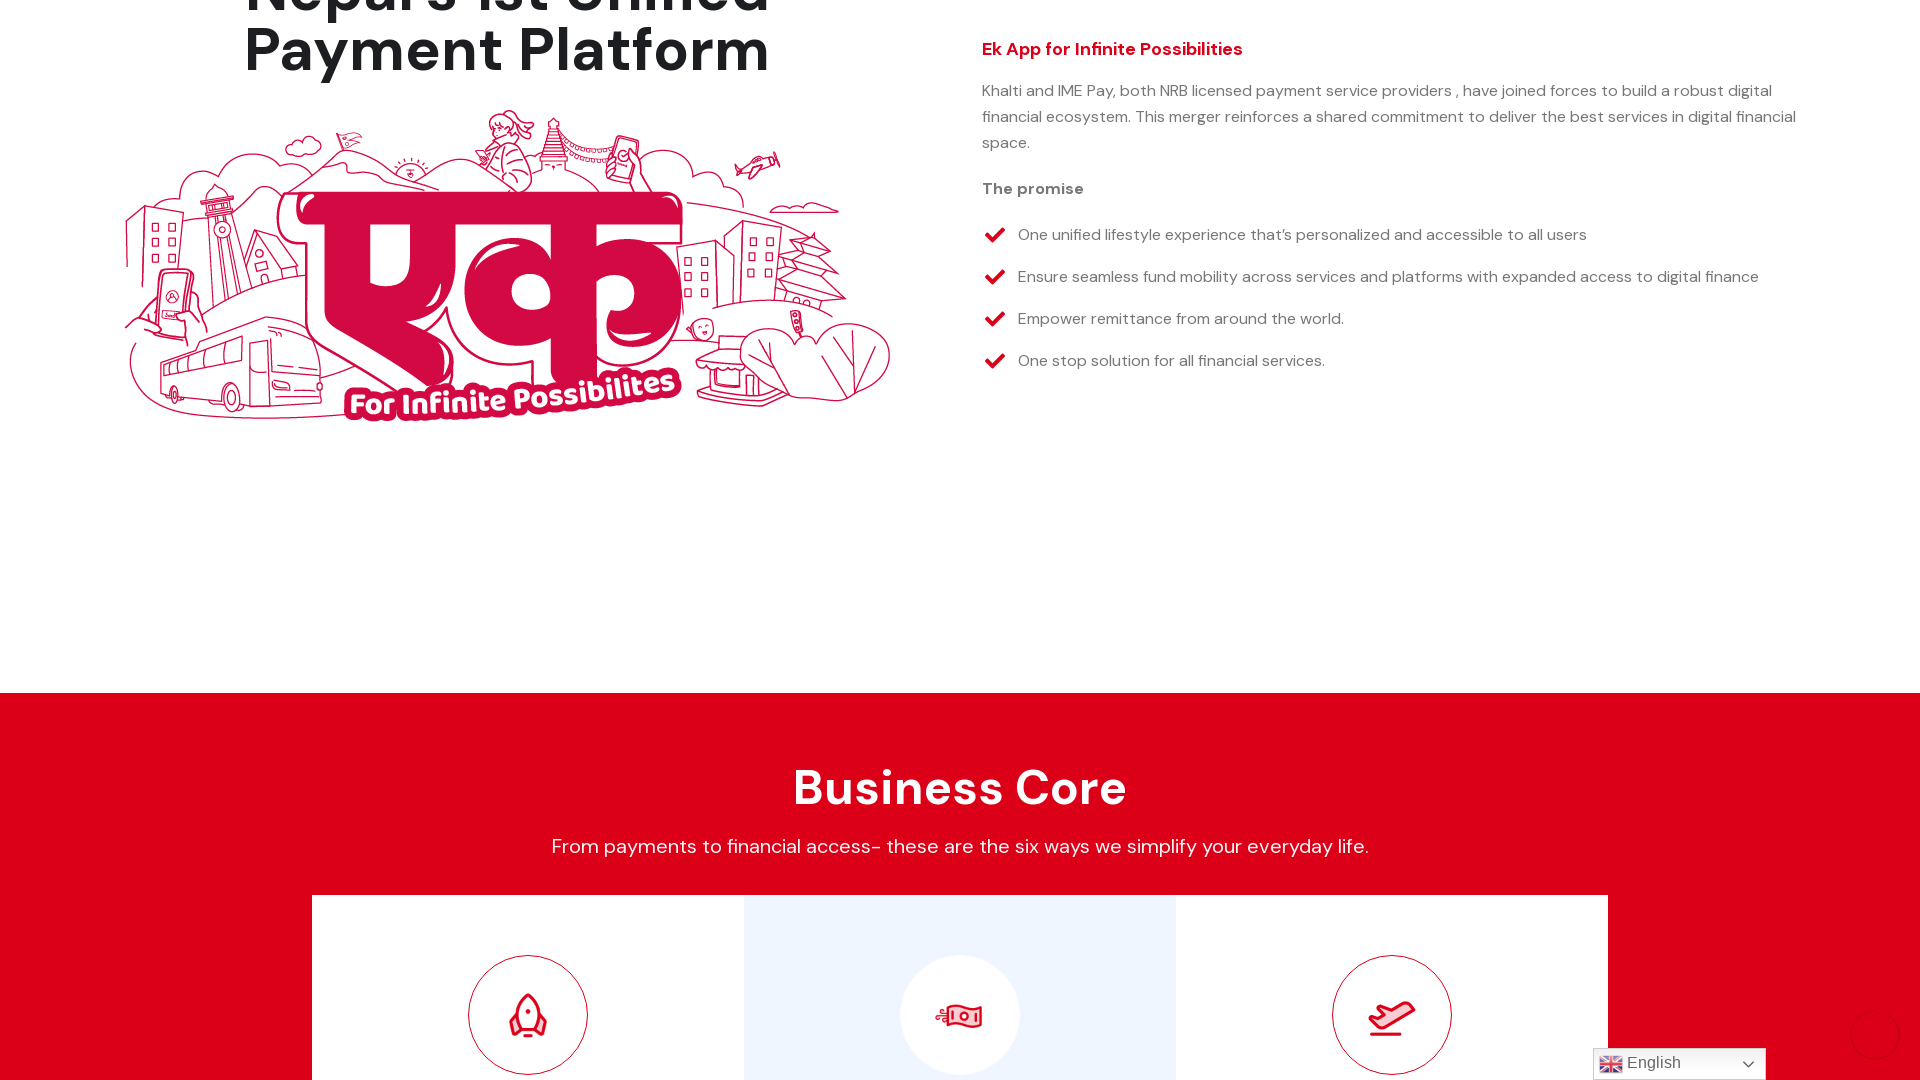

Scrolled down by 300px
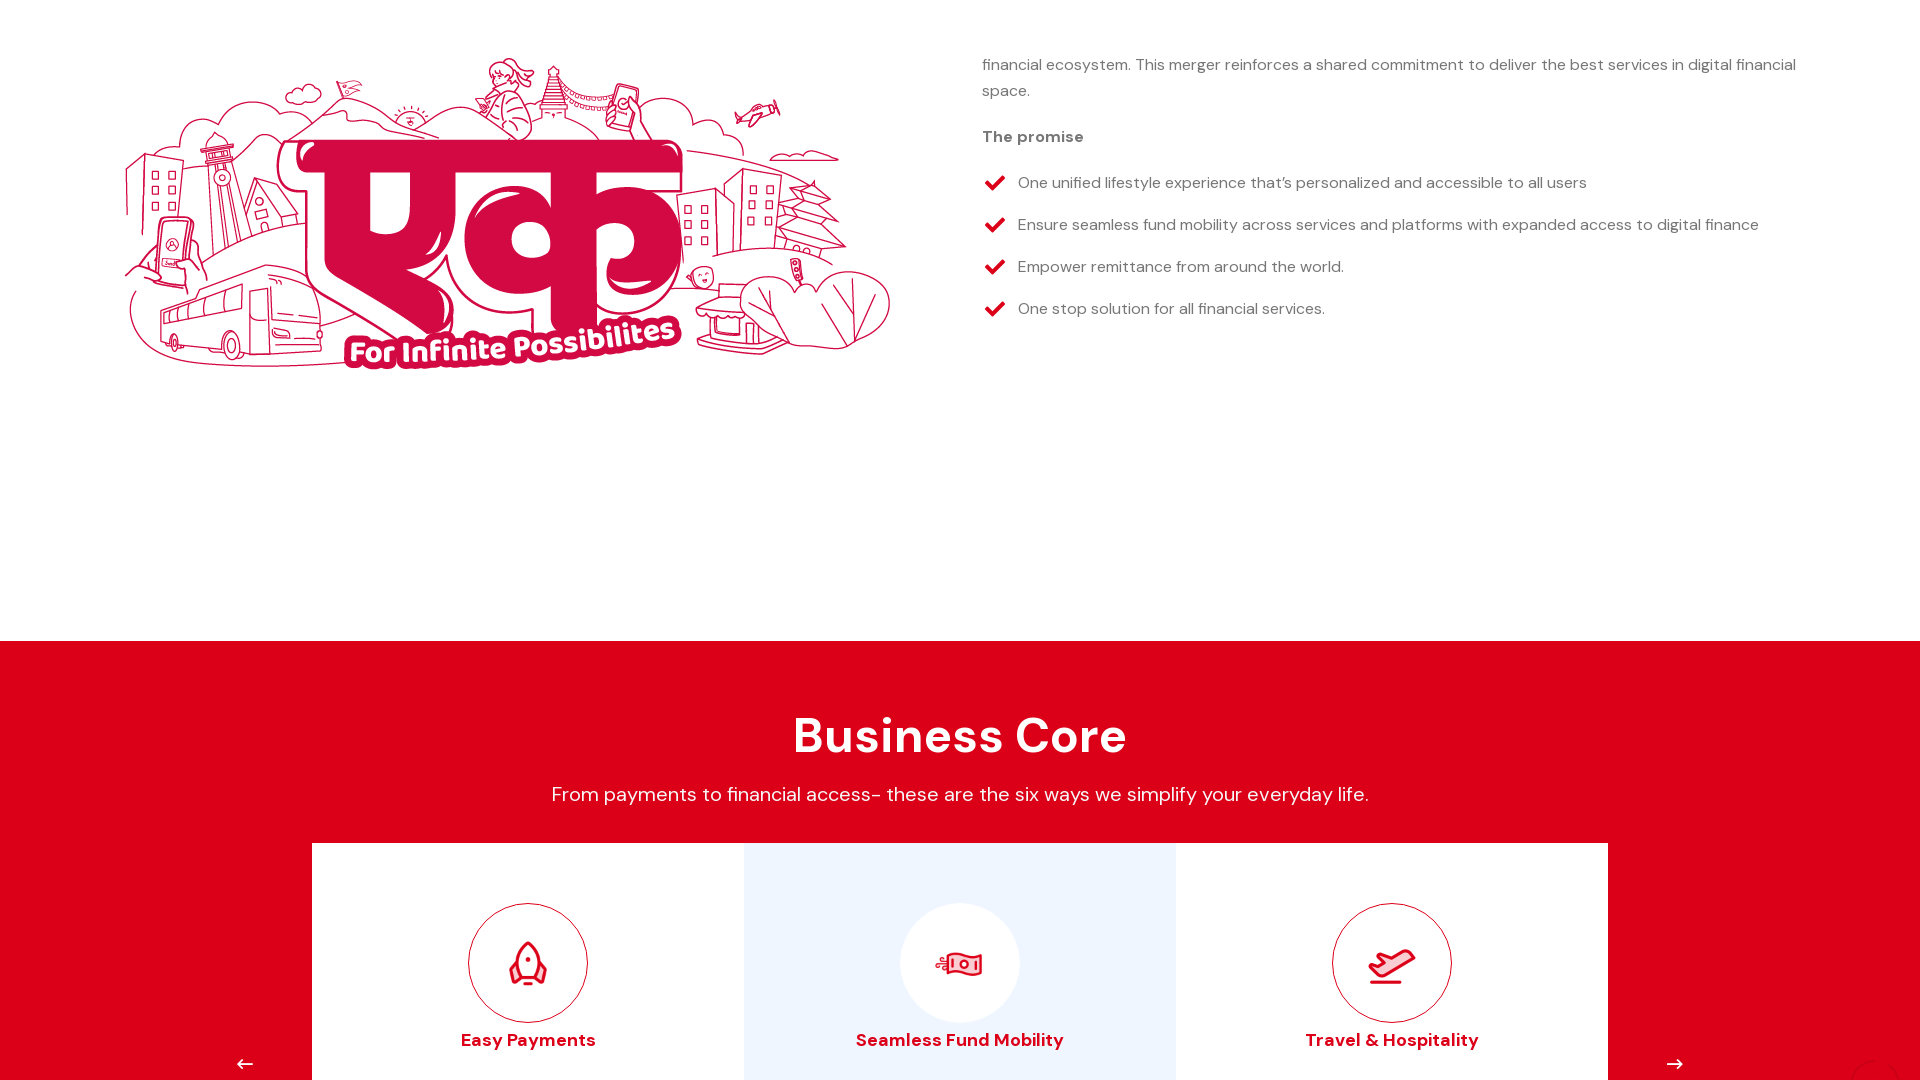

Waited 500ms for content to settle
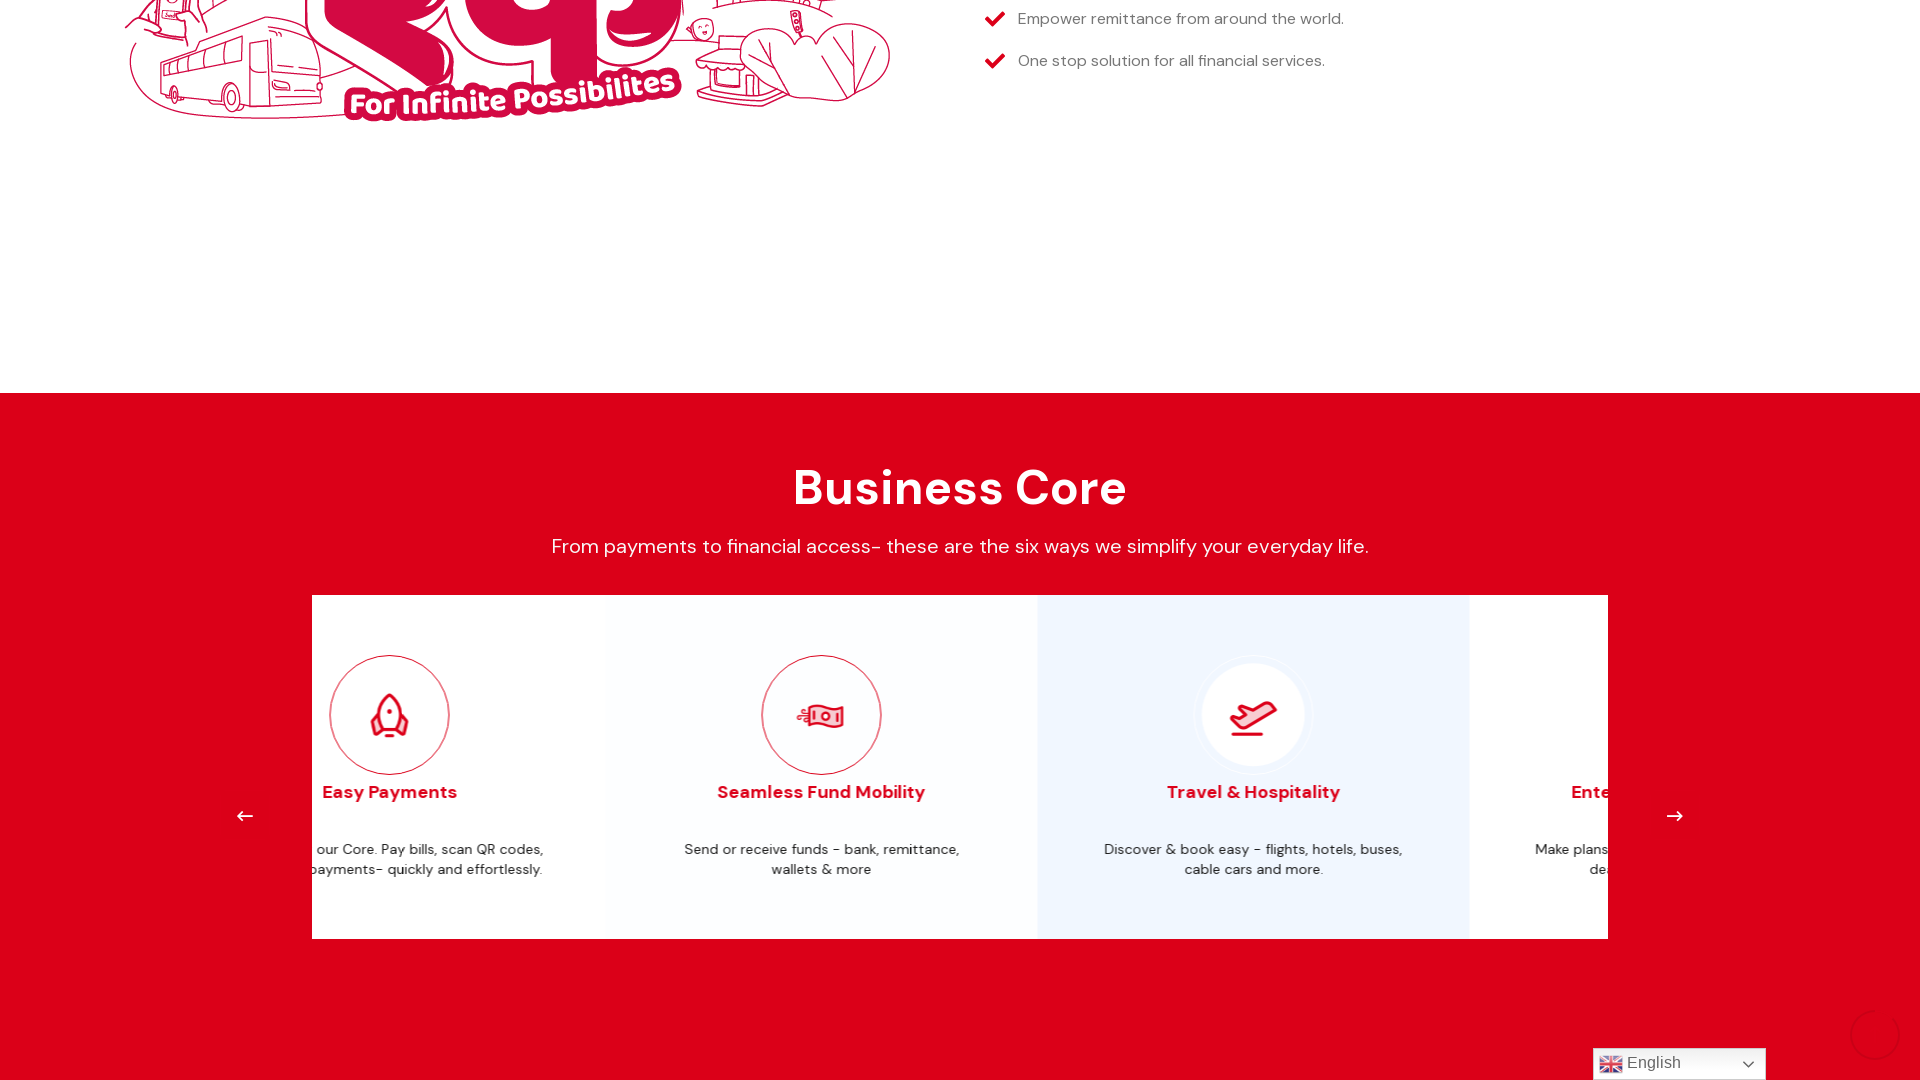

Scrolled down by 300px
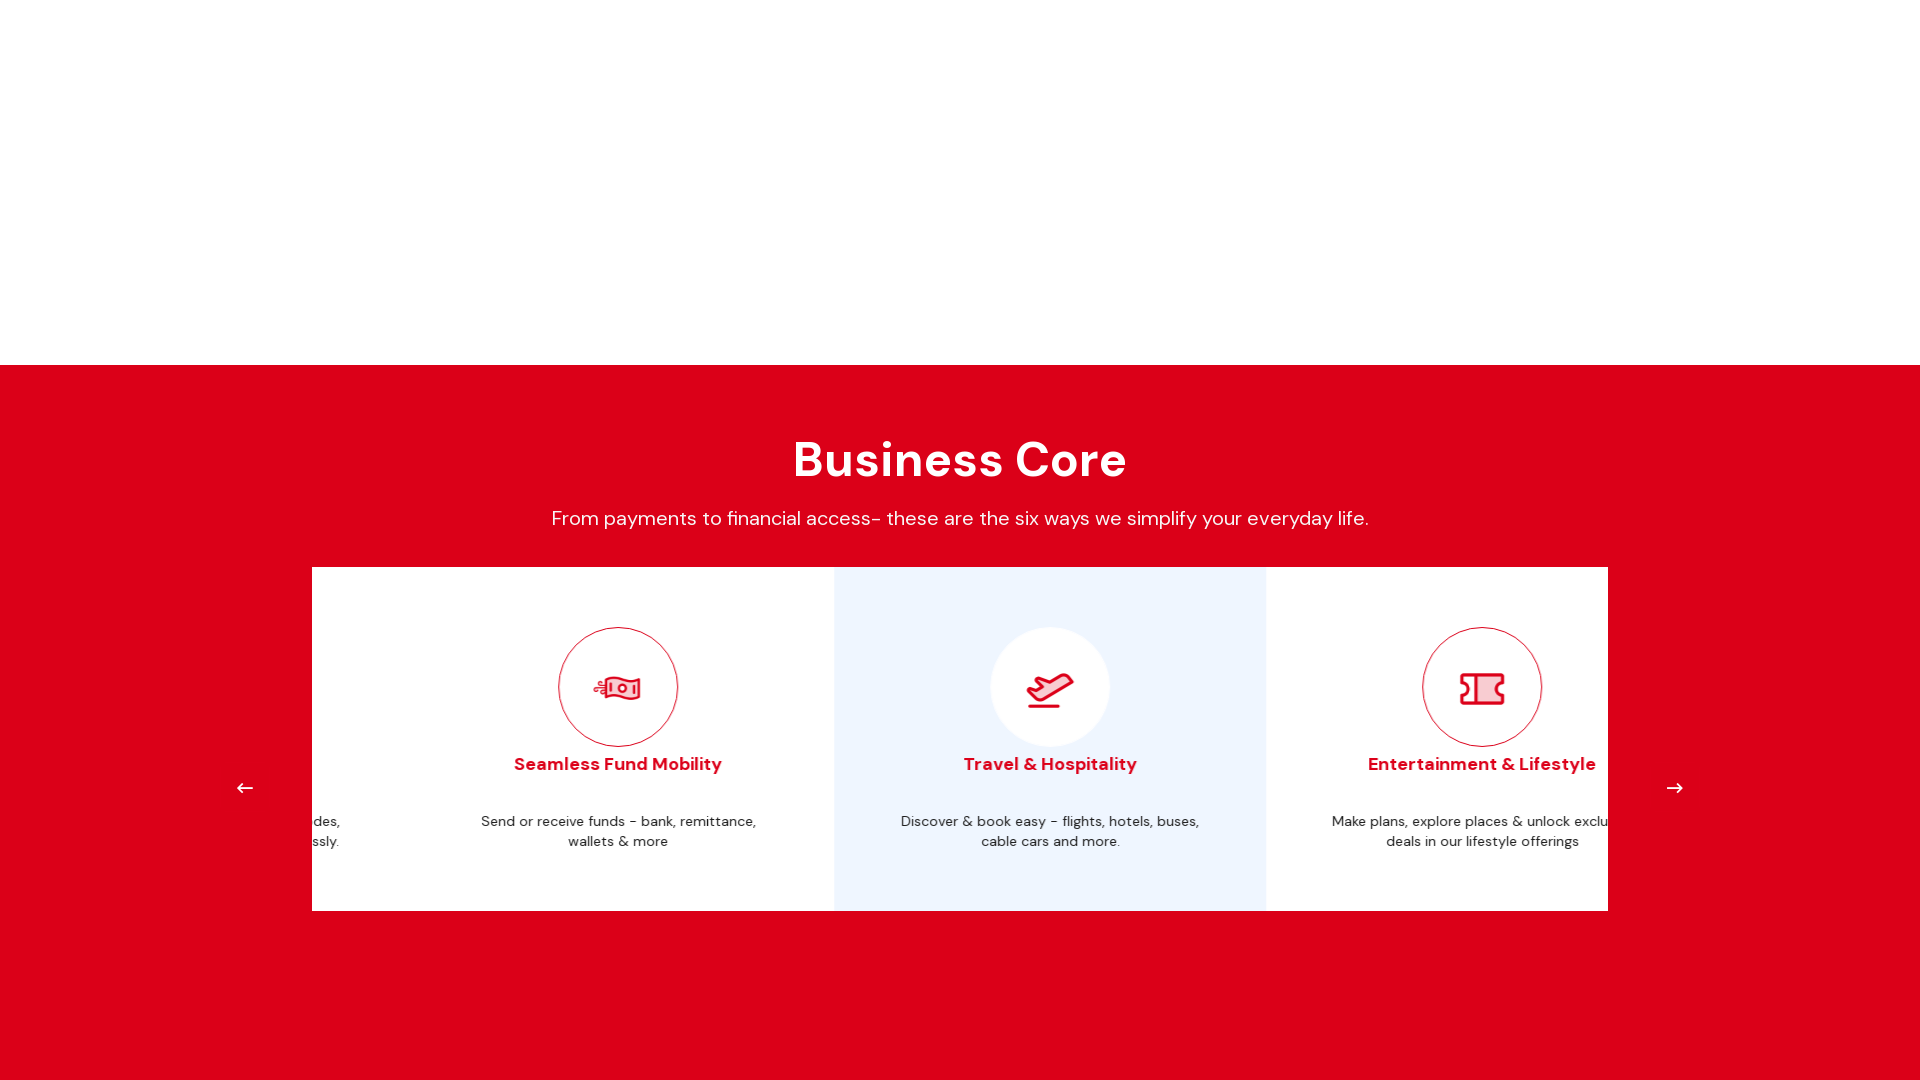

Waited 500ms for content to settle
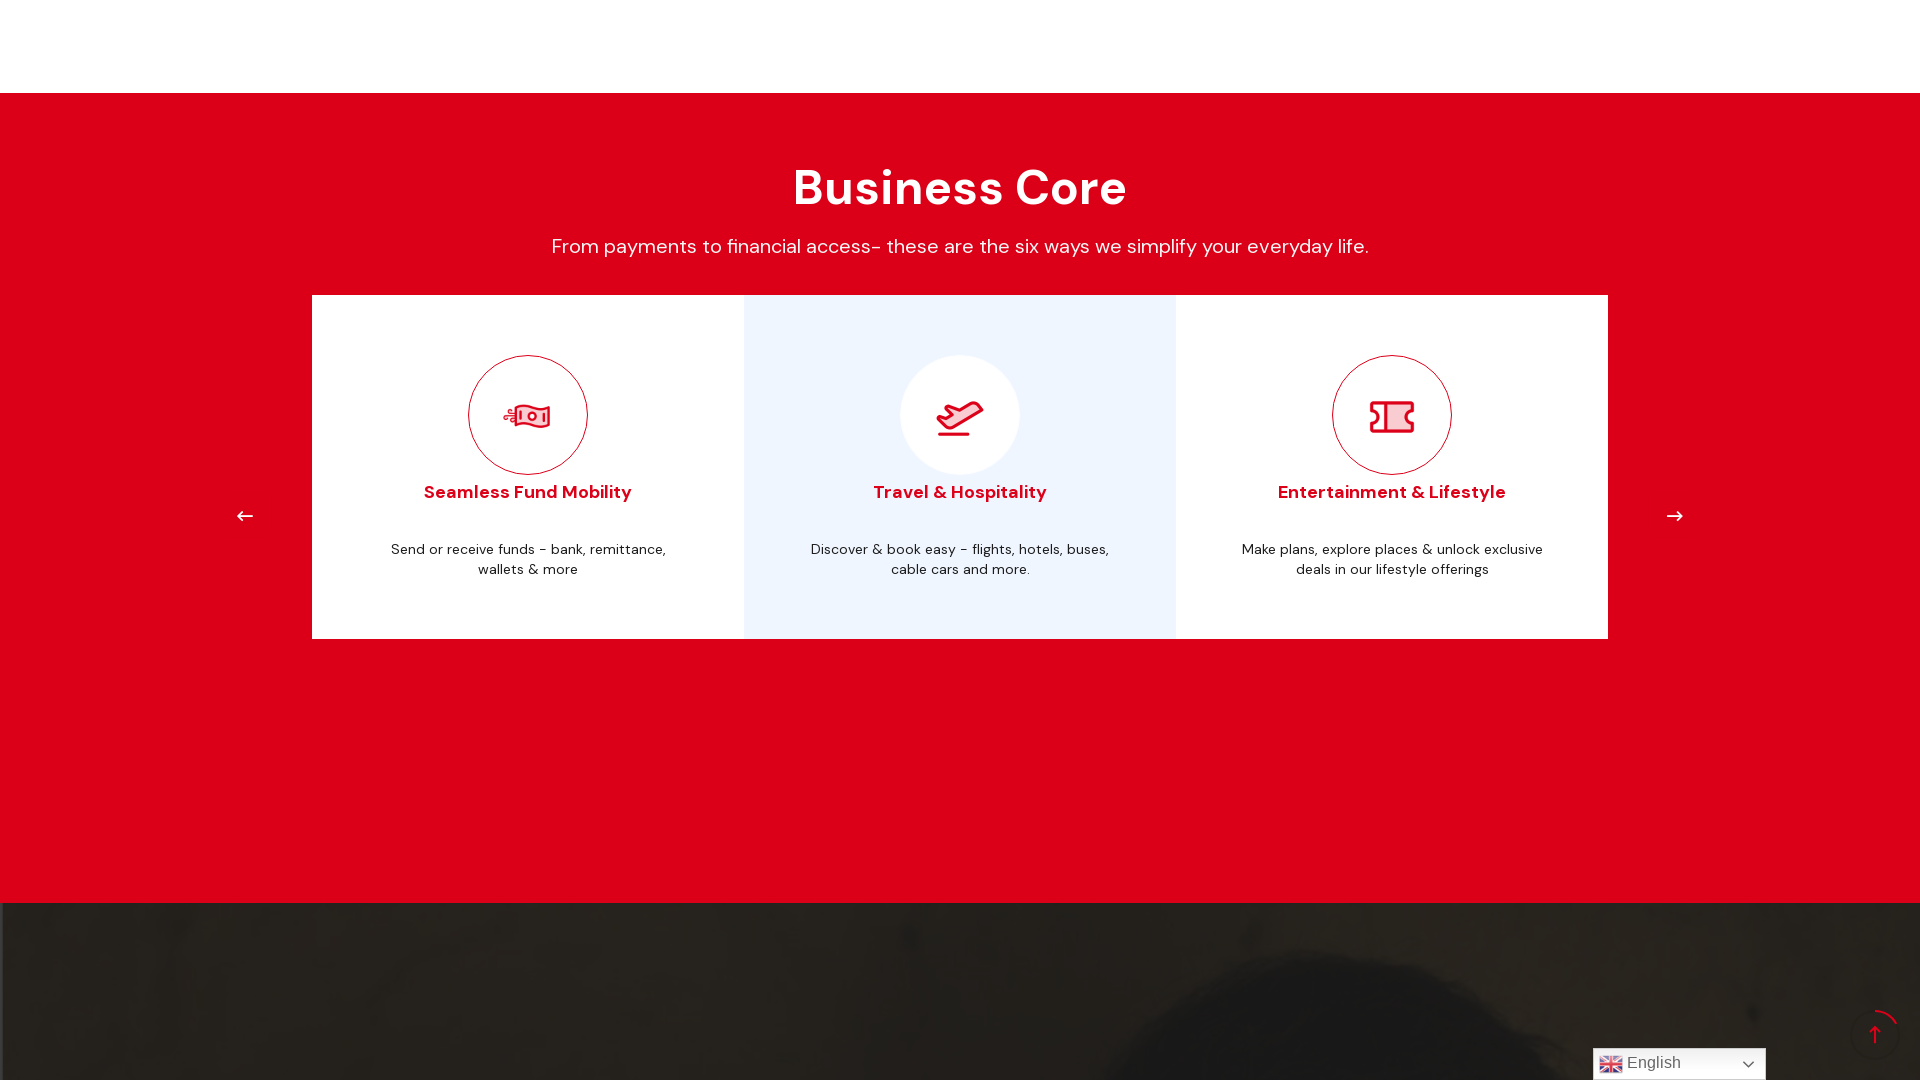

Scrolled down by 300px
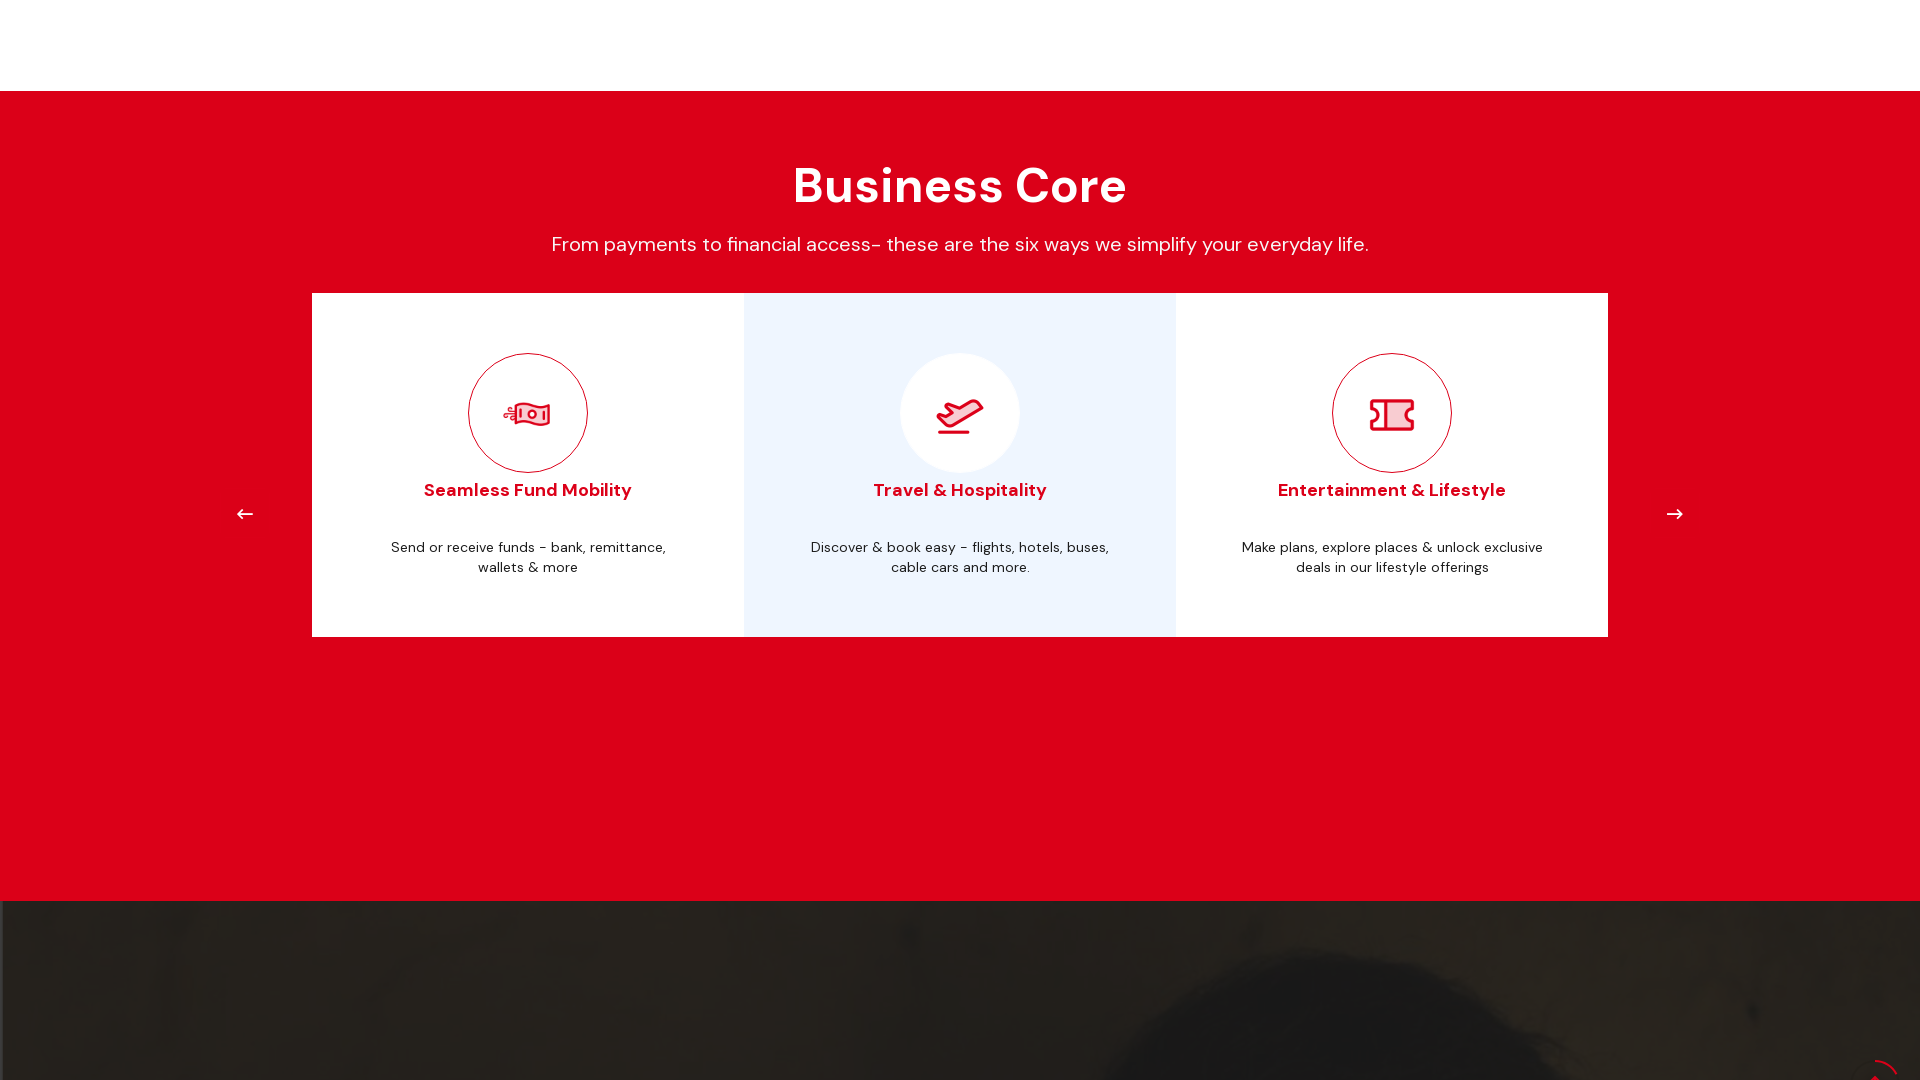

Waited 500ms for content to settle
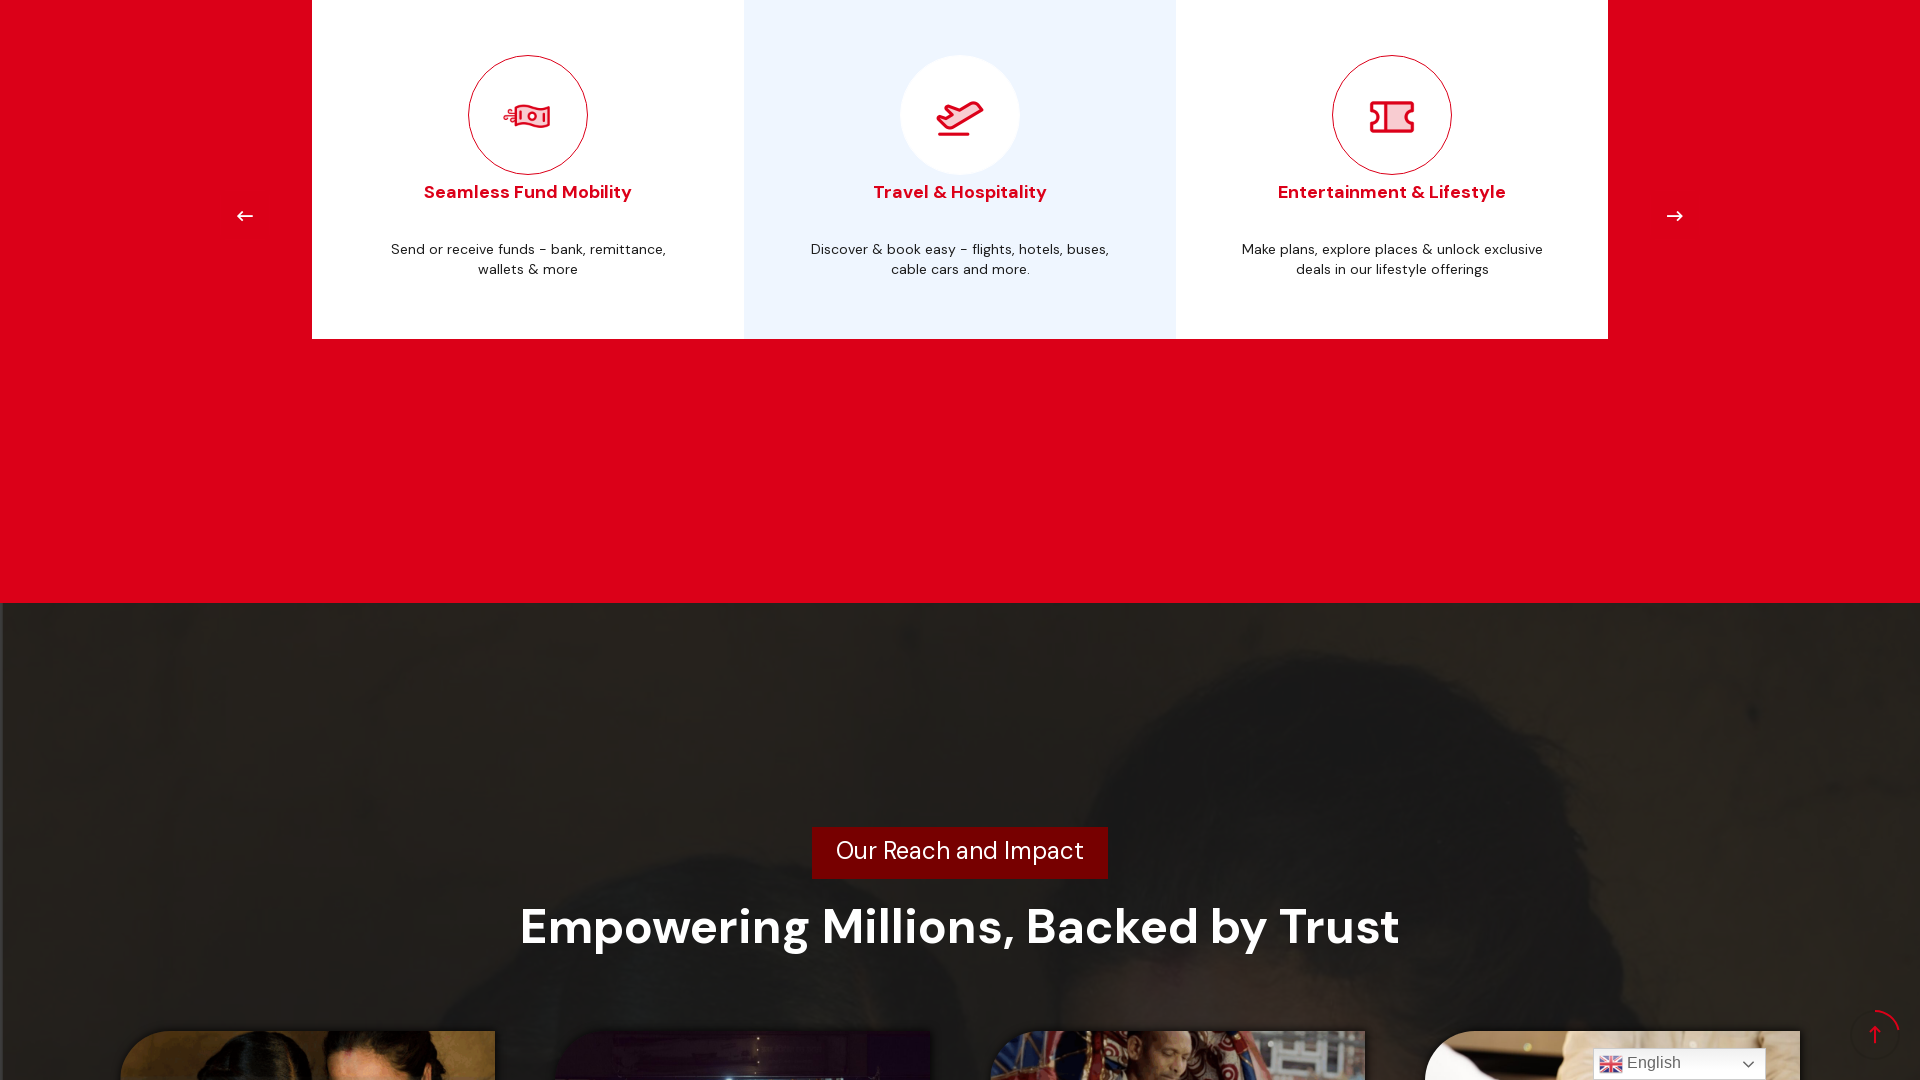

Scrolled down by 300px
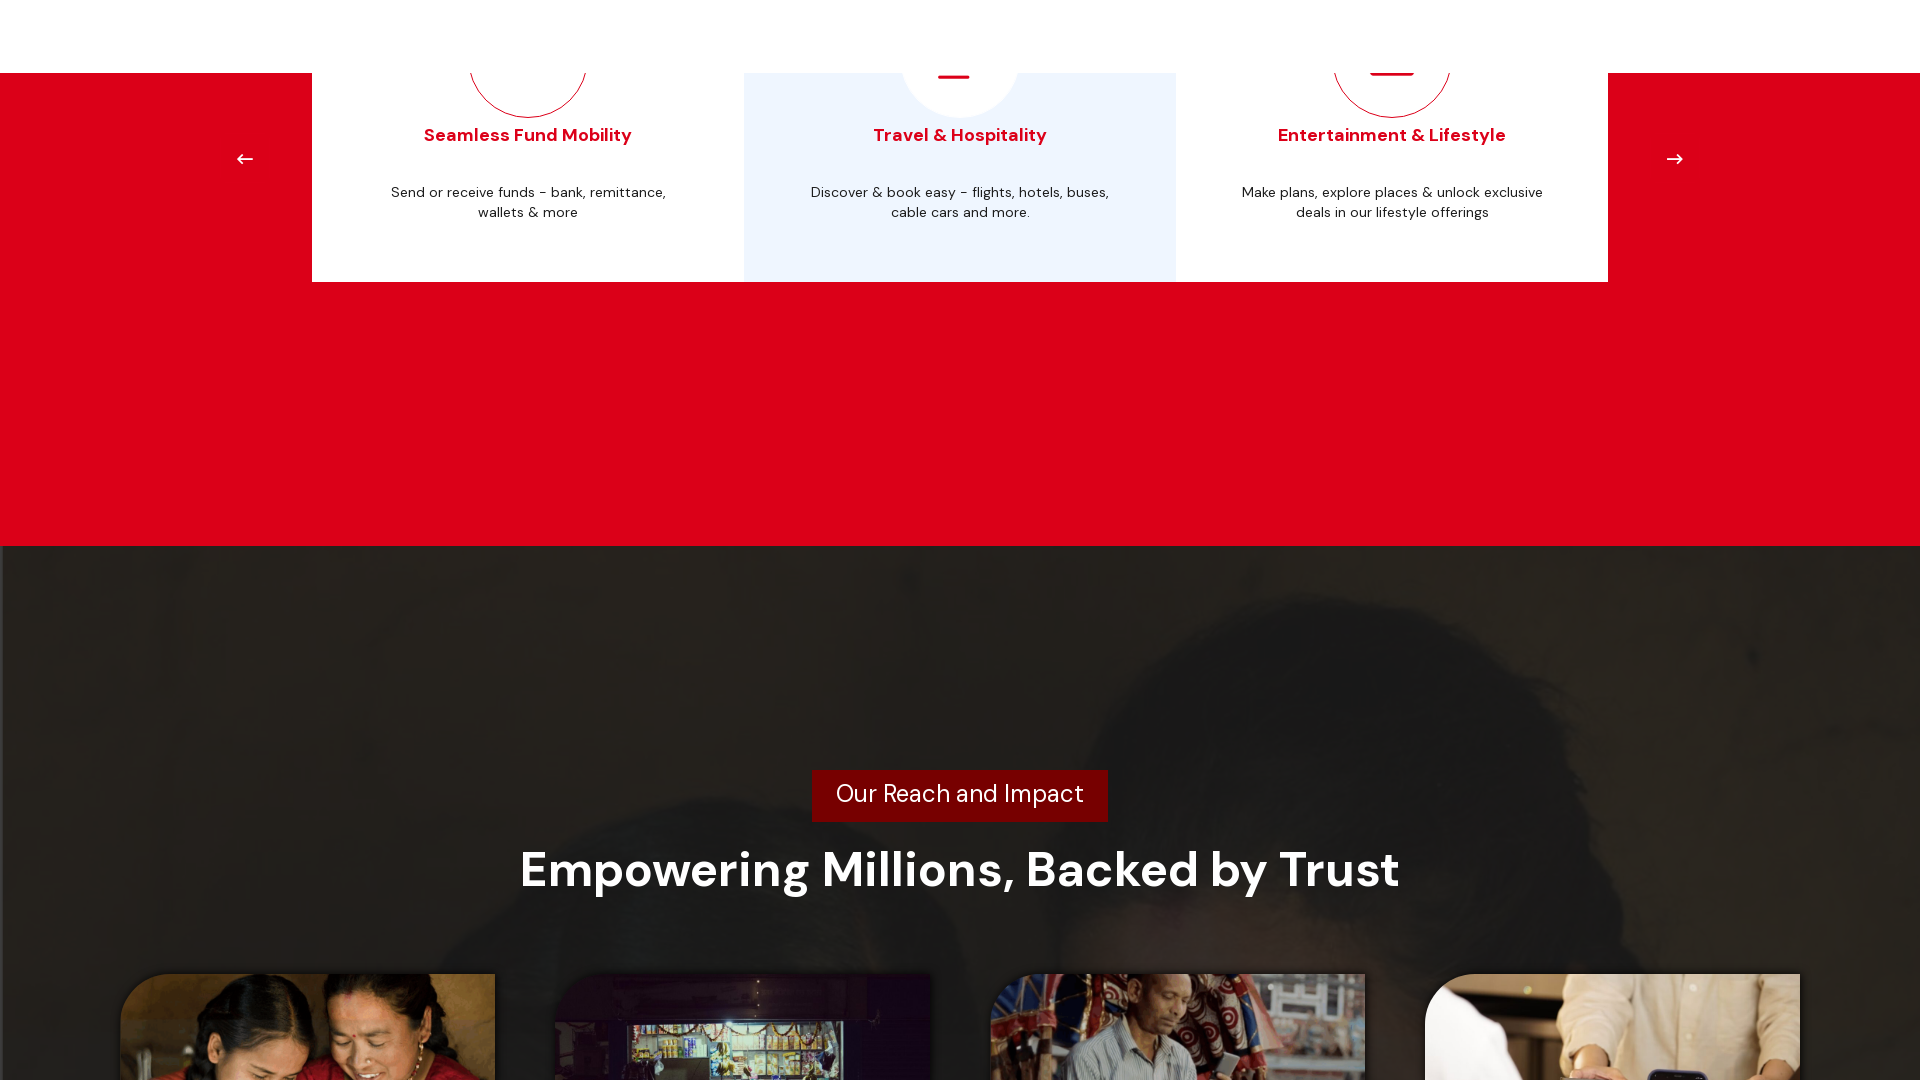

Waited 500ms for content to settle
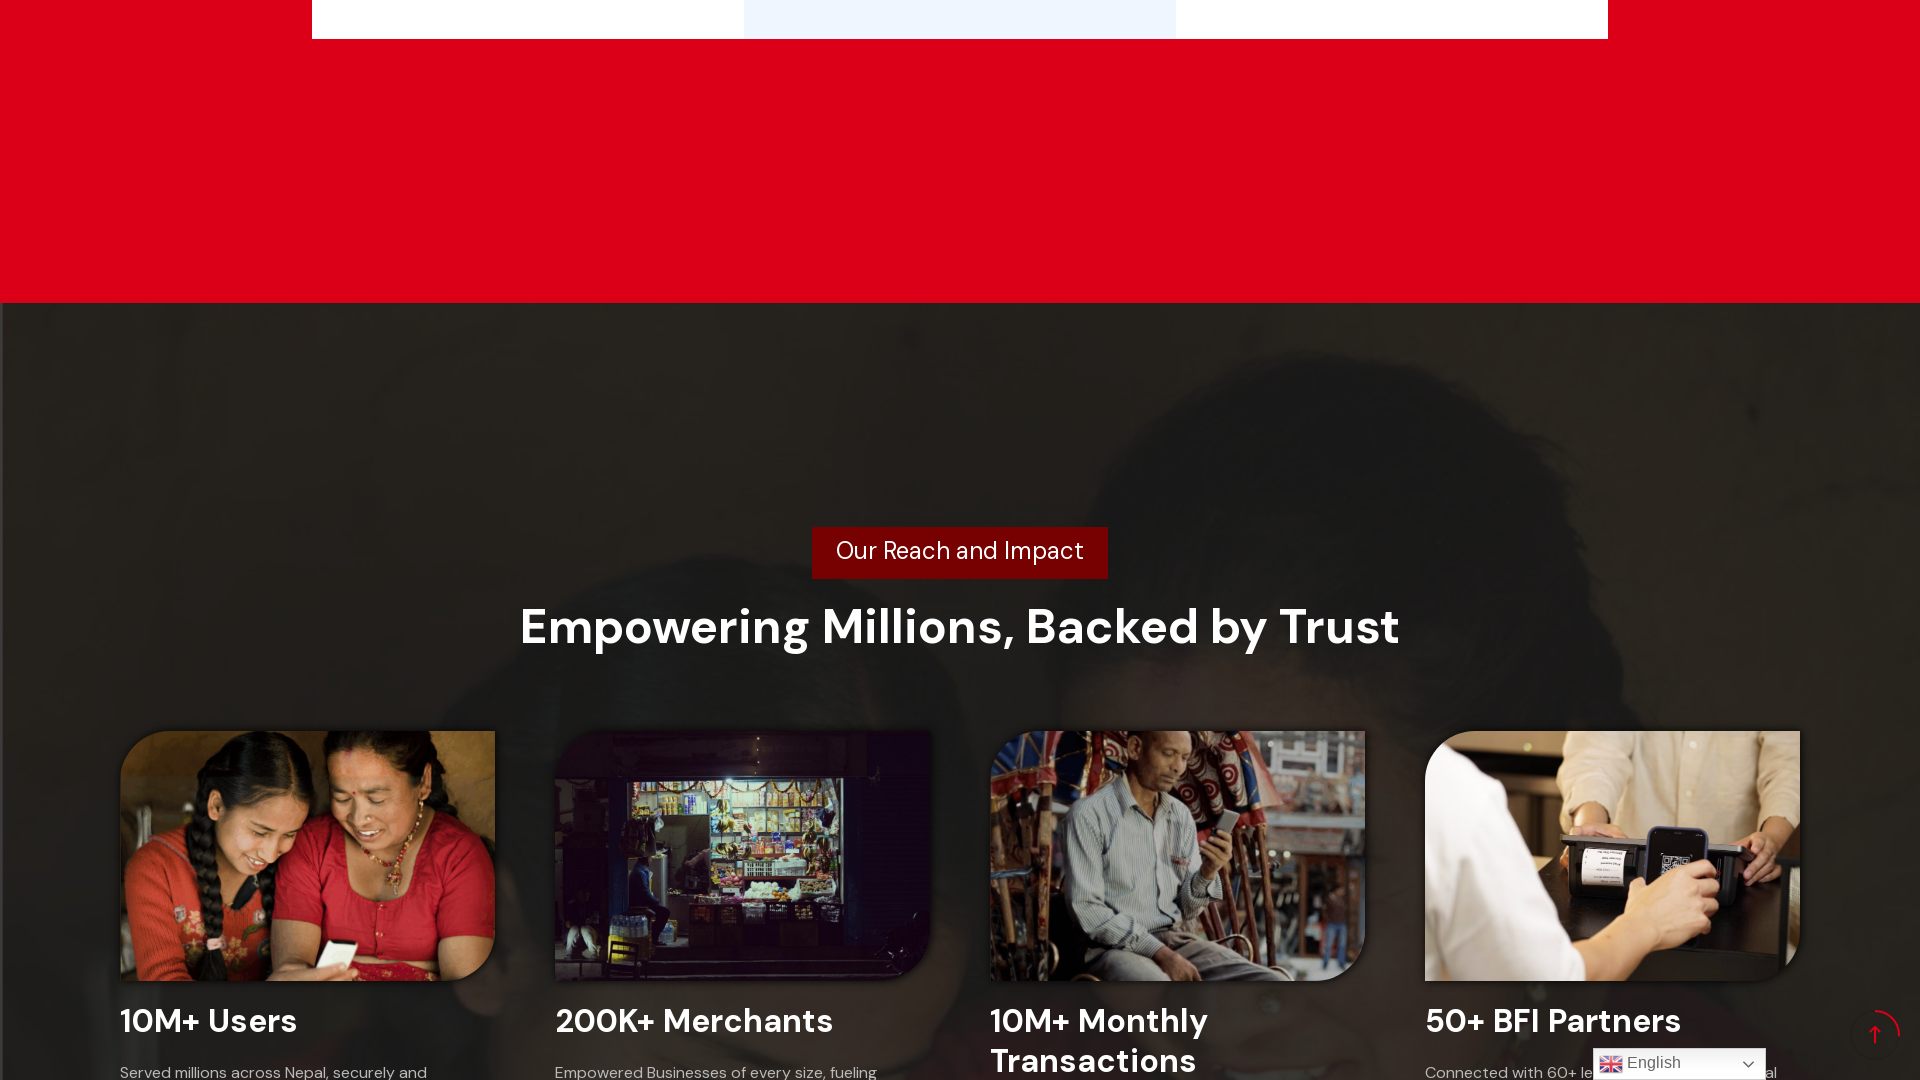

Scrolled down by 300px
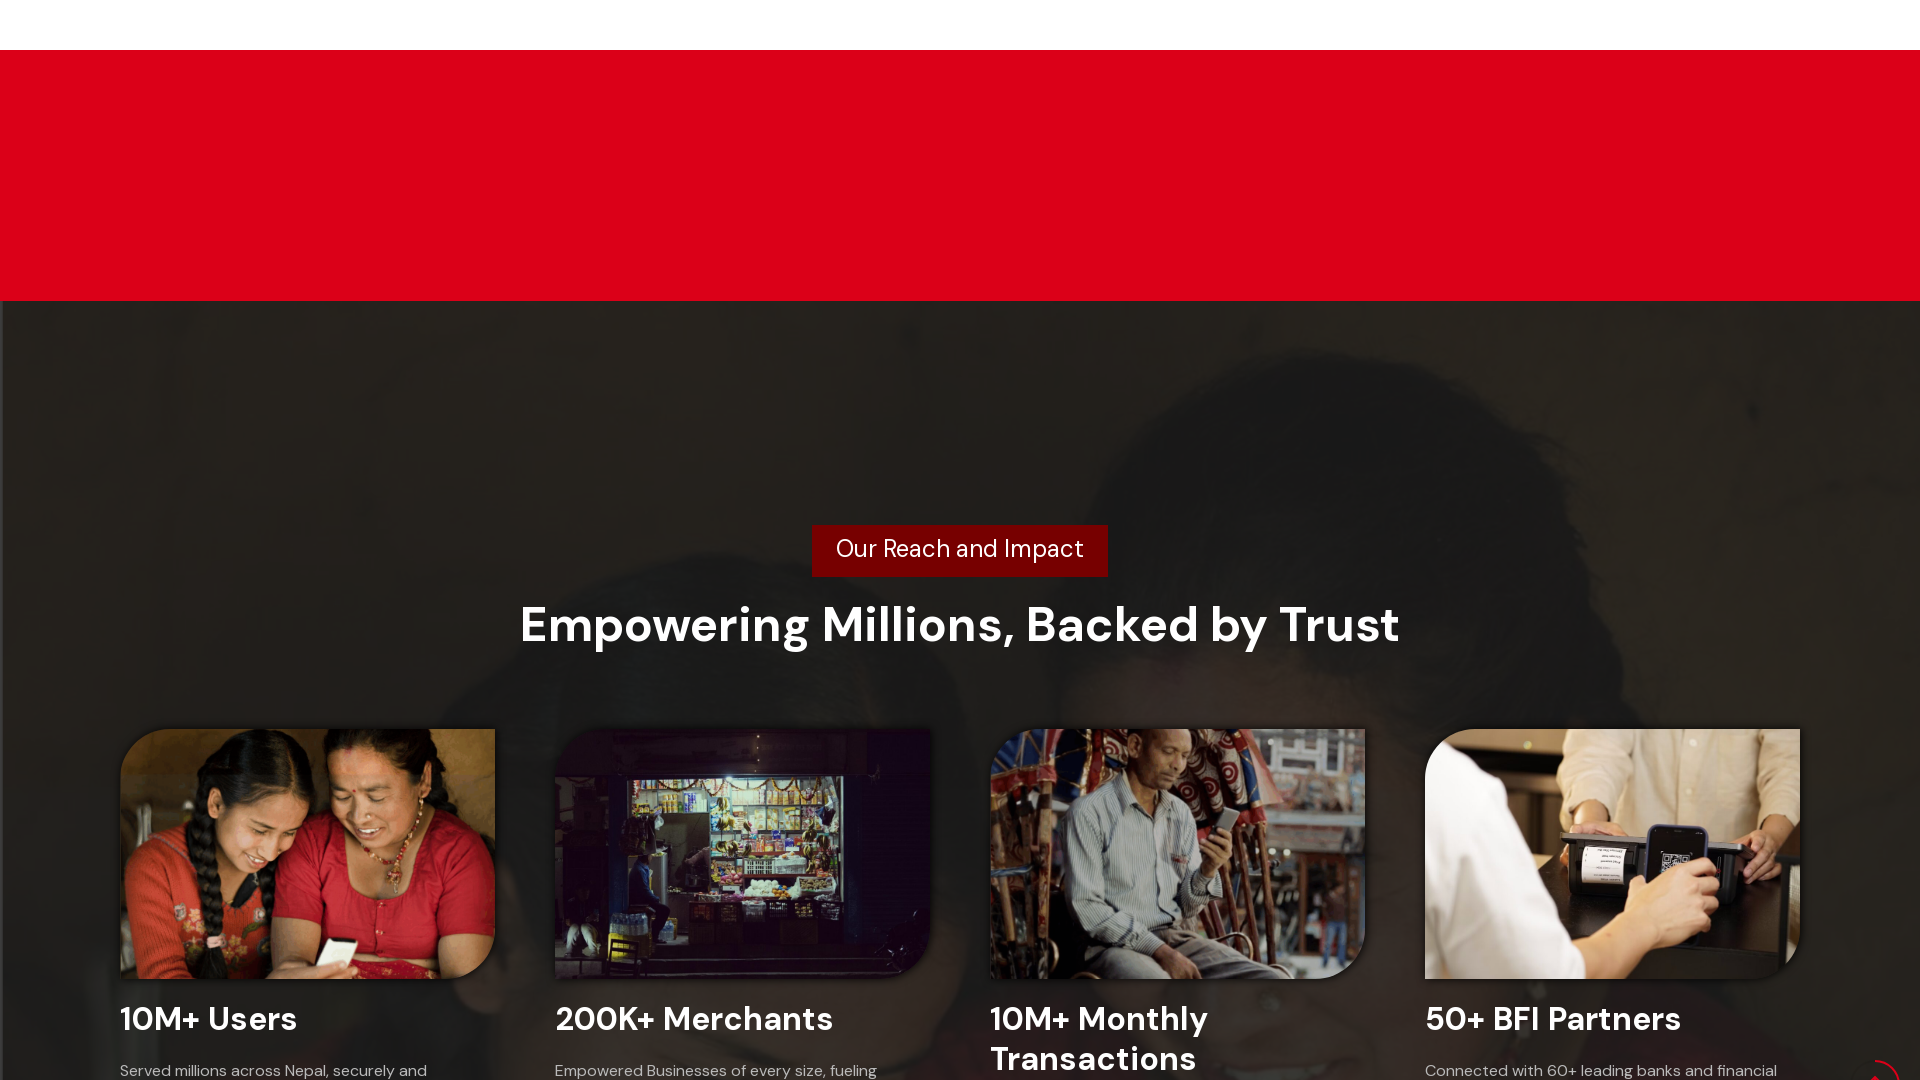

Waited 500ms for content to settle
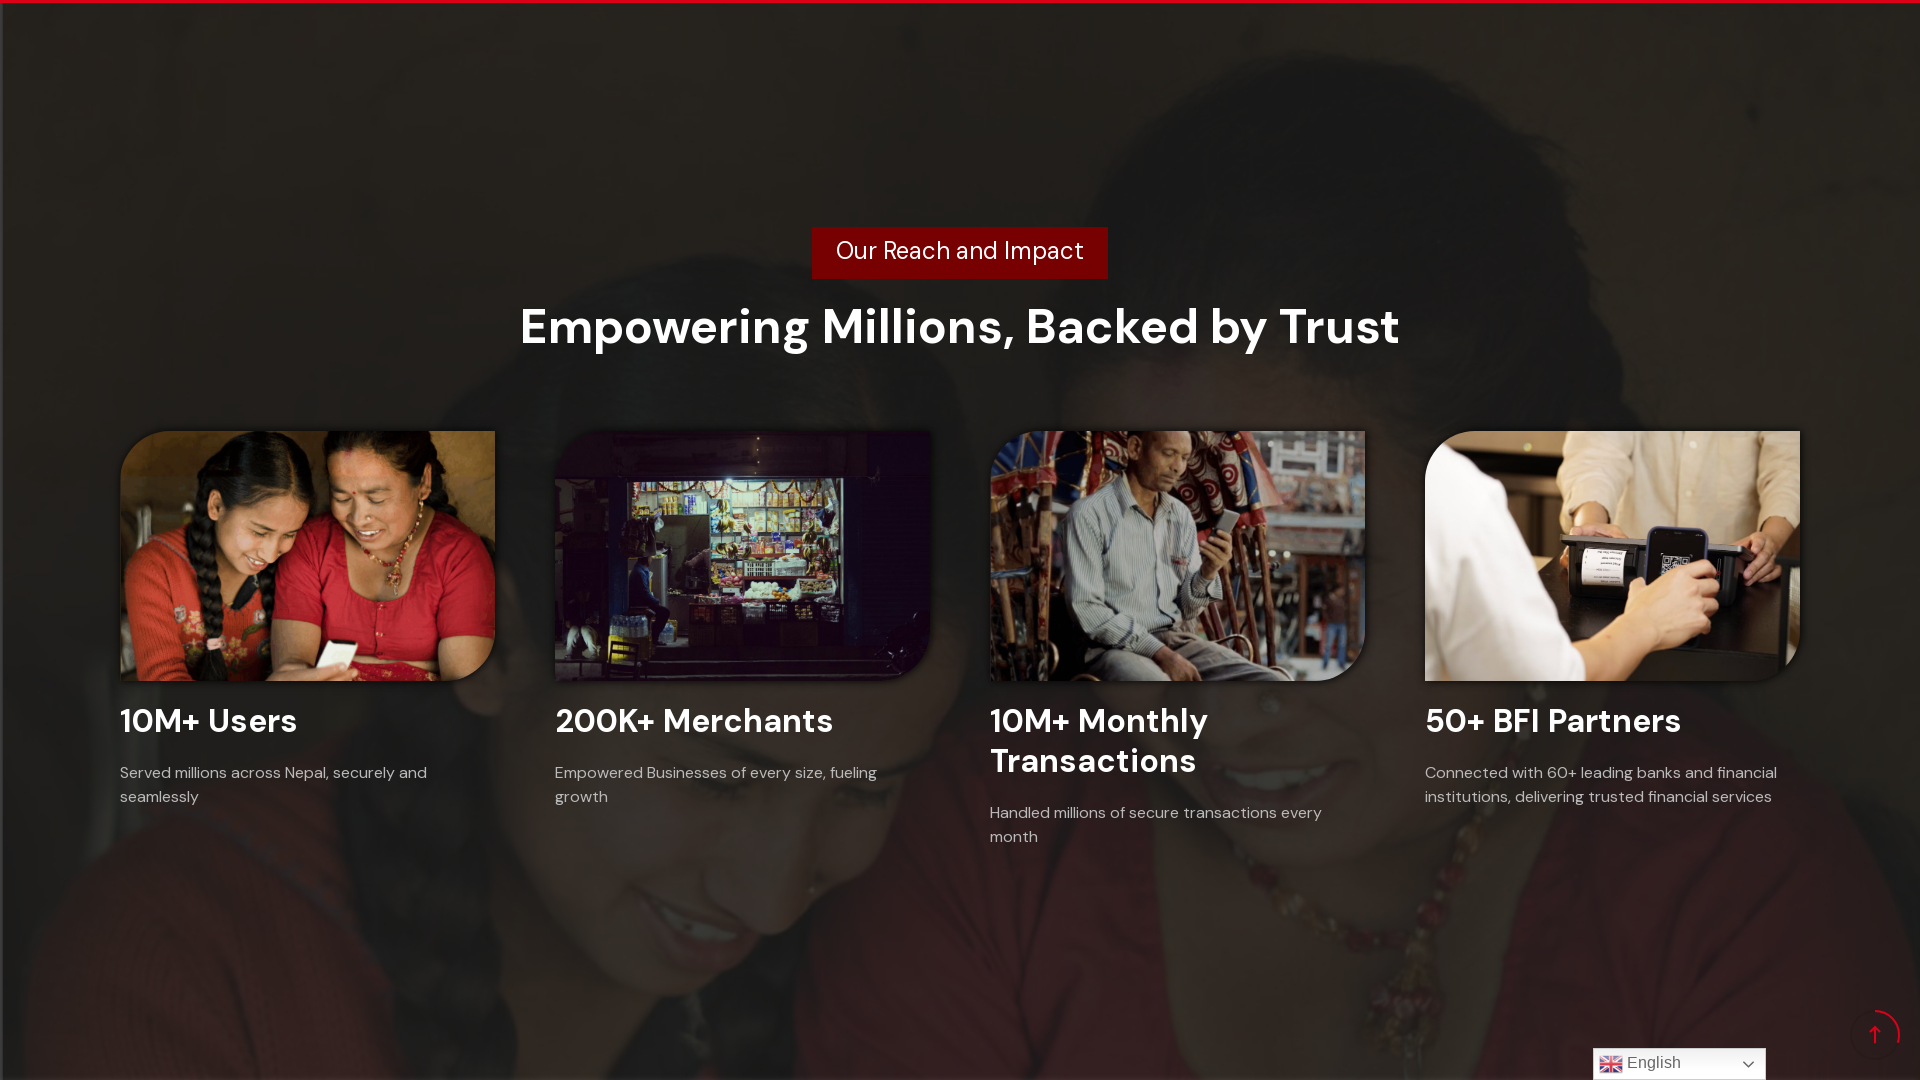

Scrolled down by 300px
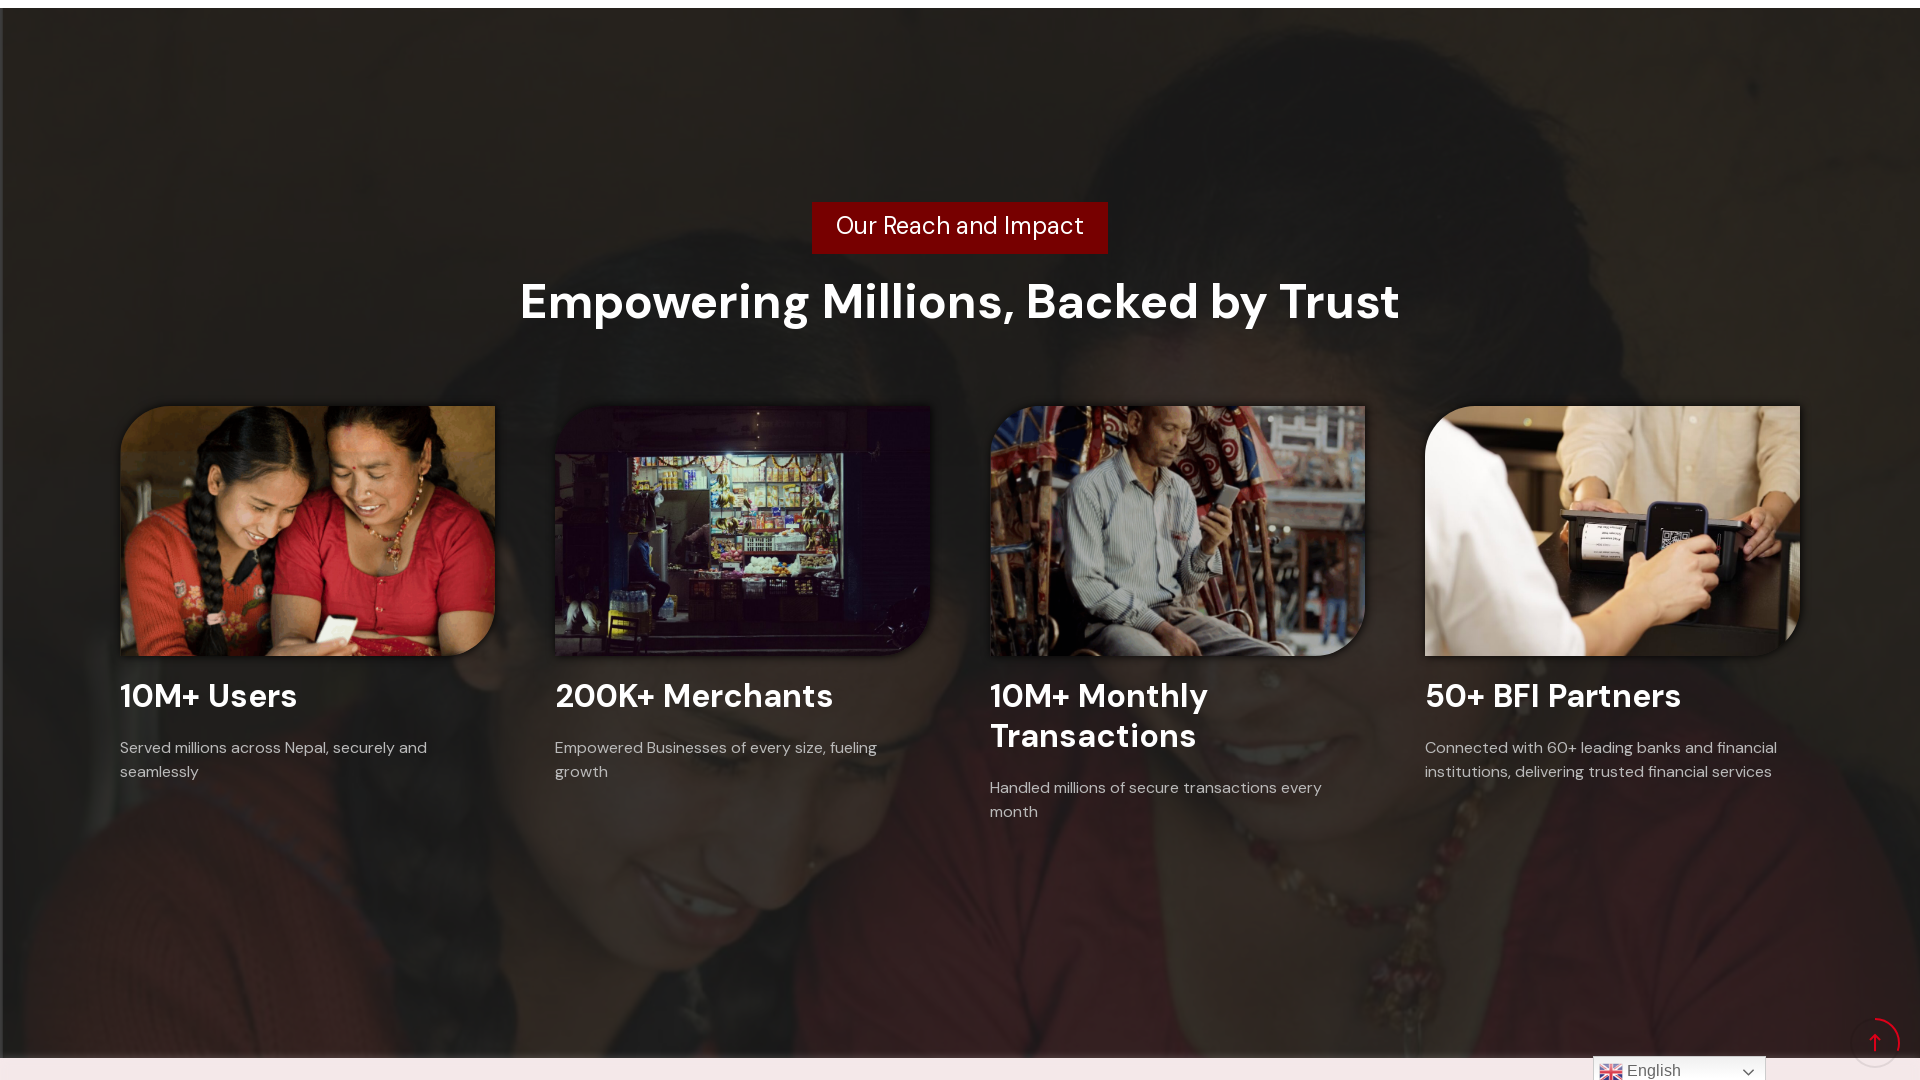

Waited 500ms for content to settle
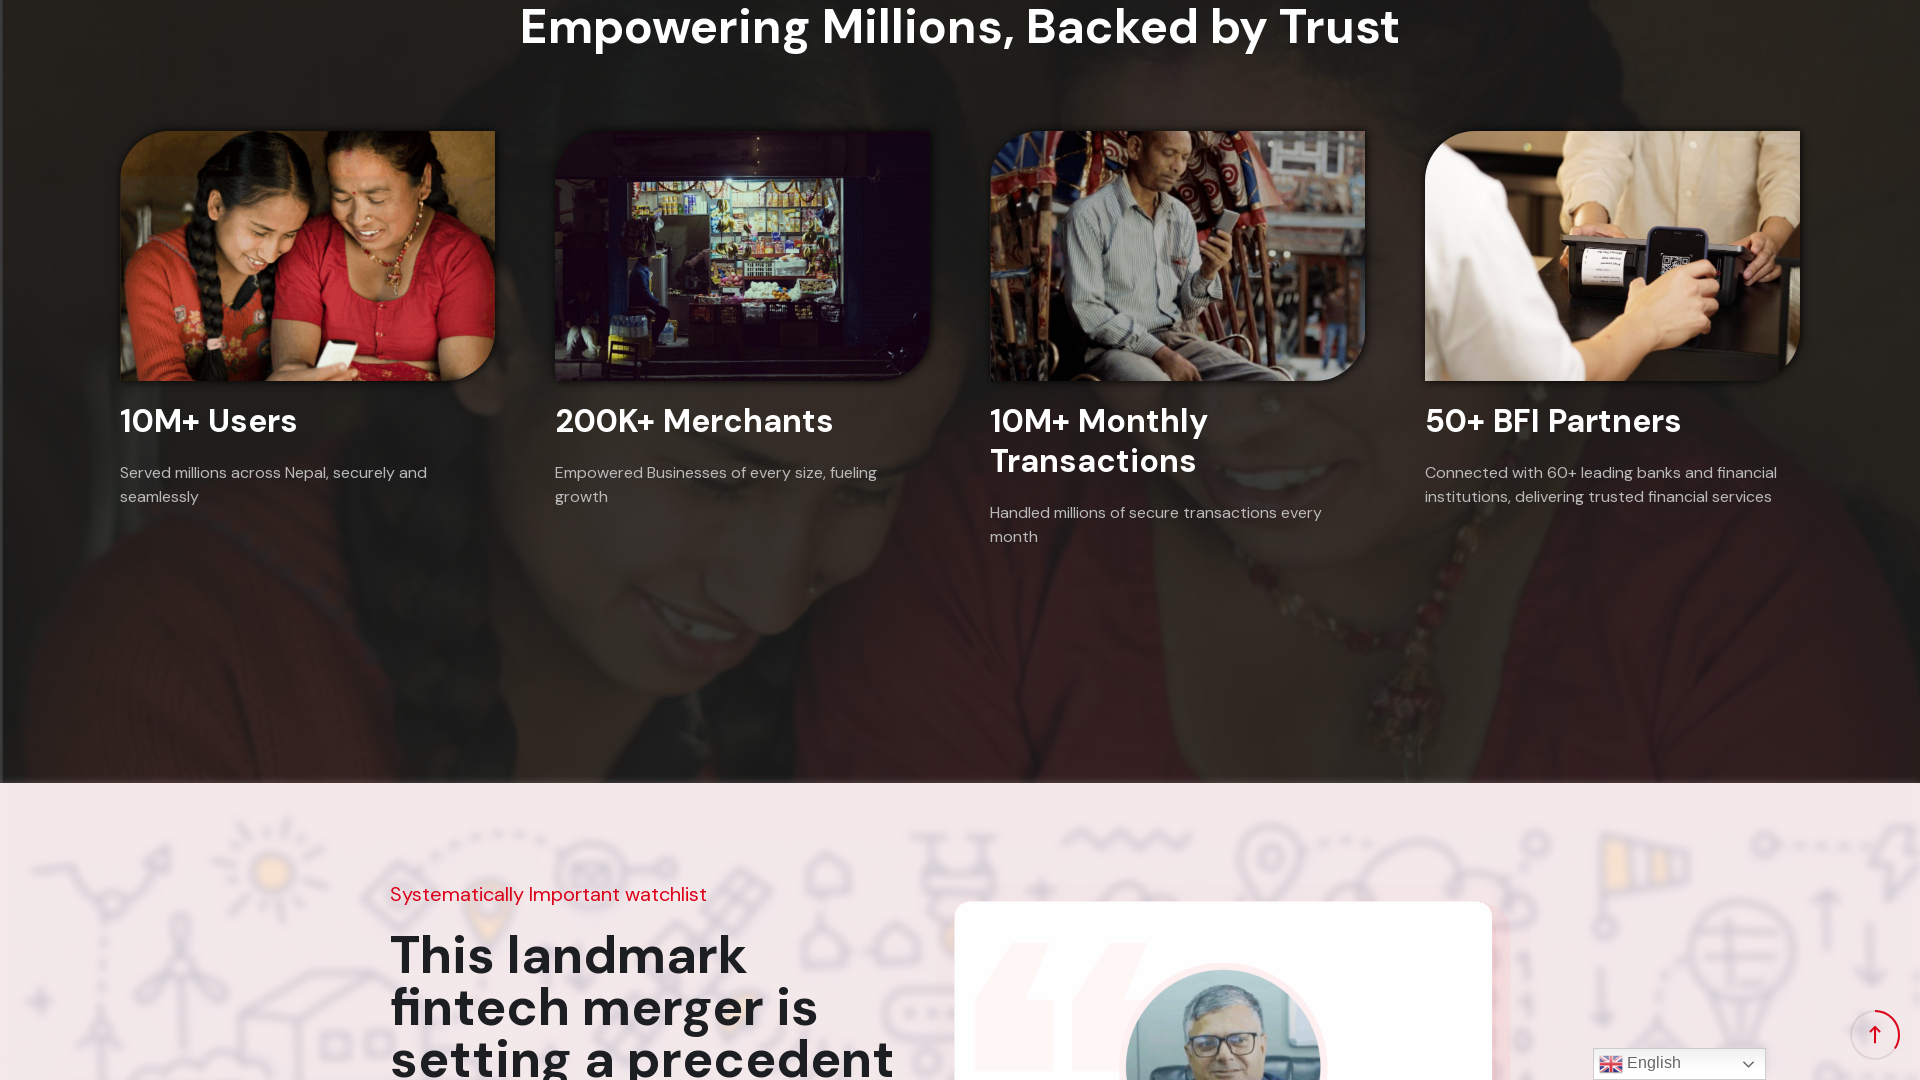

Scrolled down by 300px
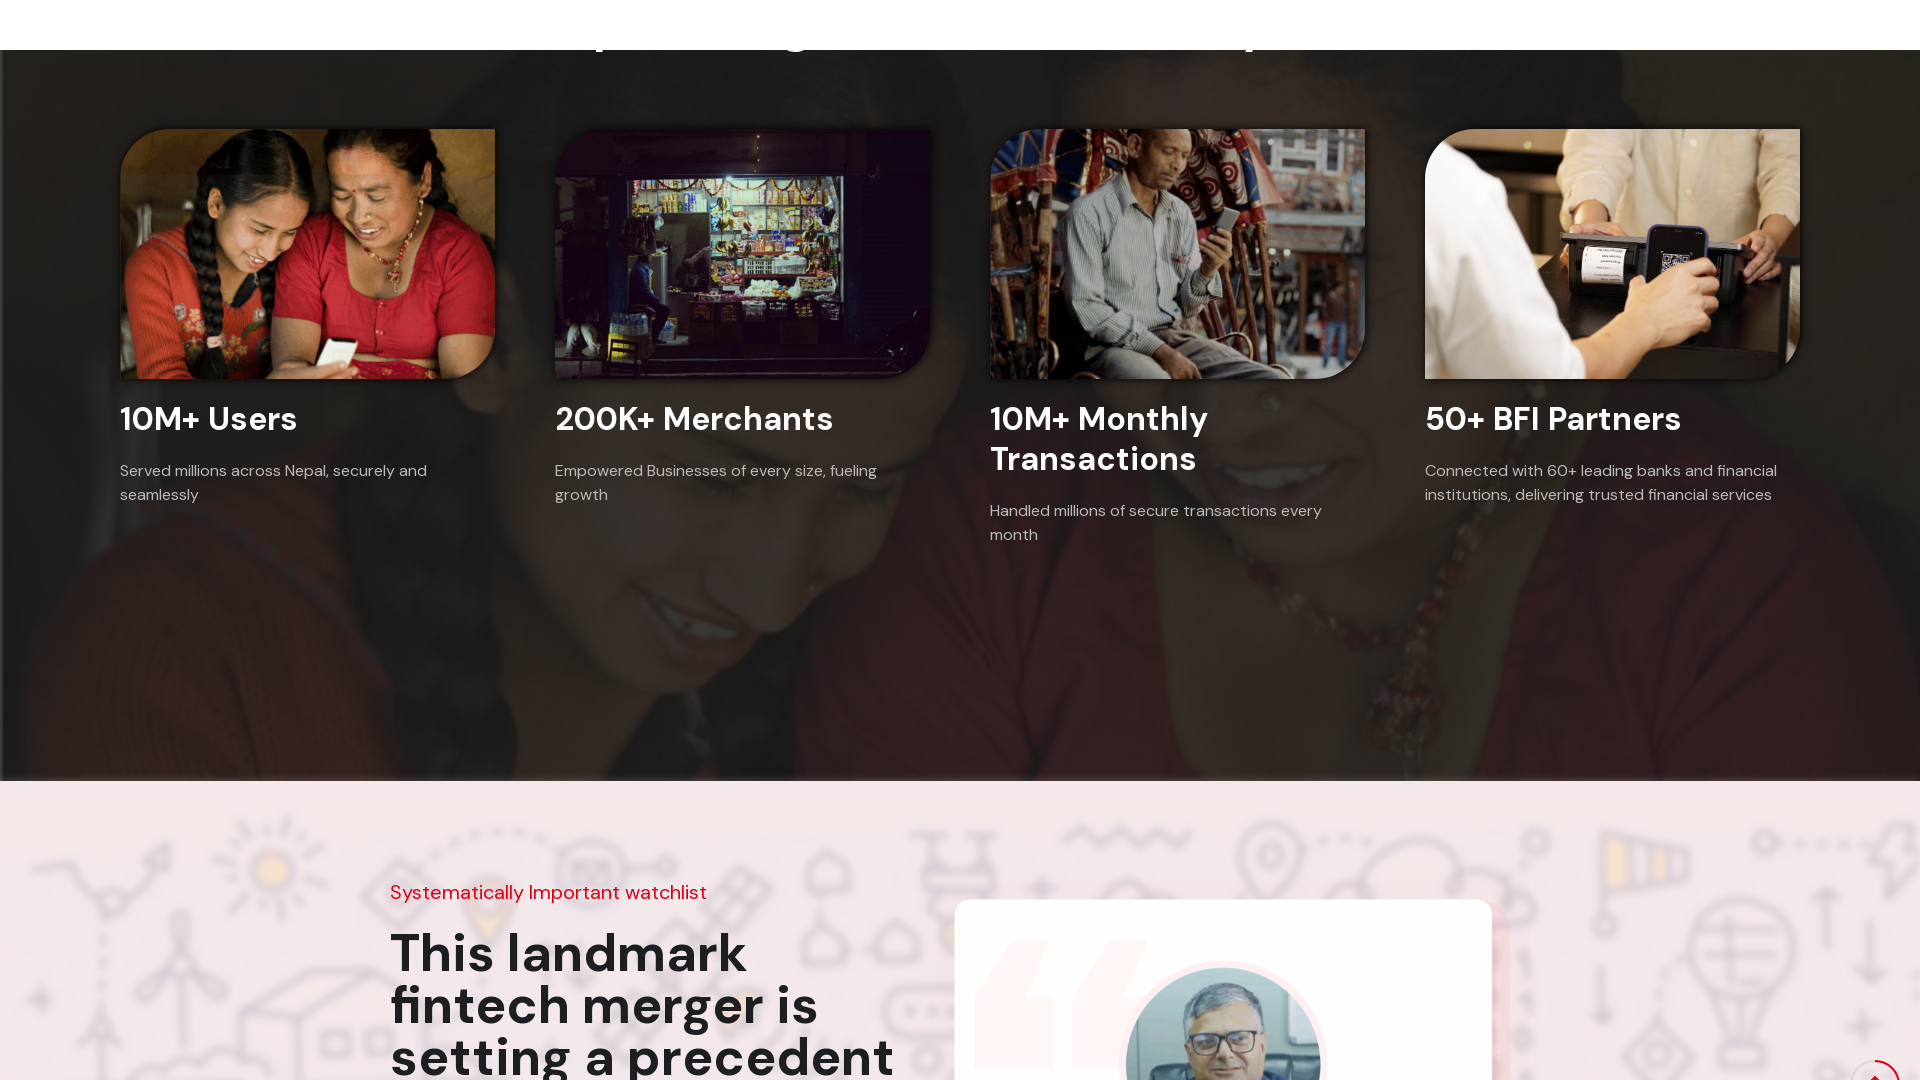

Waited 500ms for content to settle
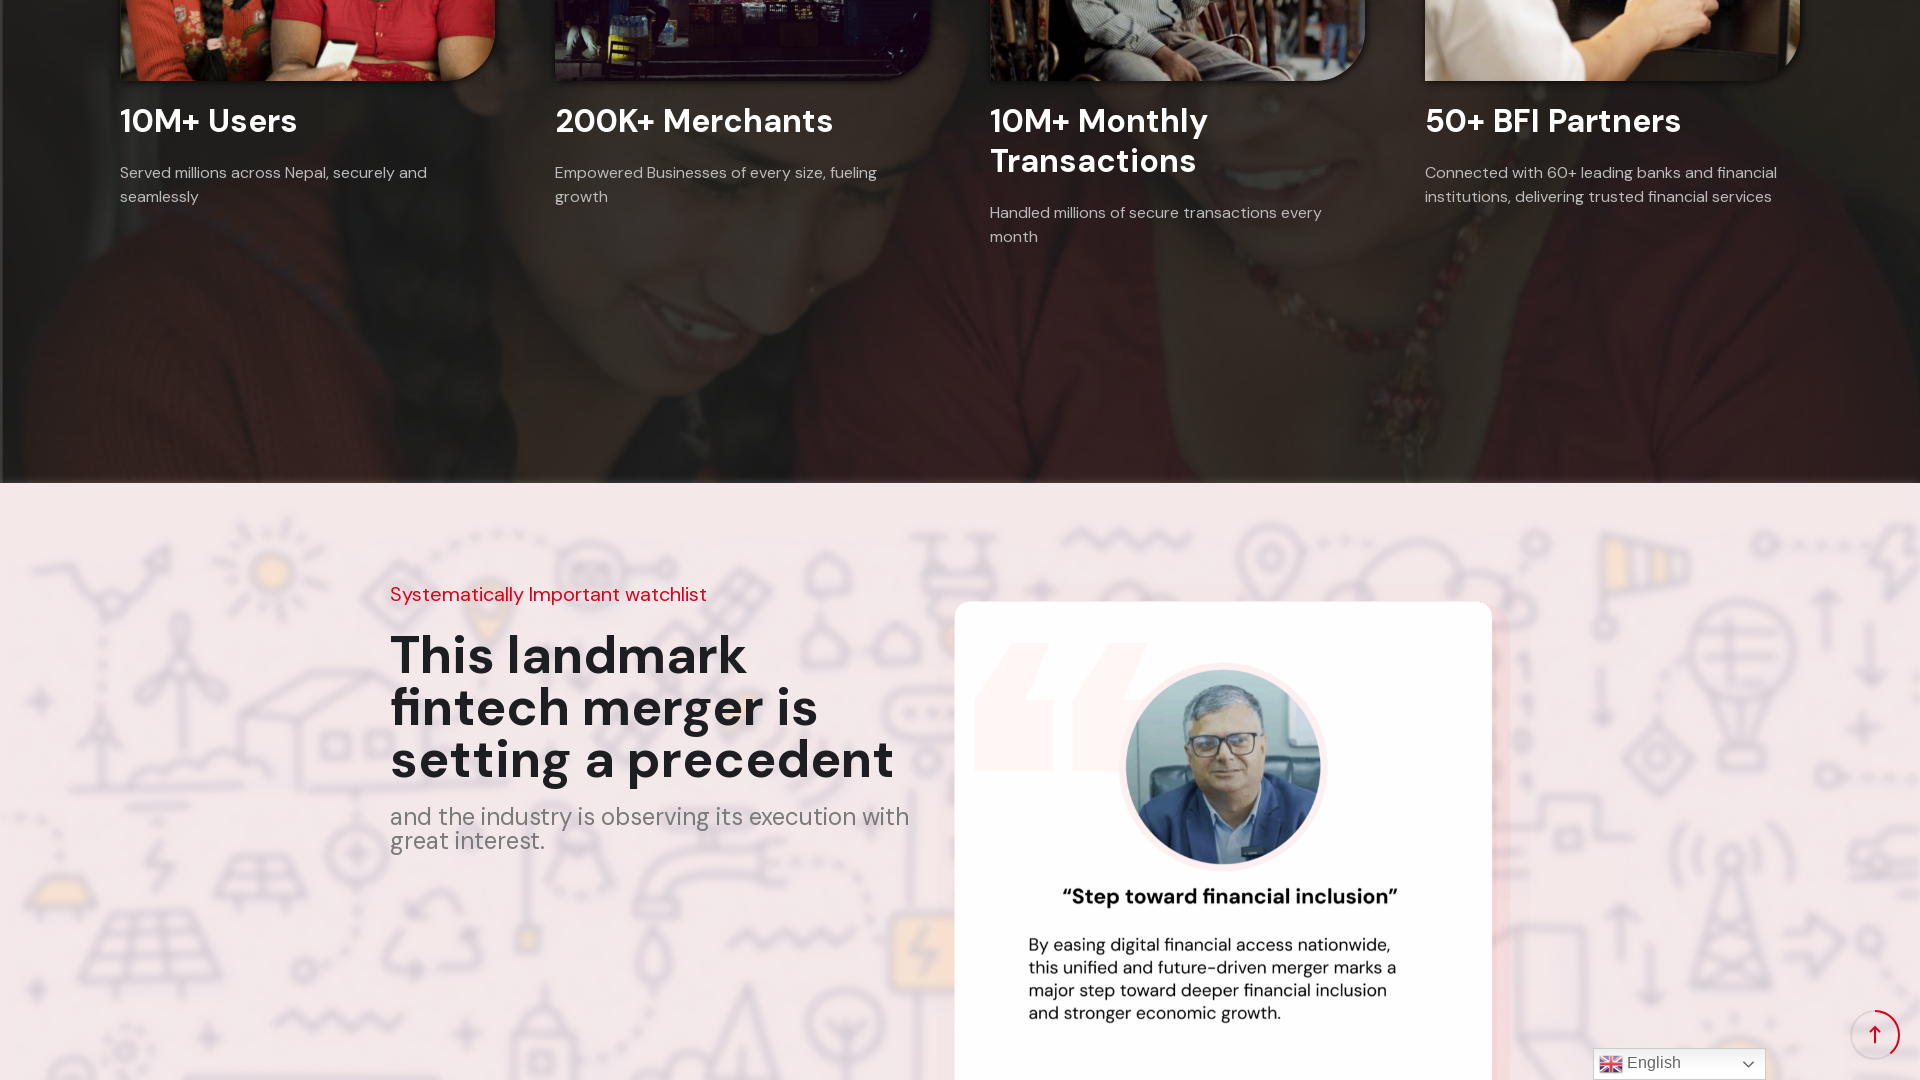

Scrolled down by 300px
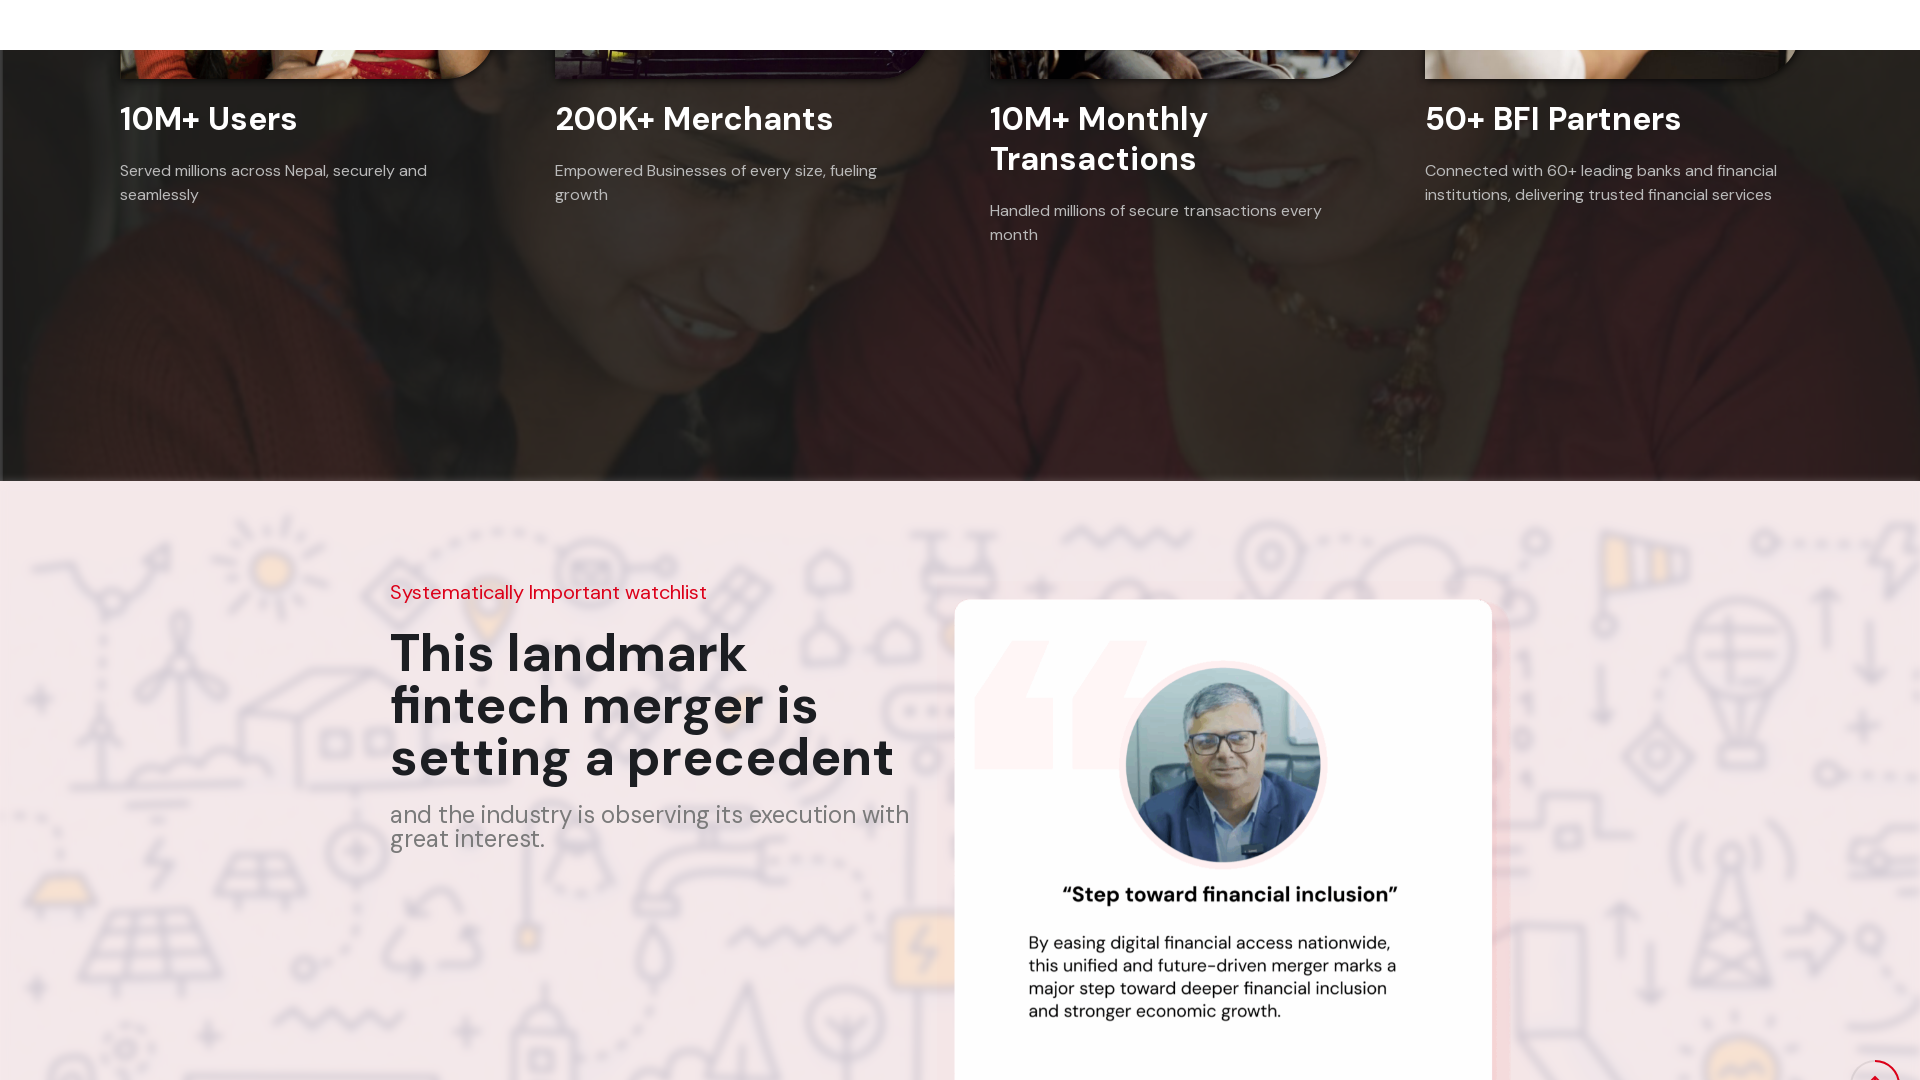

Waited 500ms for content to settle
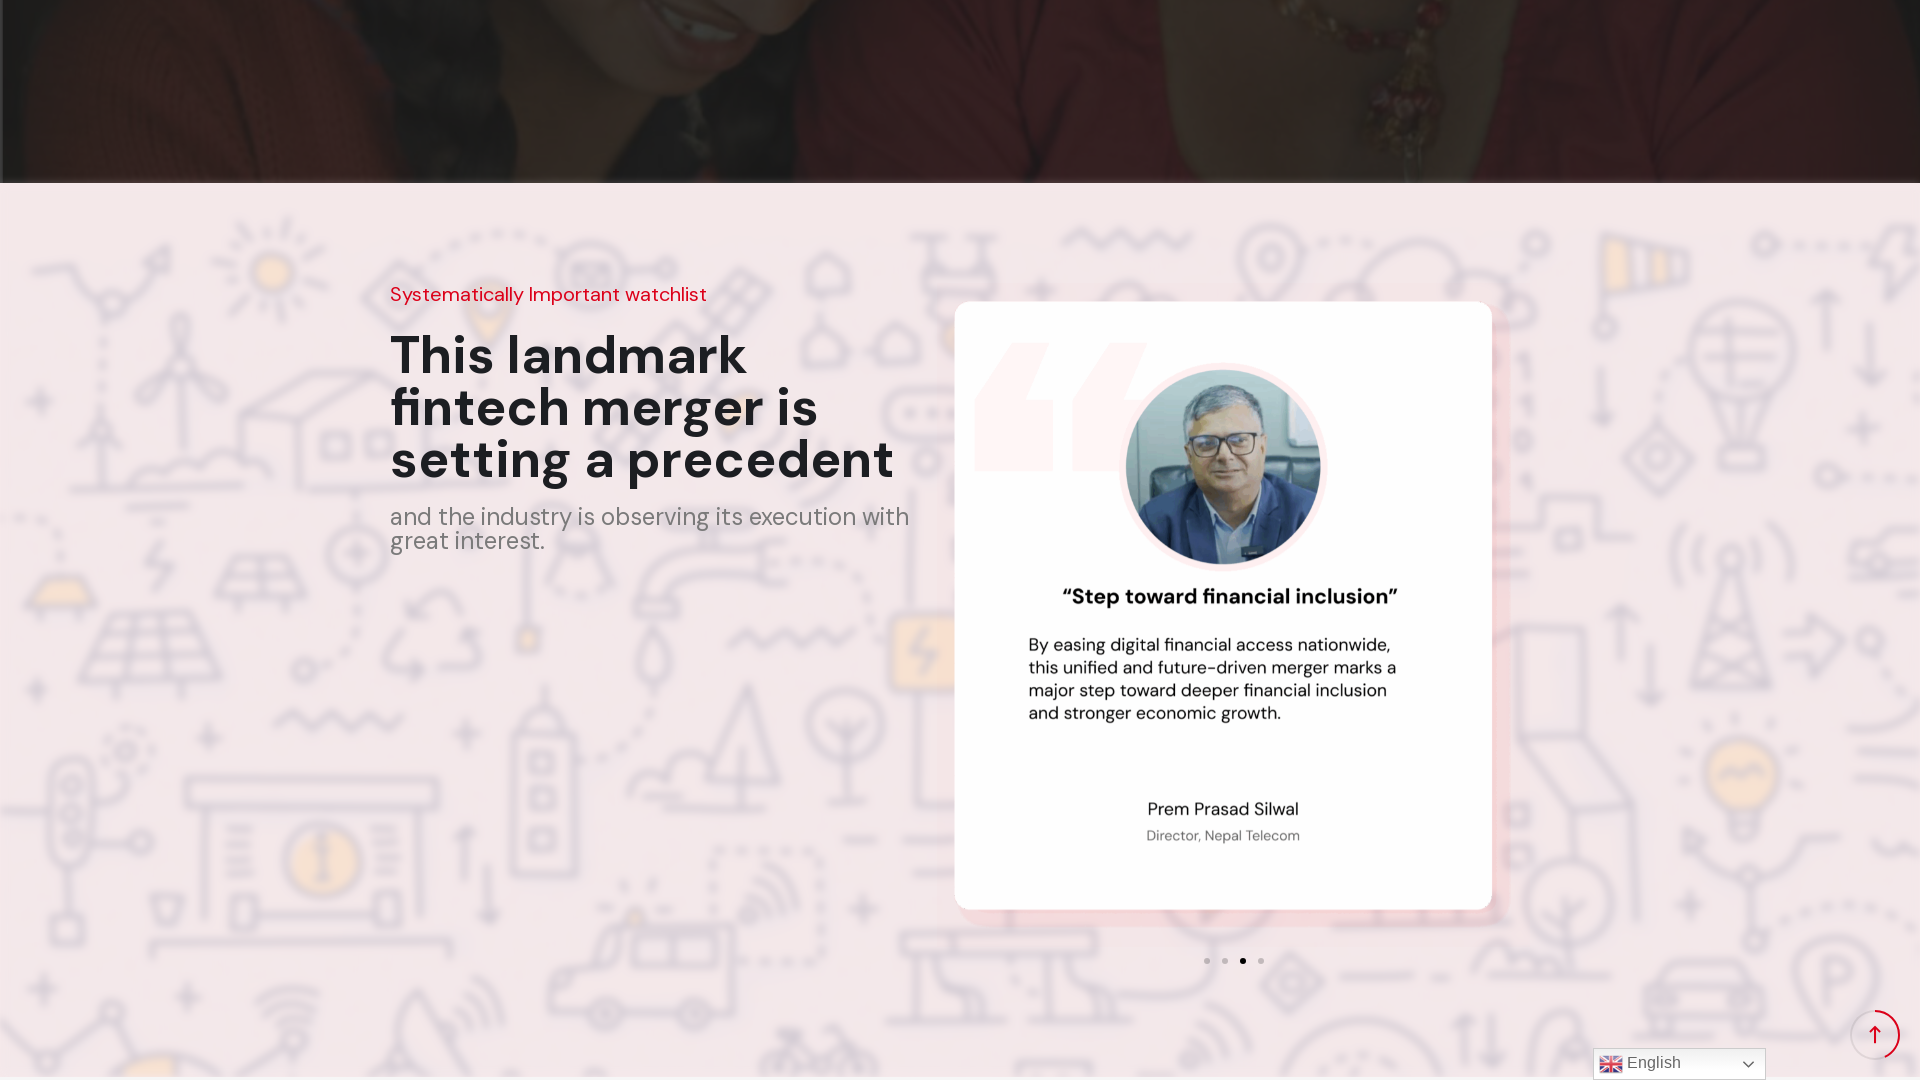

Scrolled down by 300px
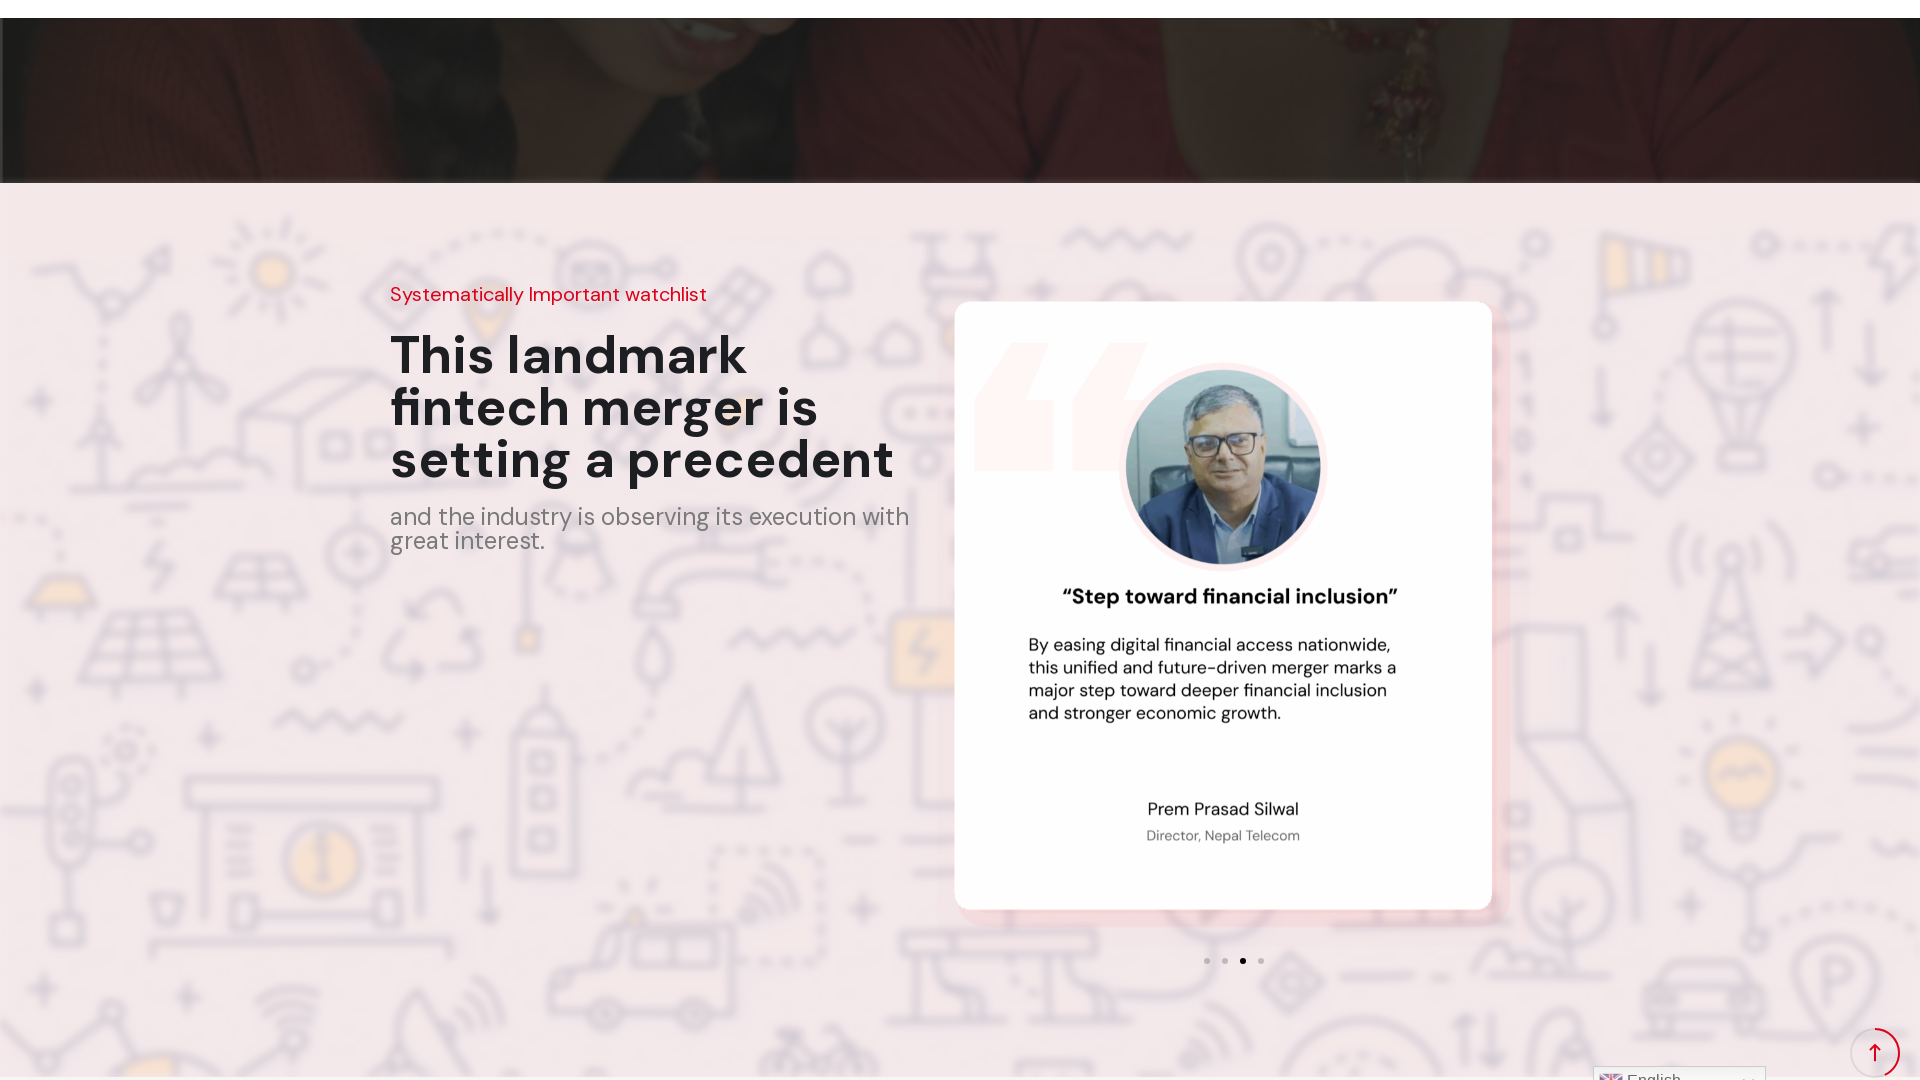

Waited 500ms for content to settle
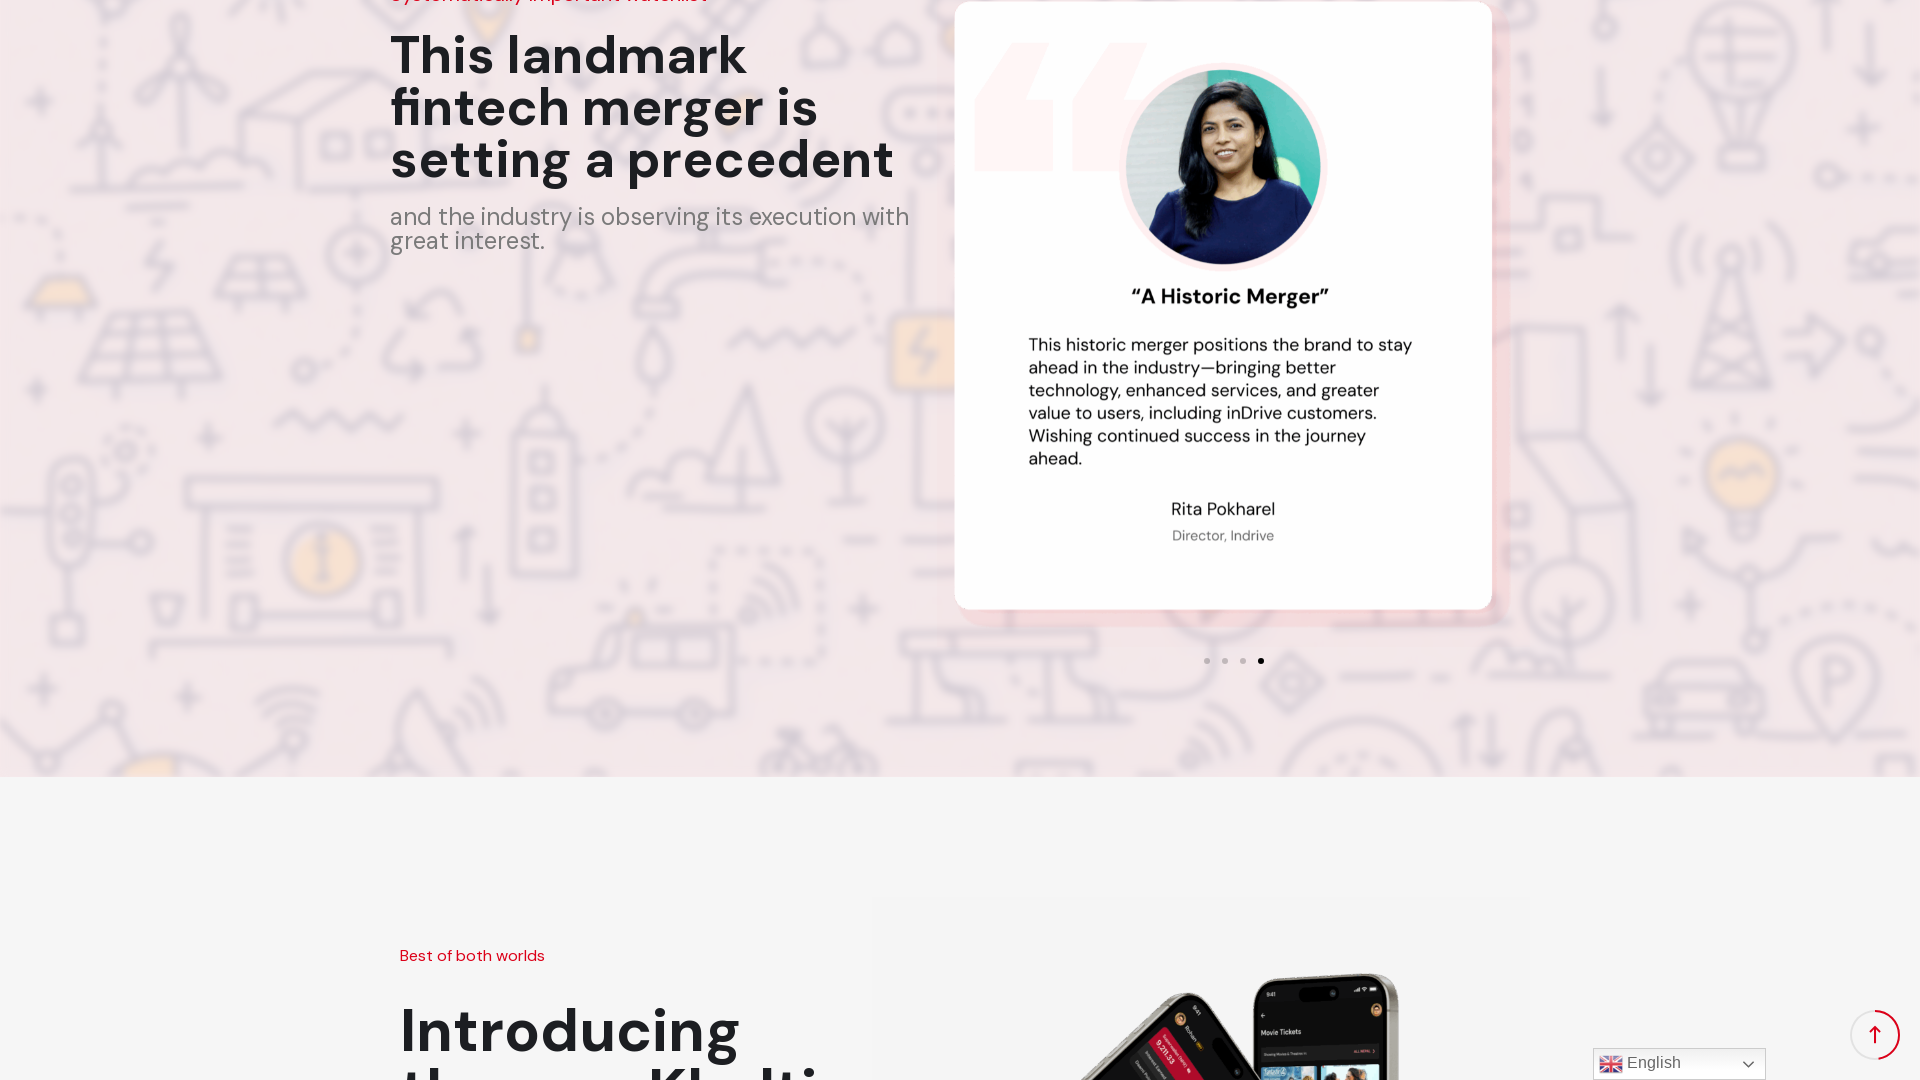

Scrolled down by 300px
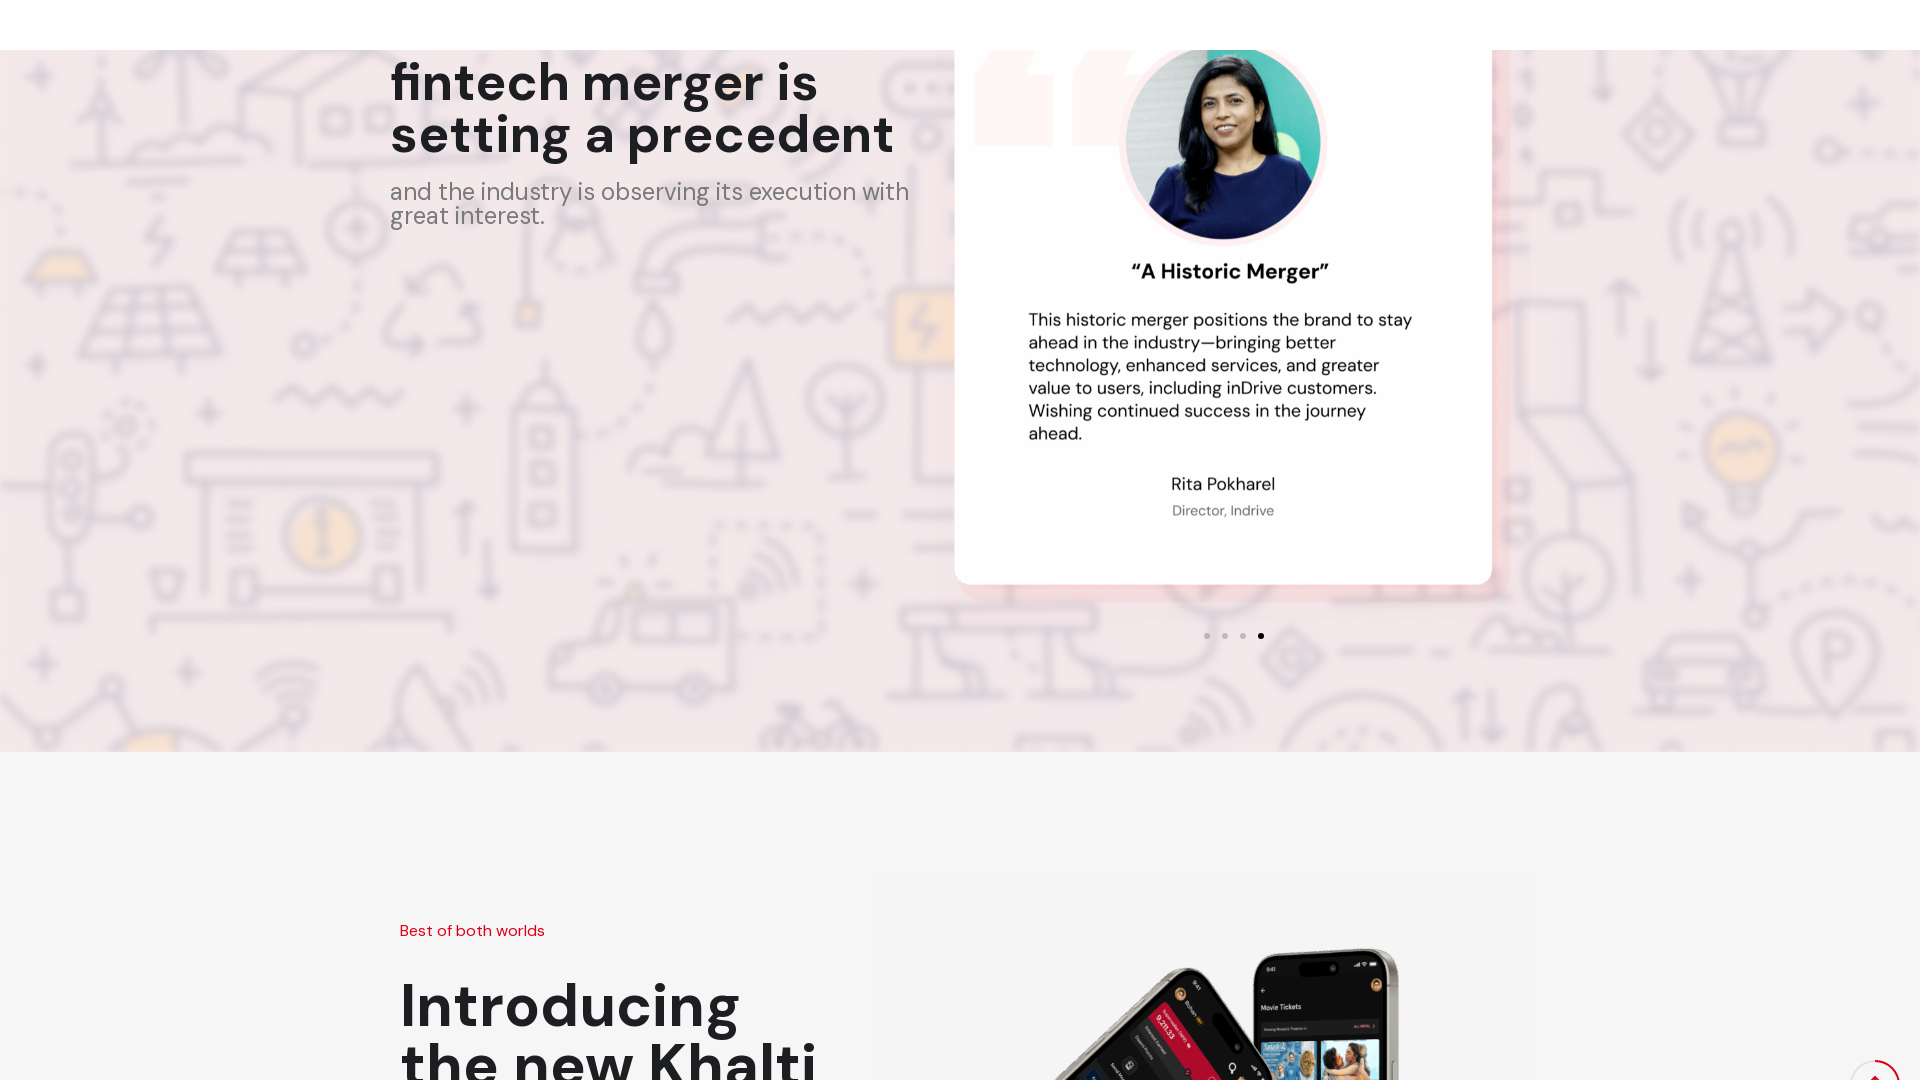

Waited 500ms for content to settle
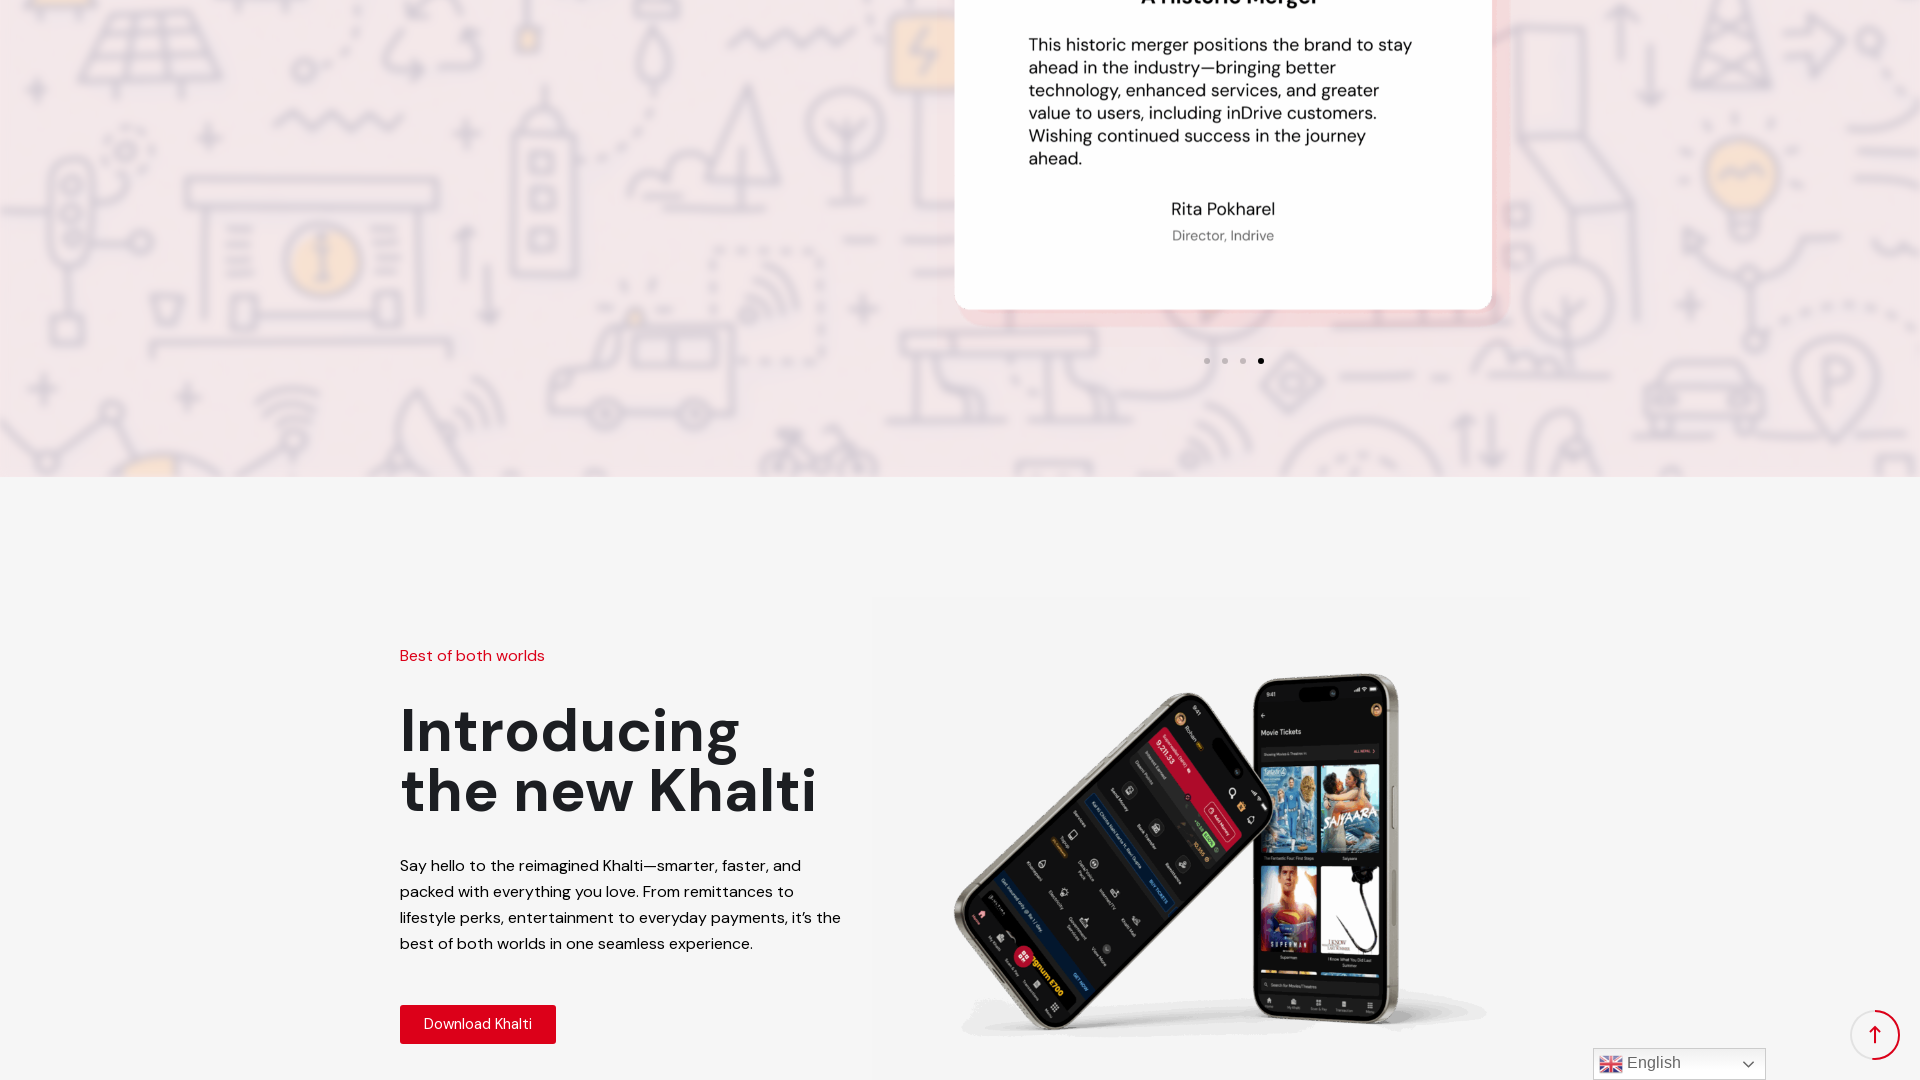

Scrolled down by 300px
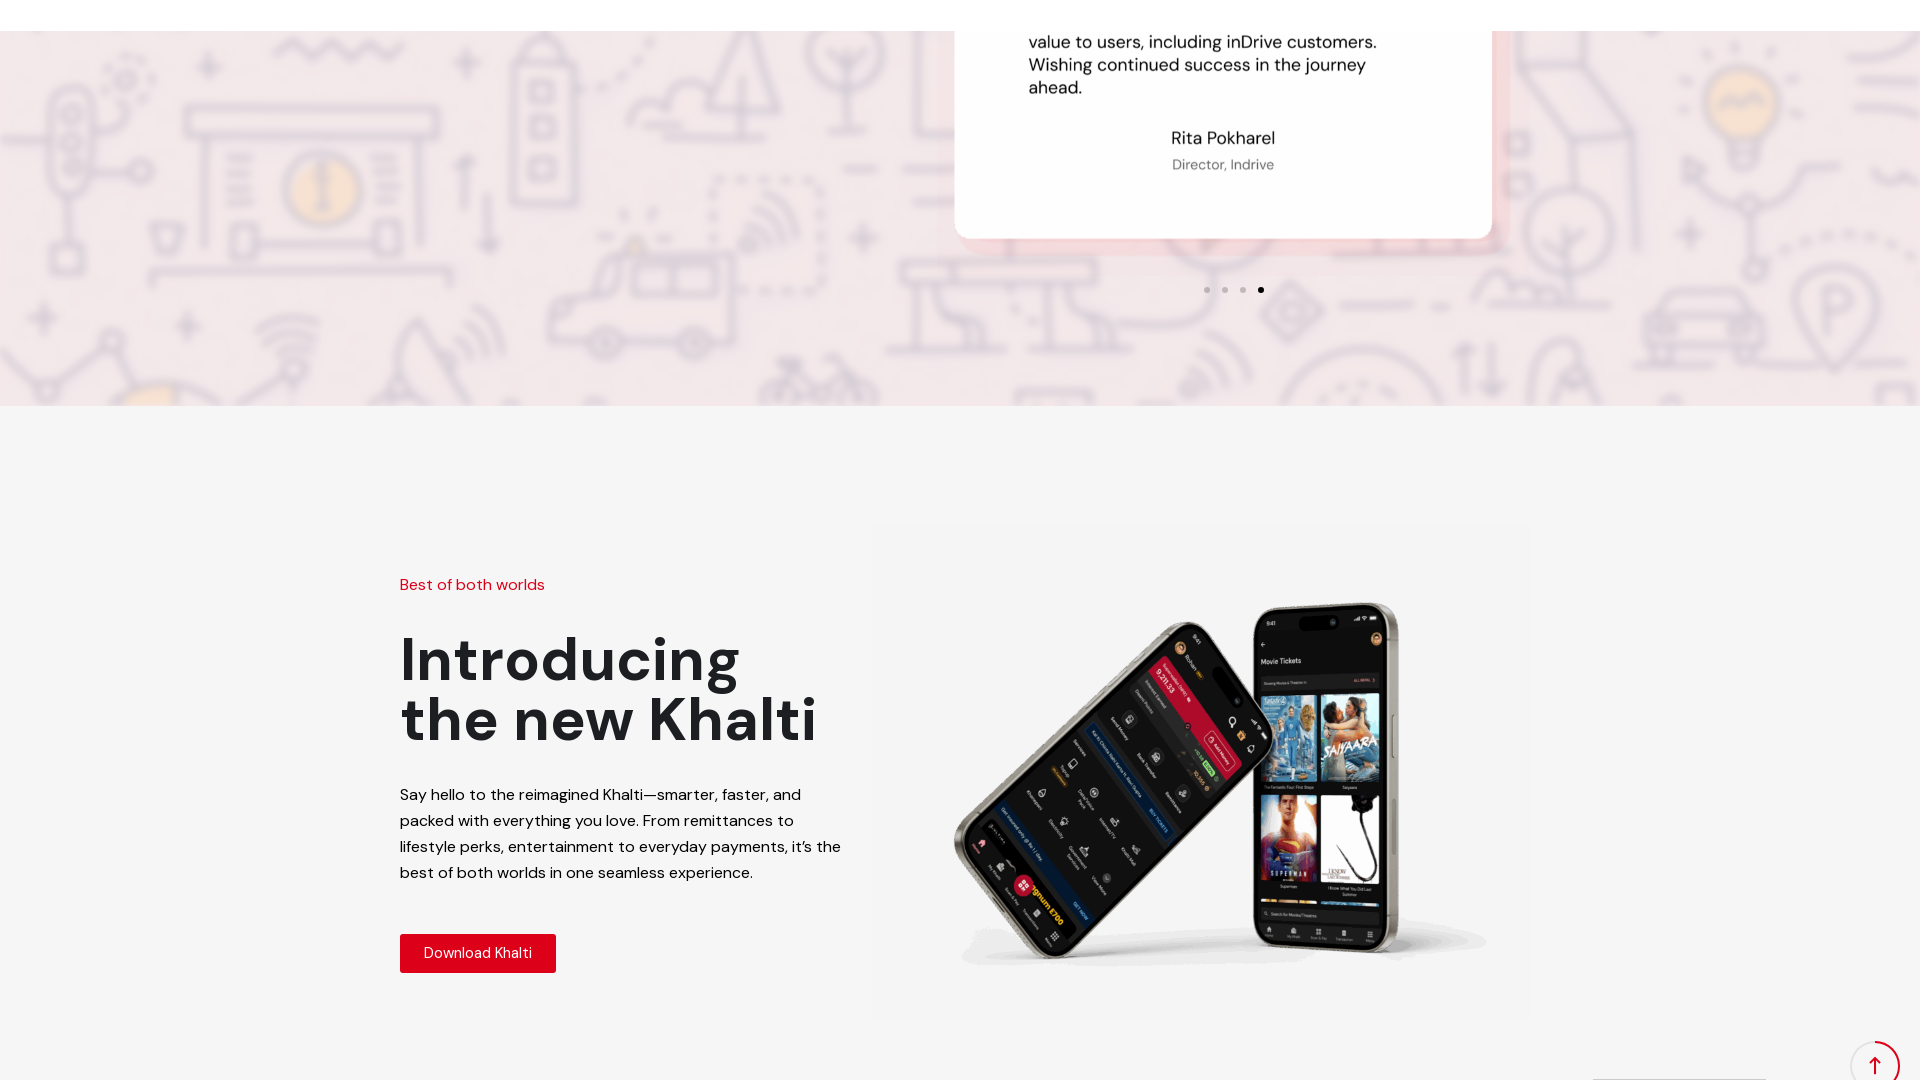

Waited 500ms for content to settle
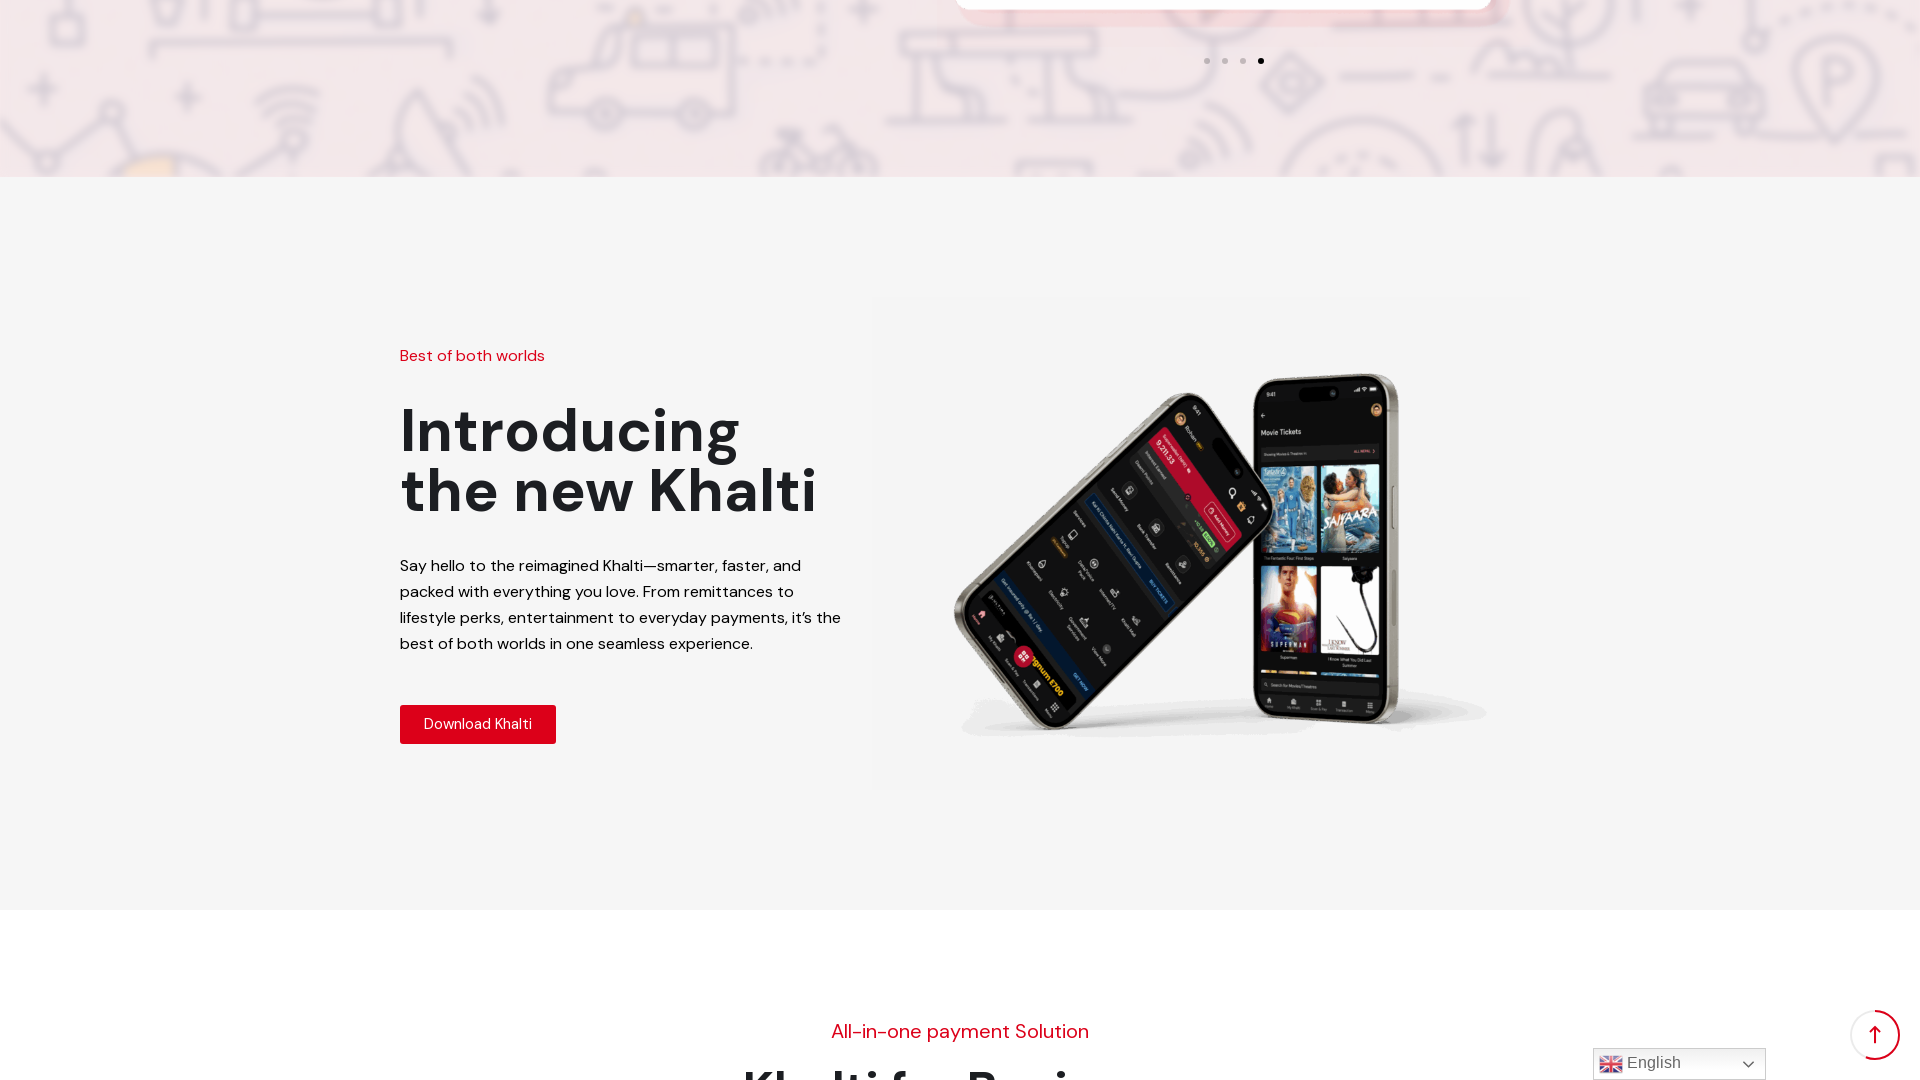

Scrolled down by 300px
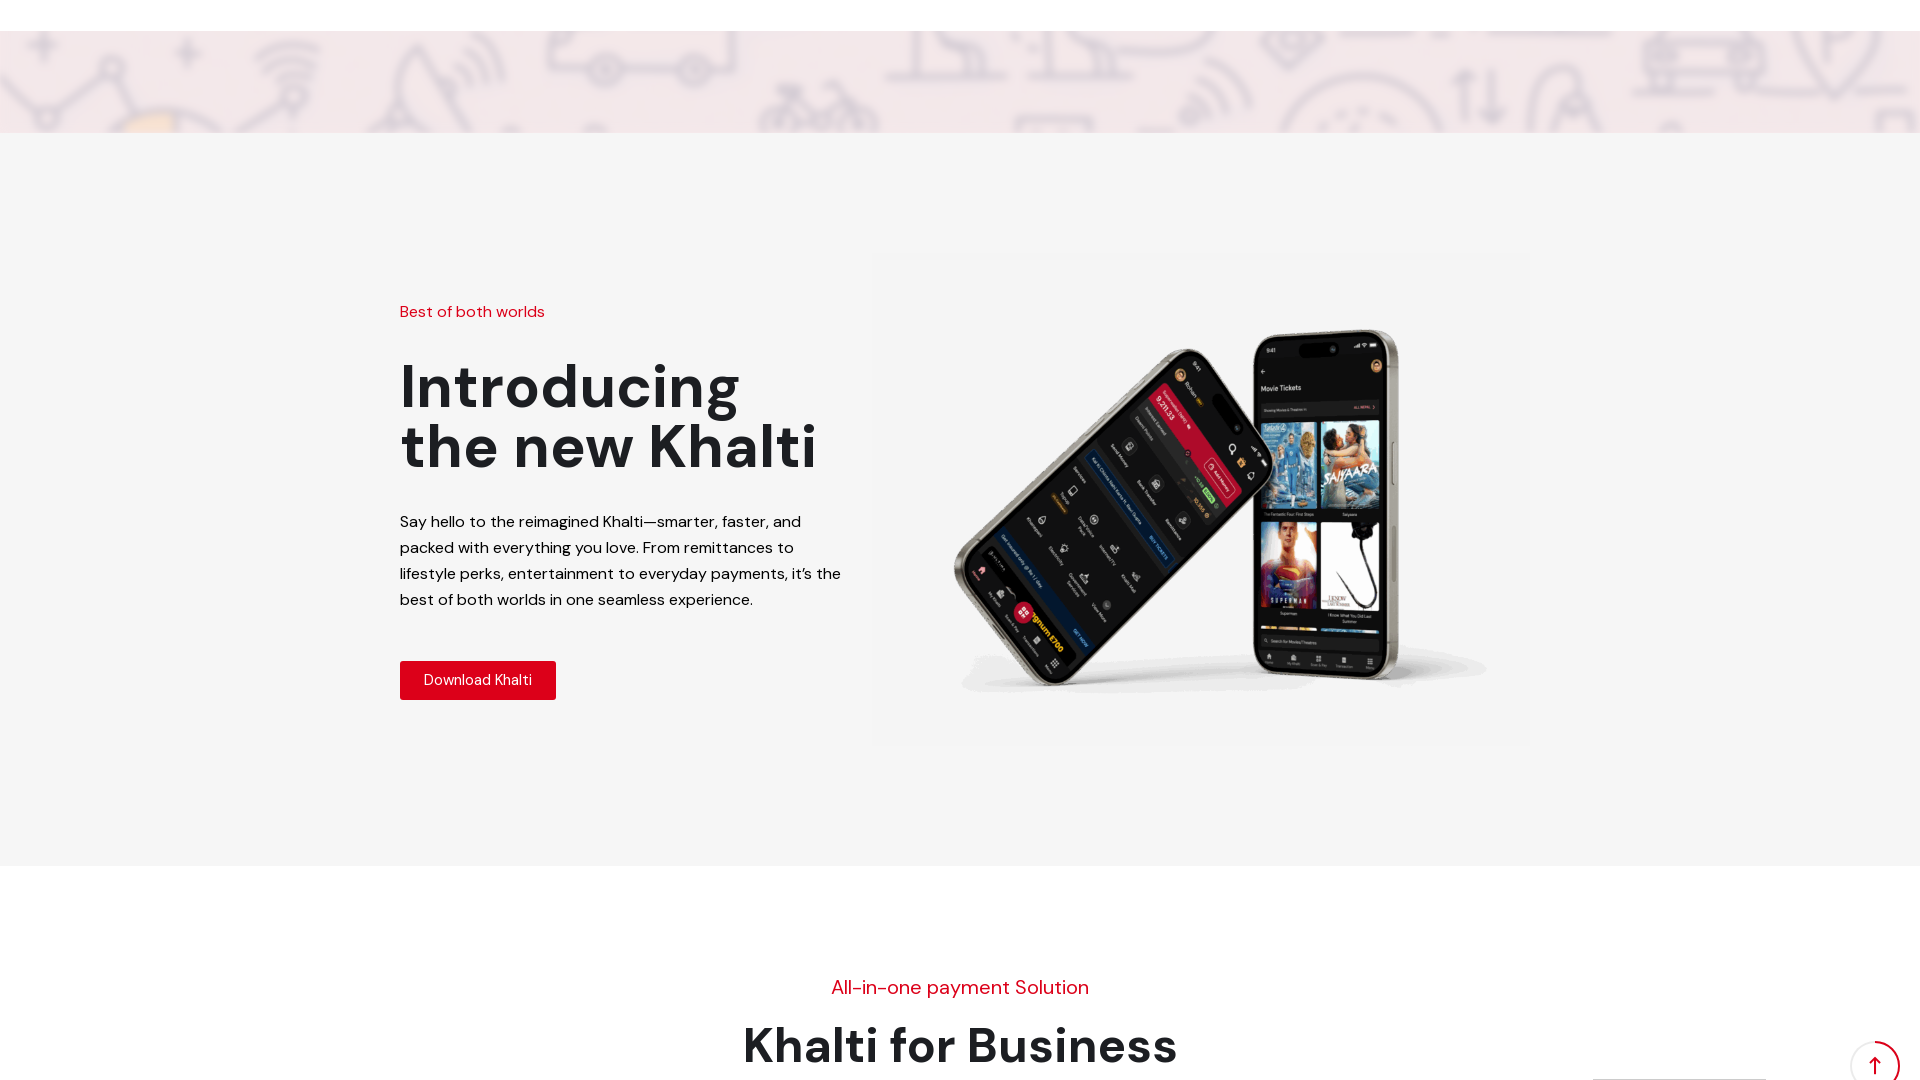

Waited 500ms for content to settle
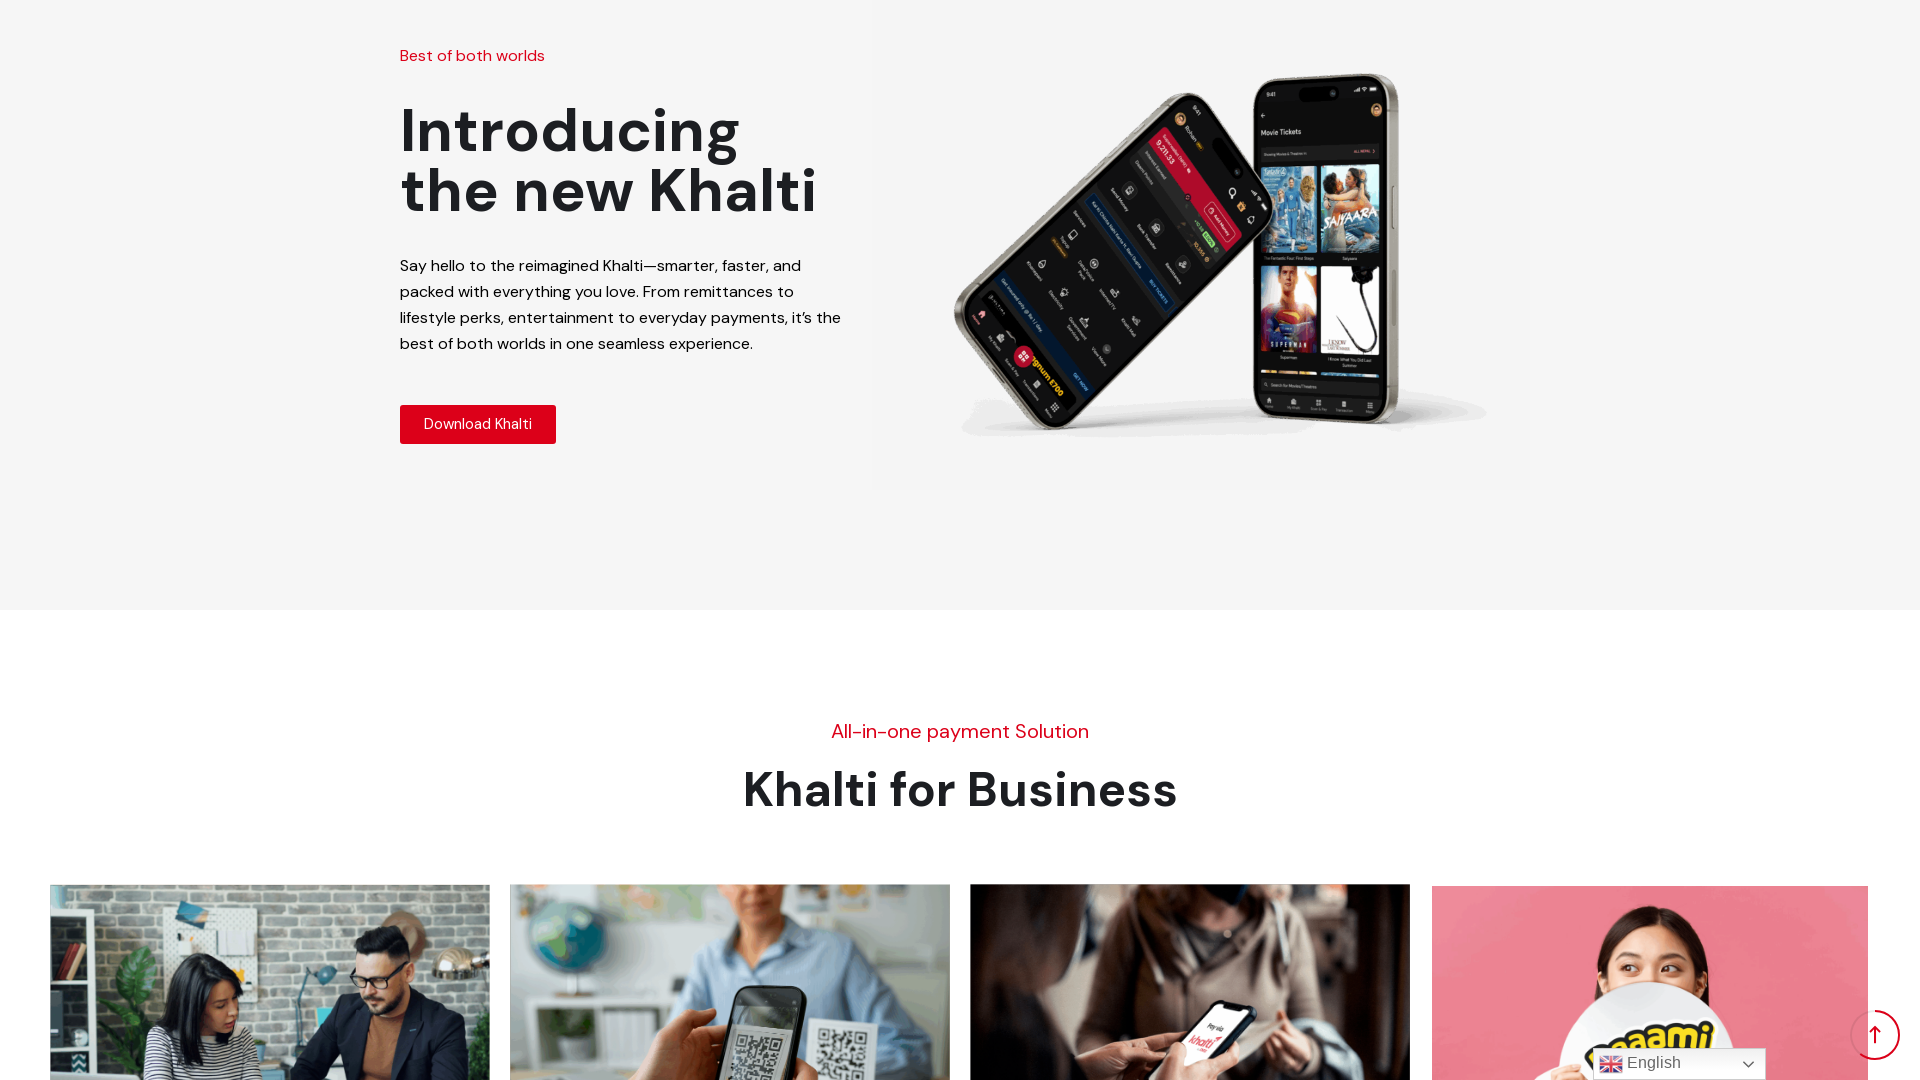

Scrolled down by 300px
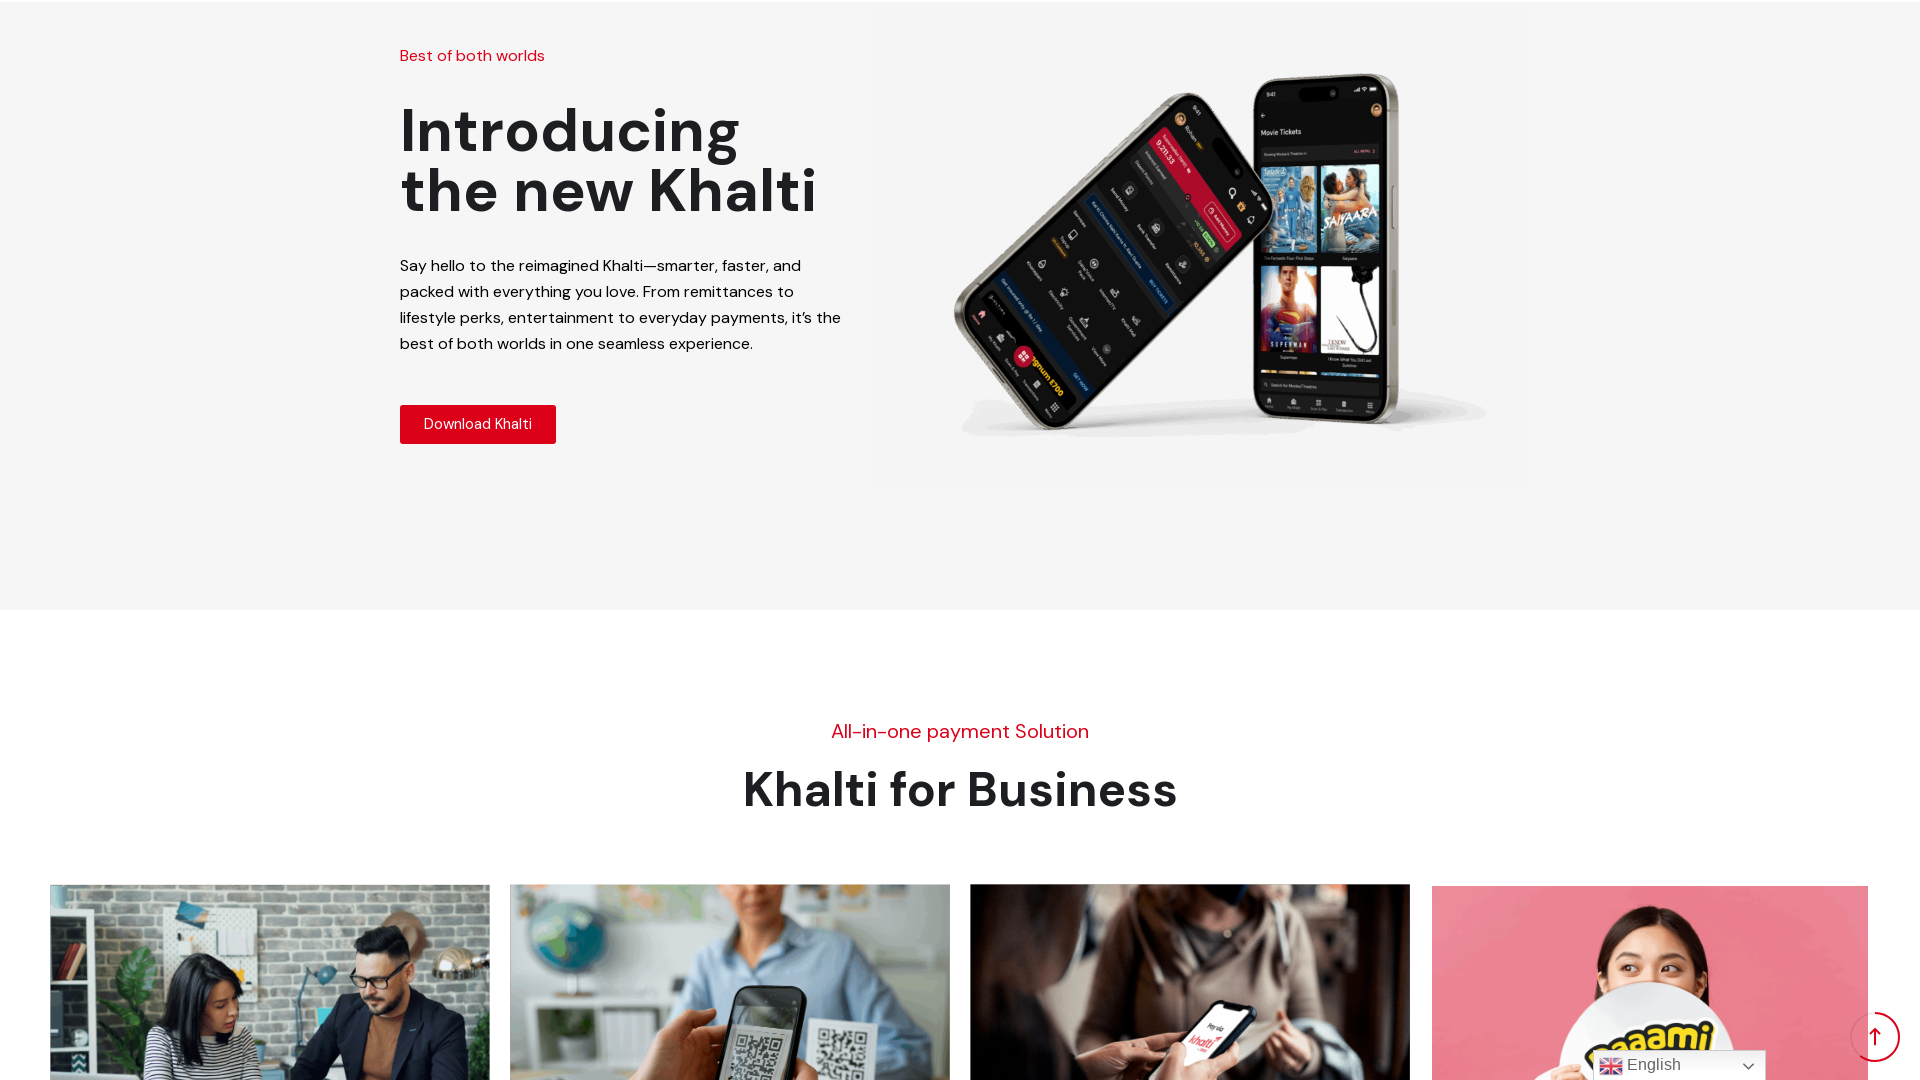

Waited 500ms for content to settle
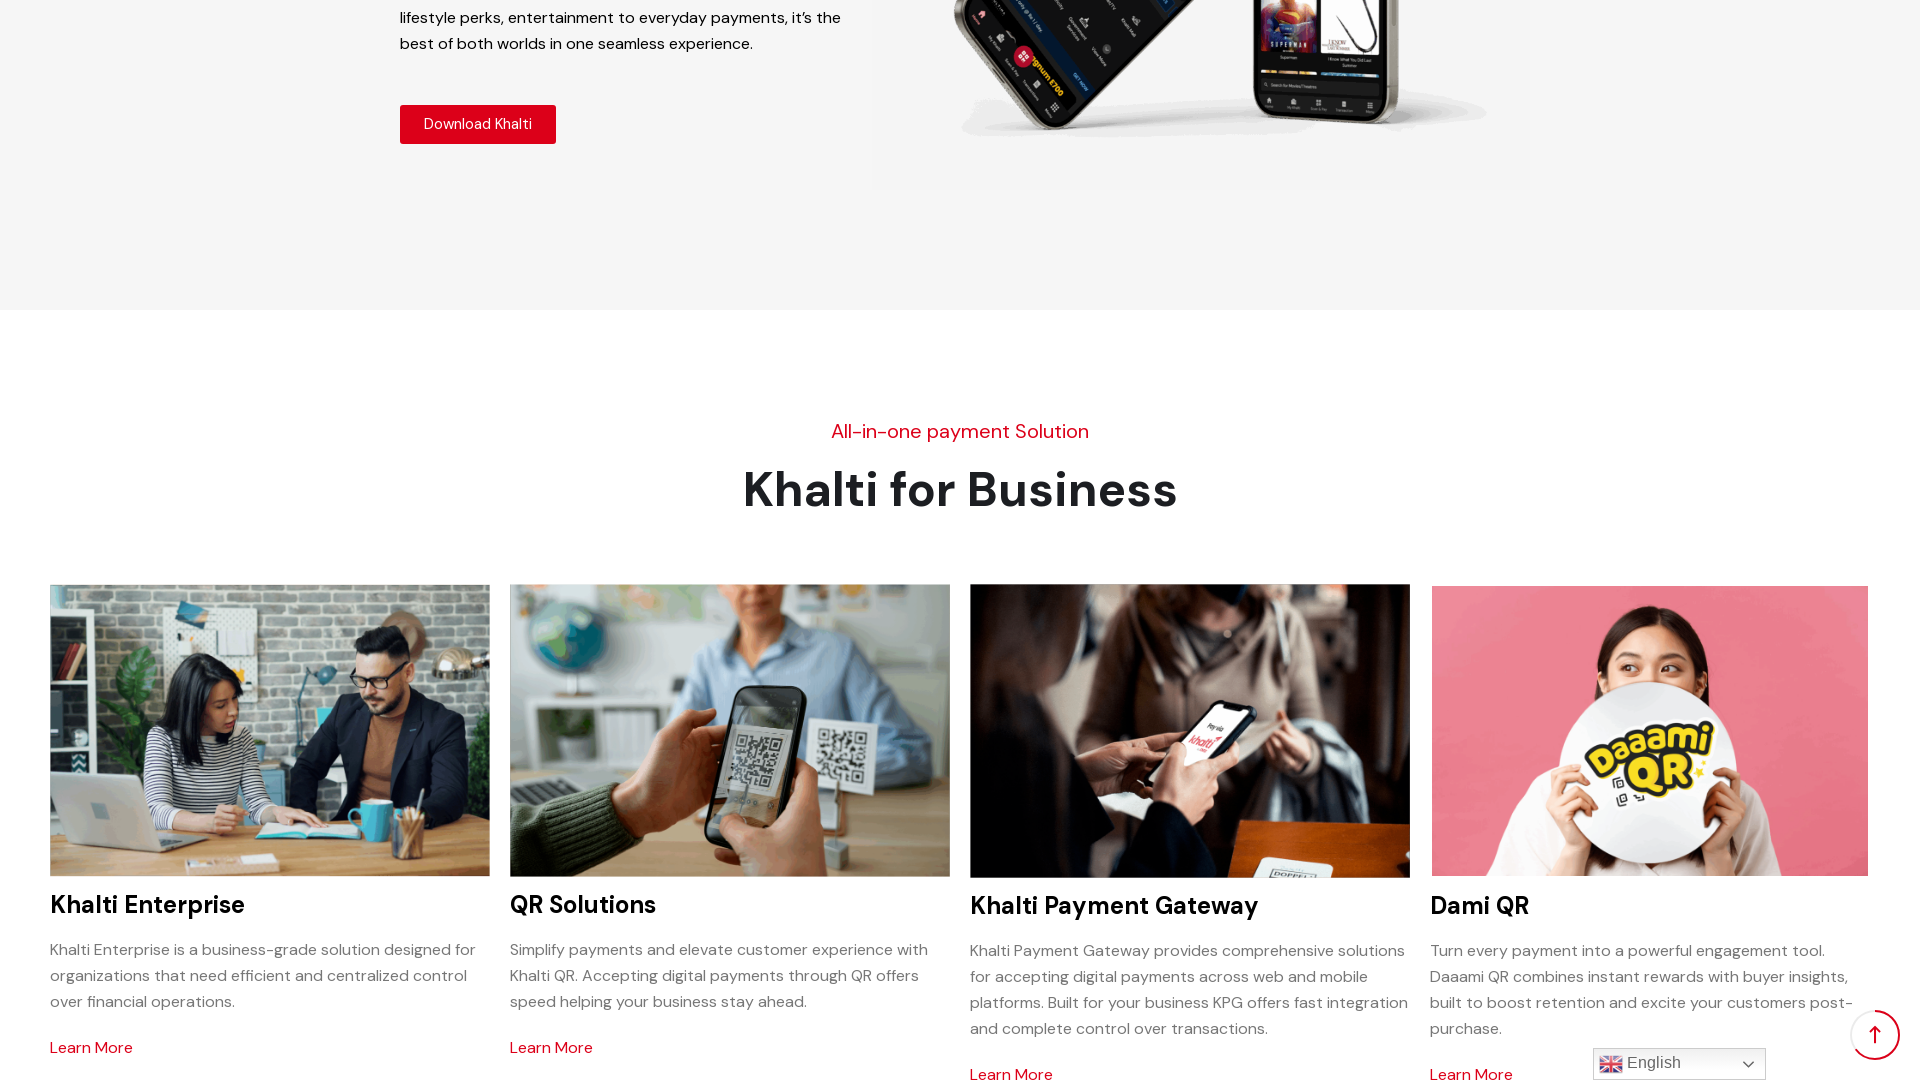

Scrolled down by 300px
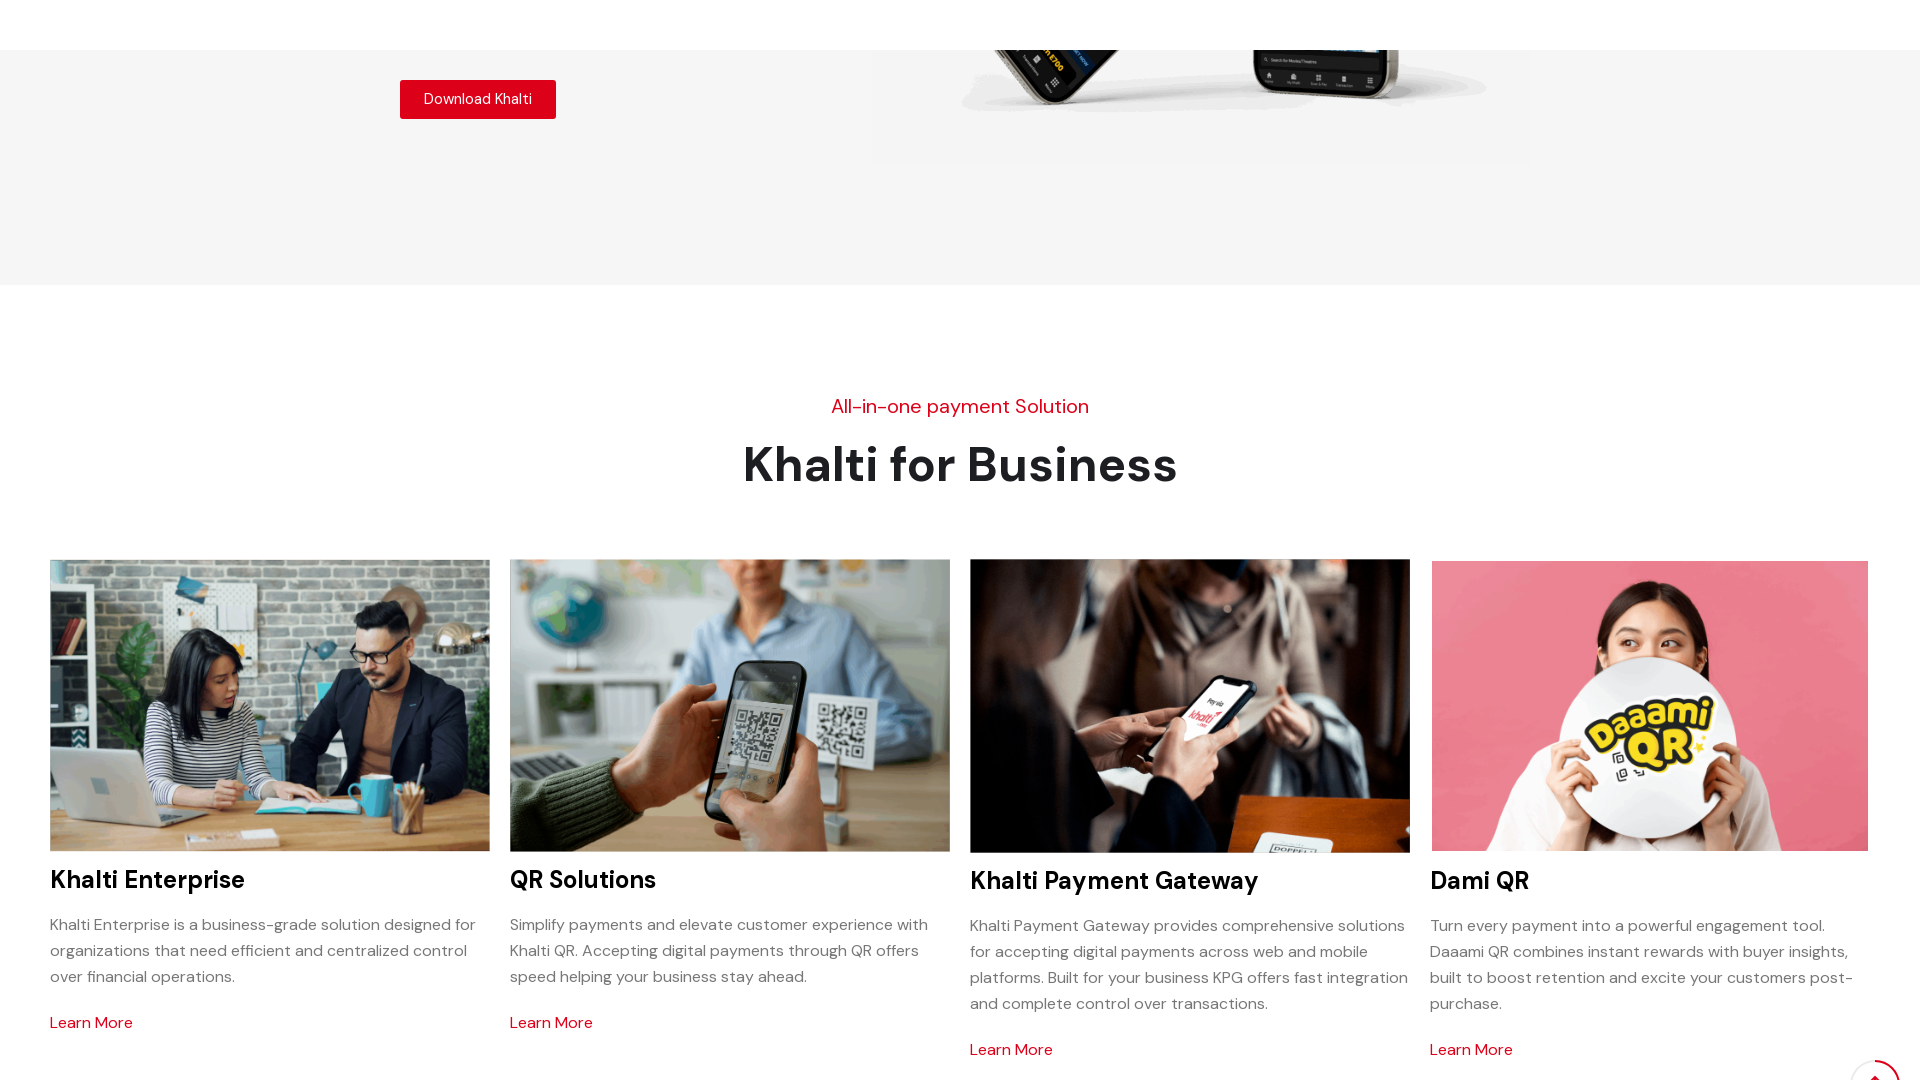

Waited 500ms for content to settle
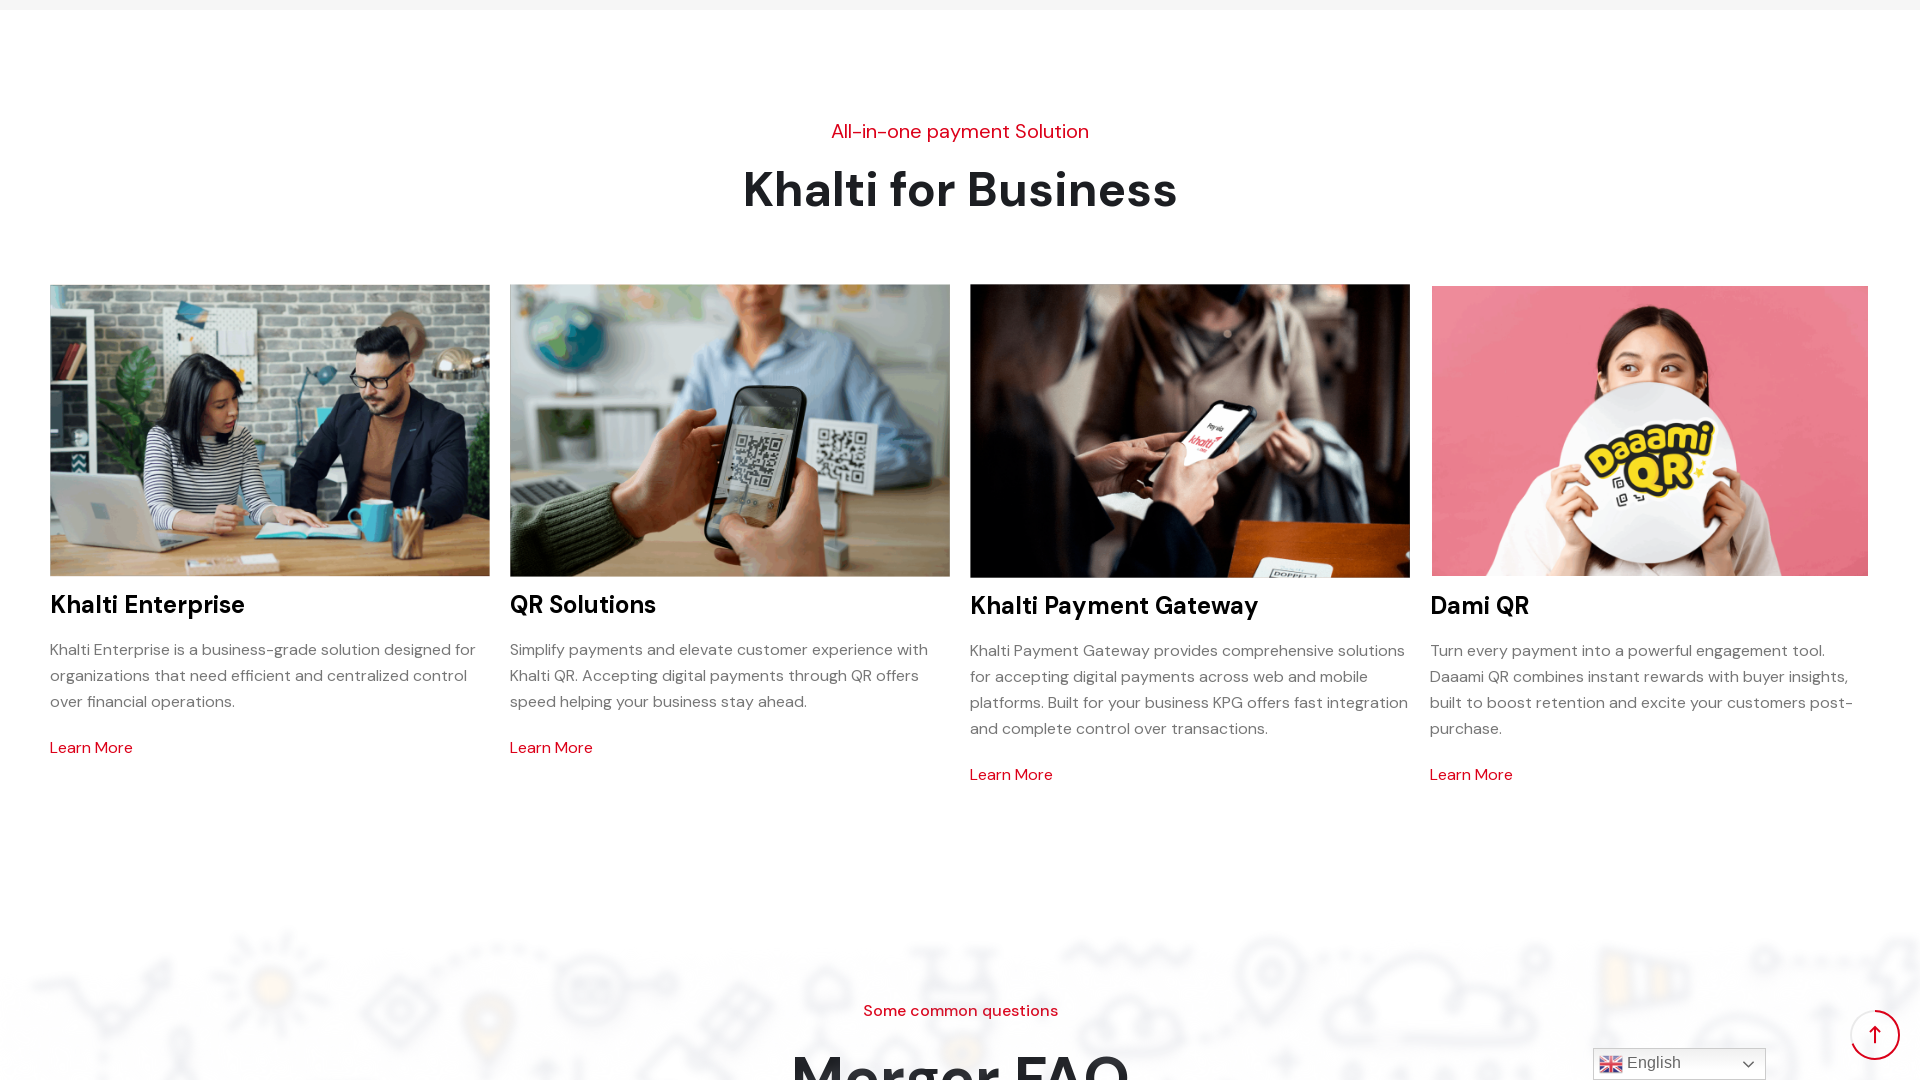

Scrolled down by 300px
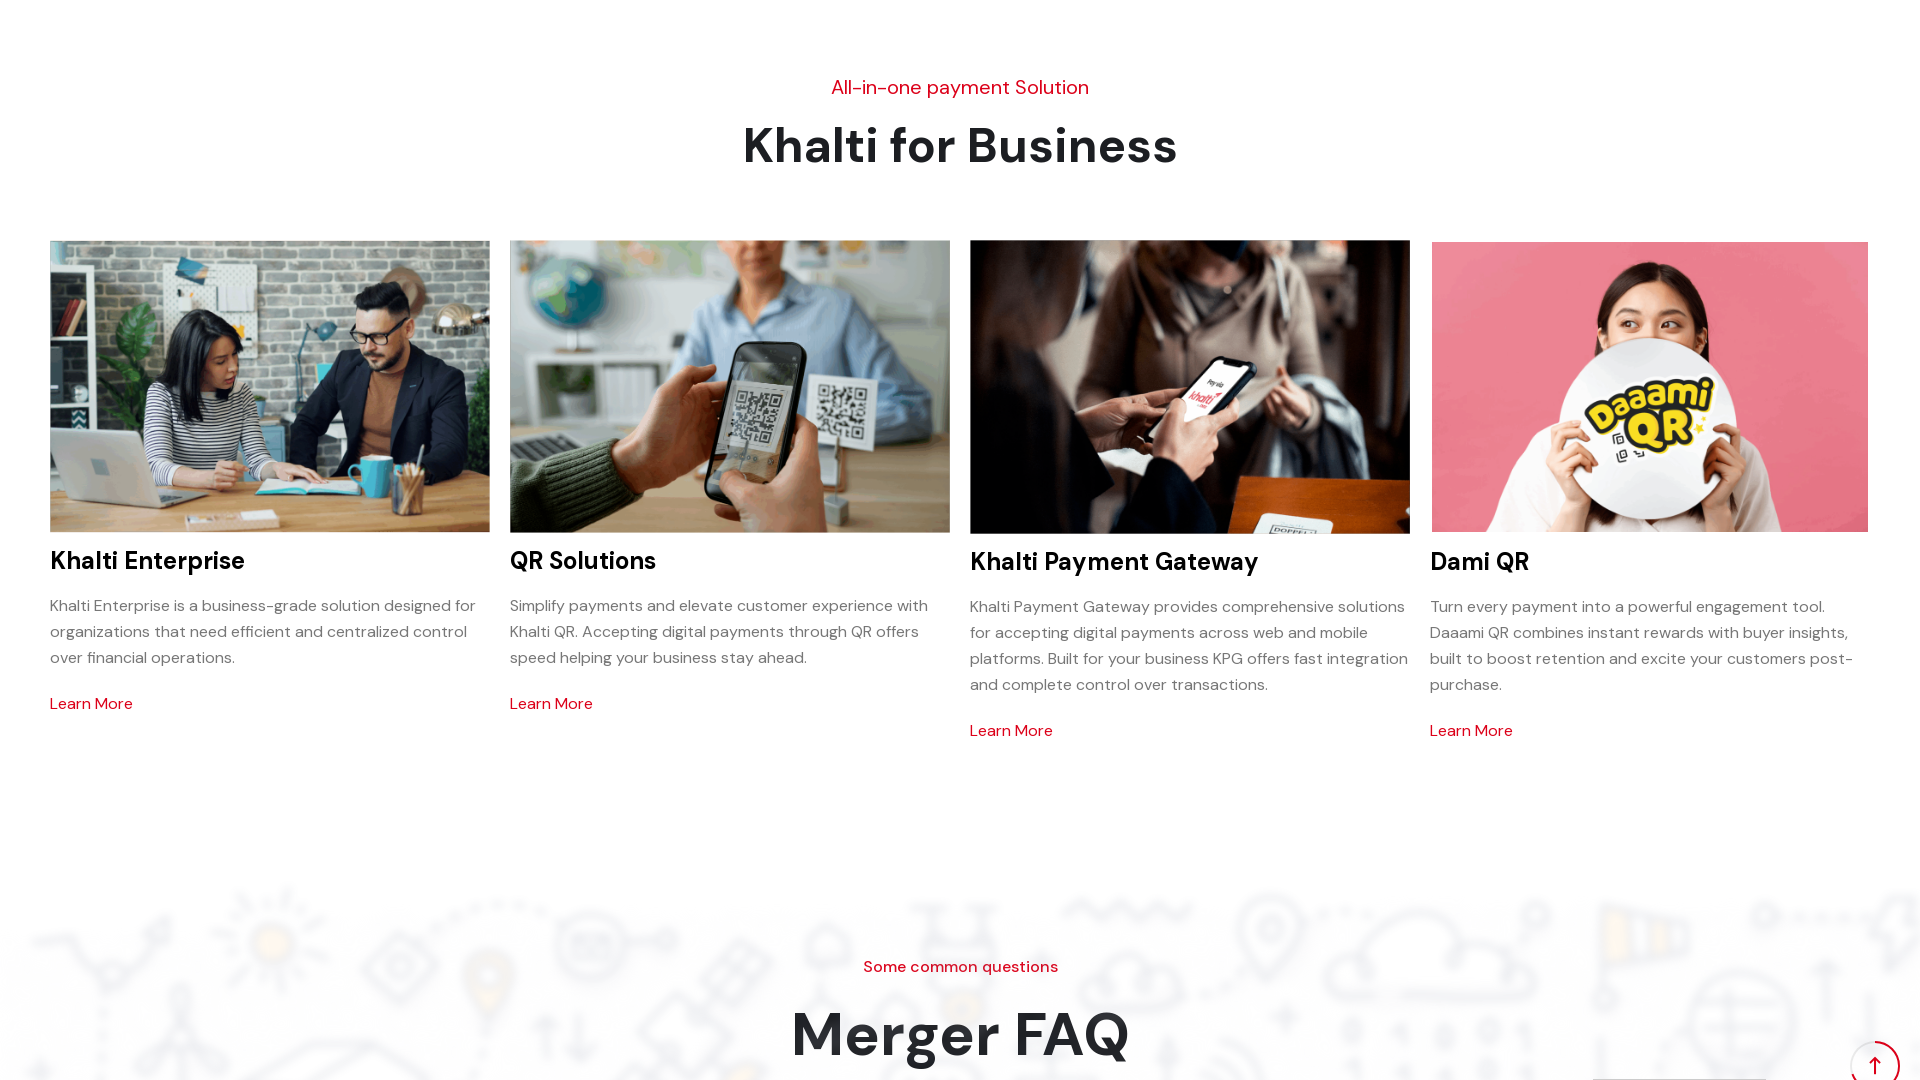

Waited 500ms for content to settle
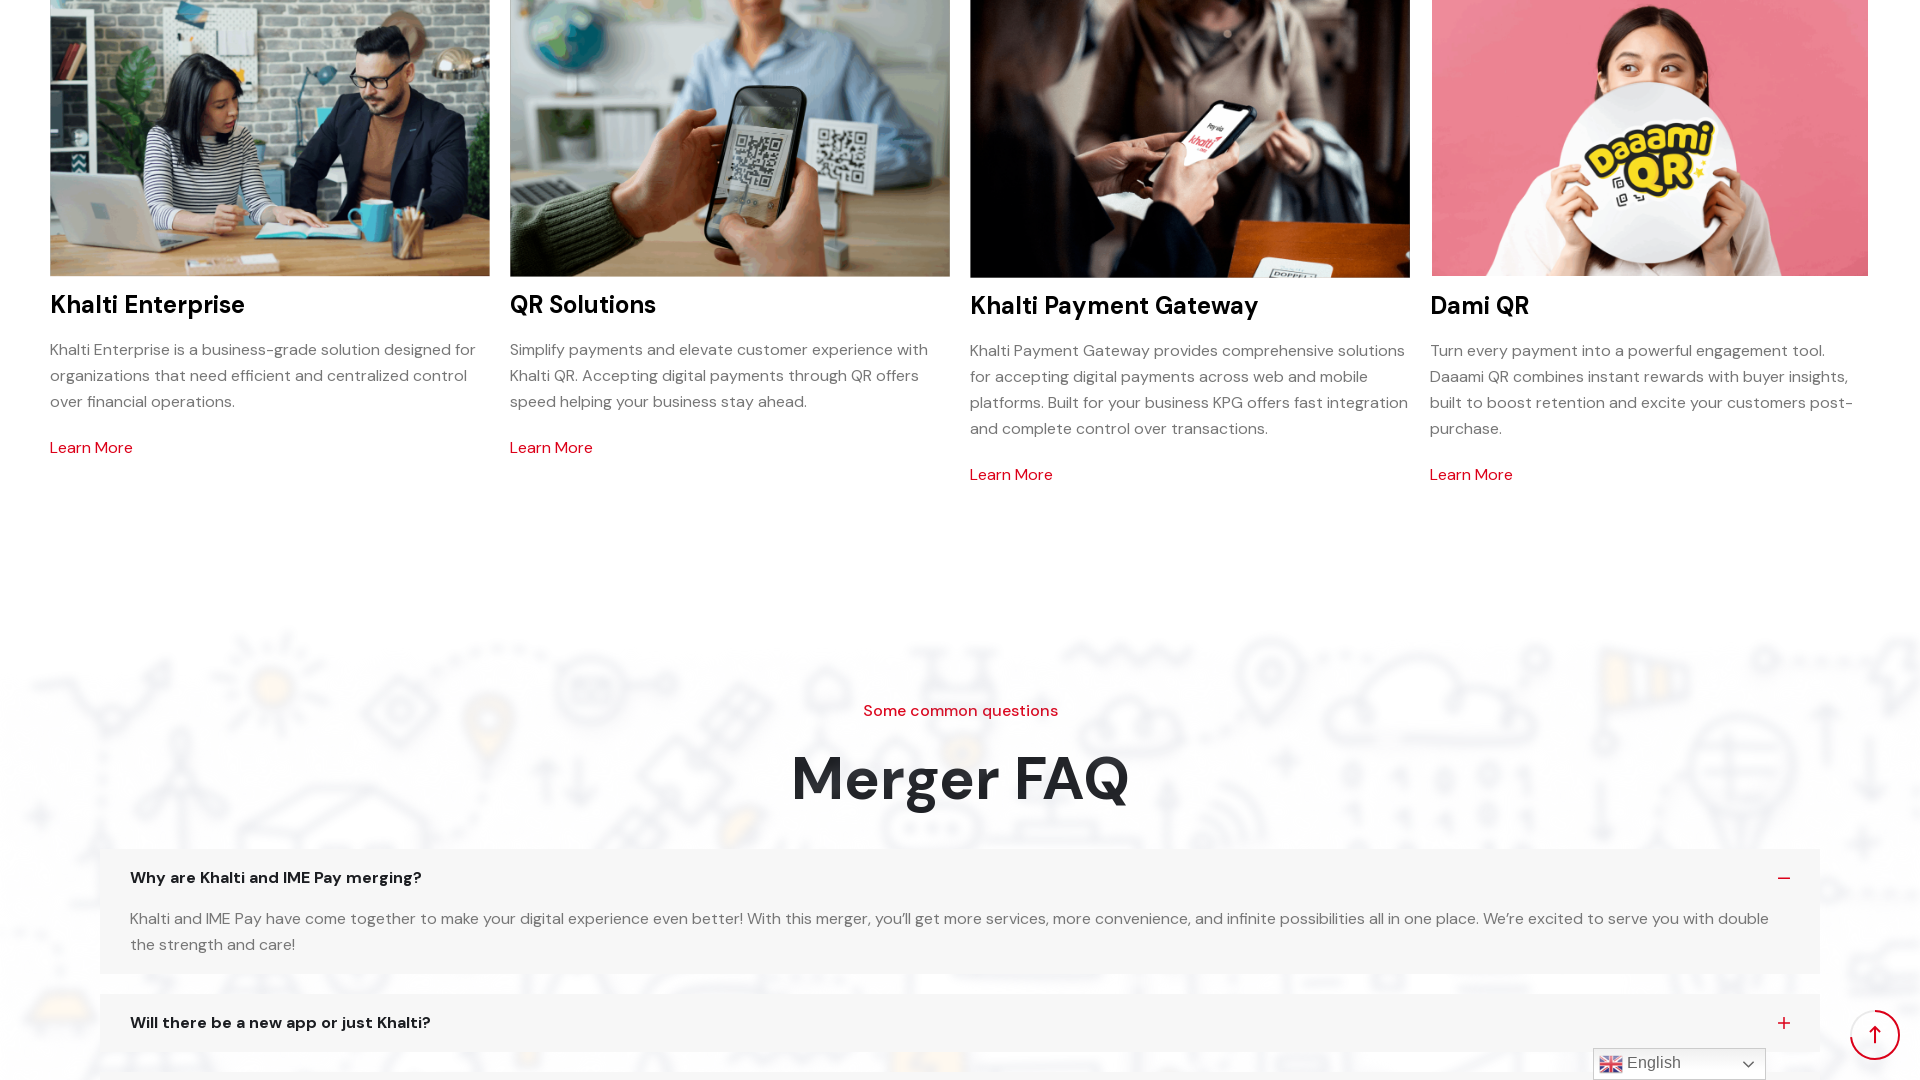

Scrolled down by 300px
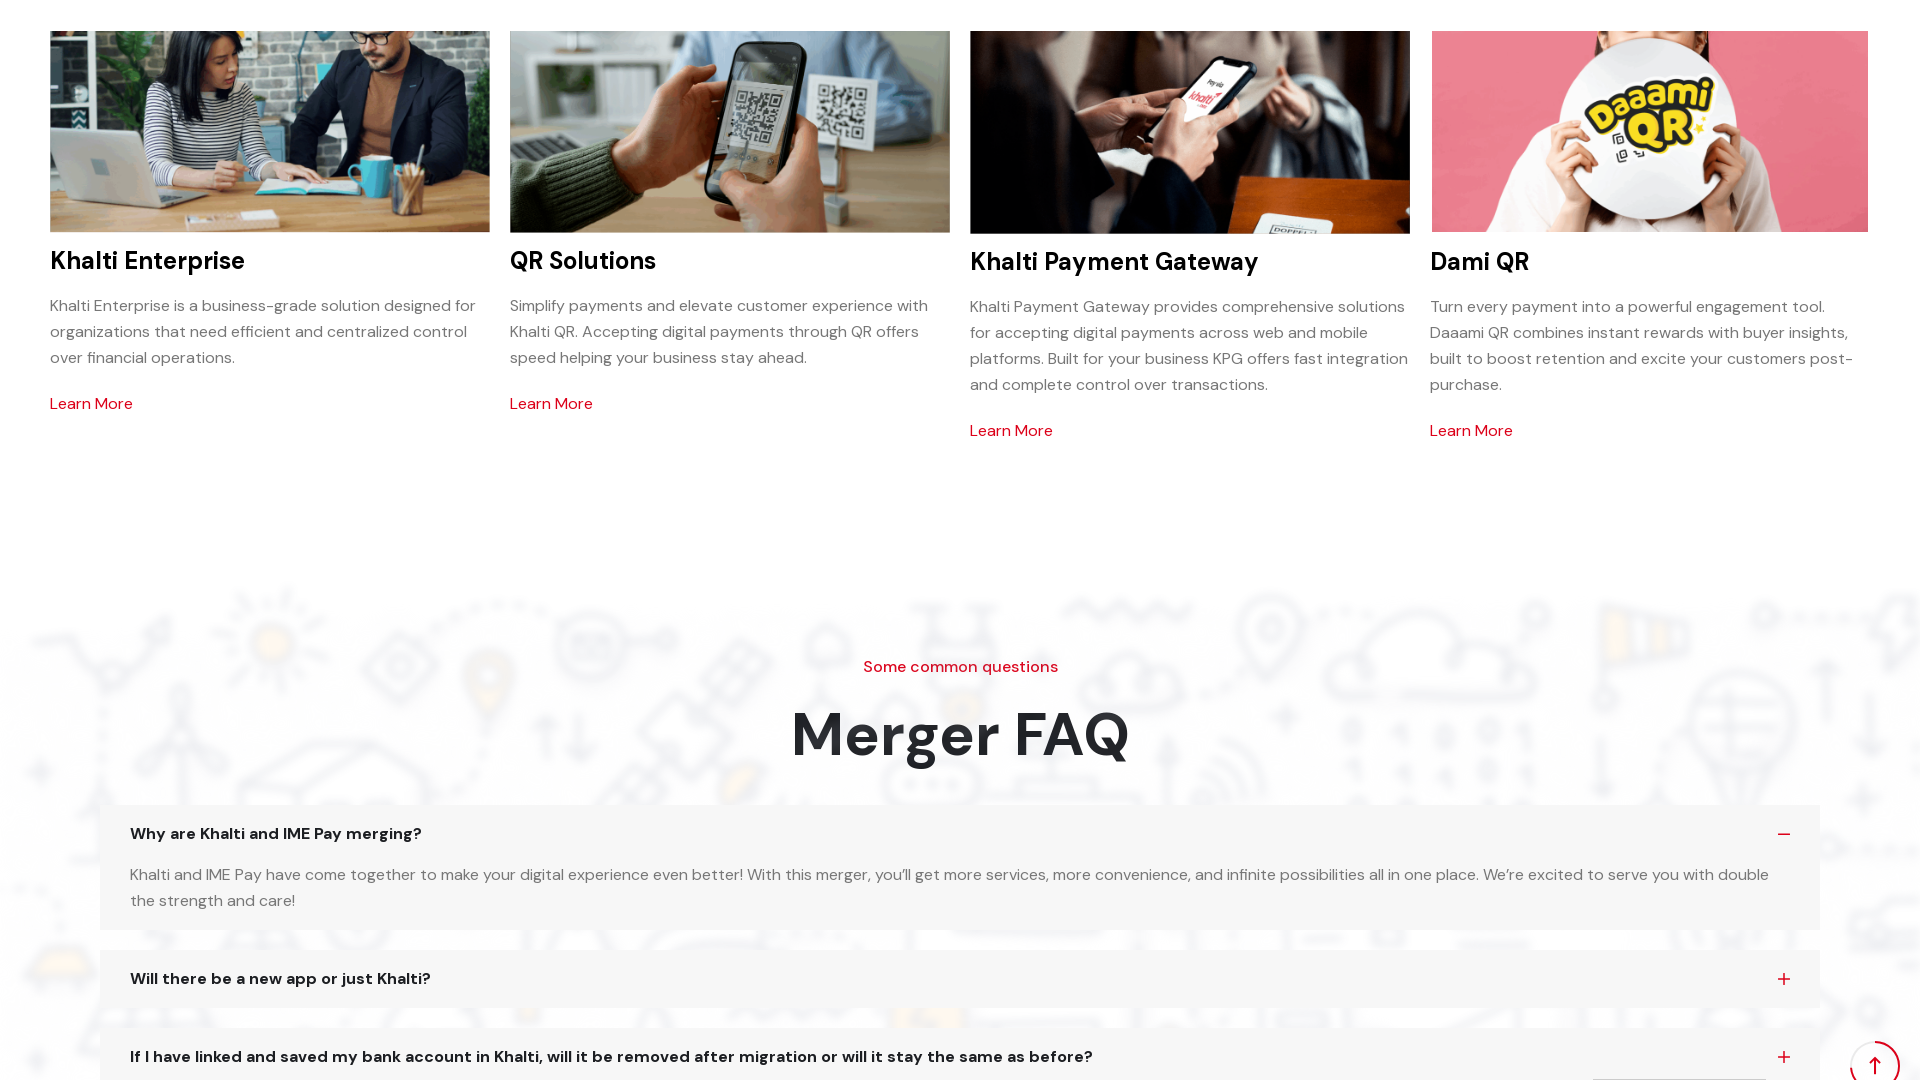

Waited 500ms for content to settle
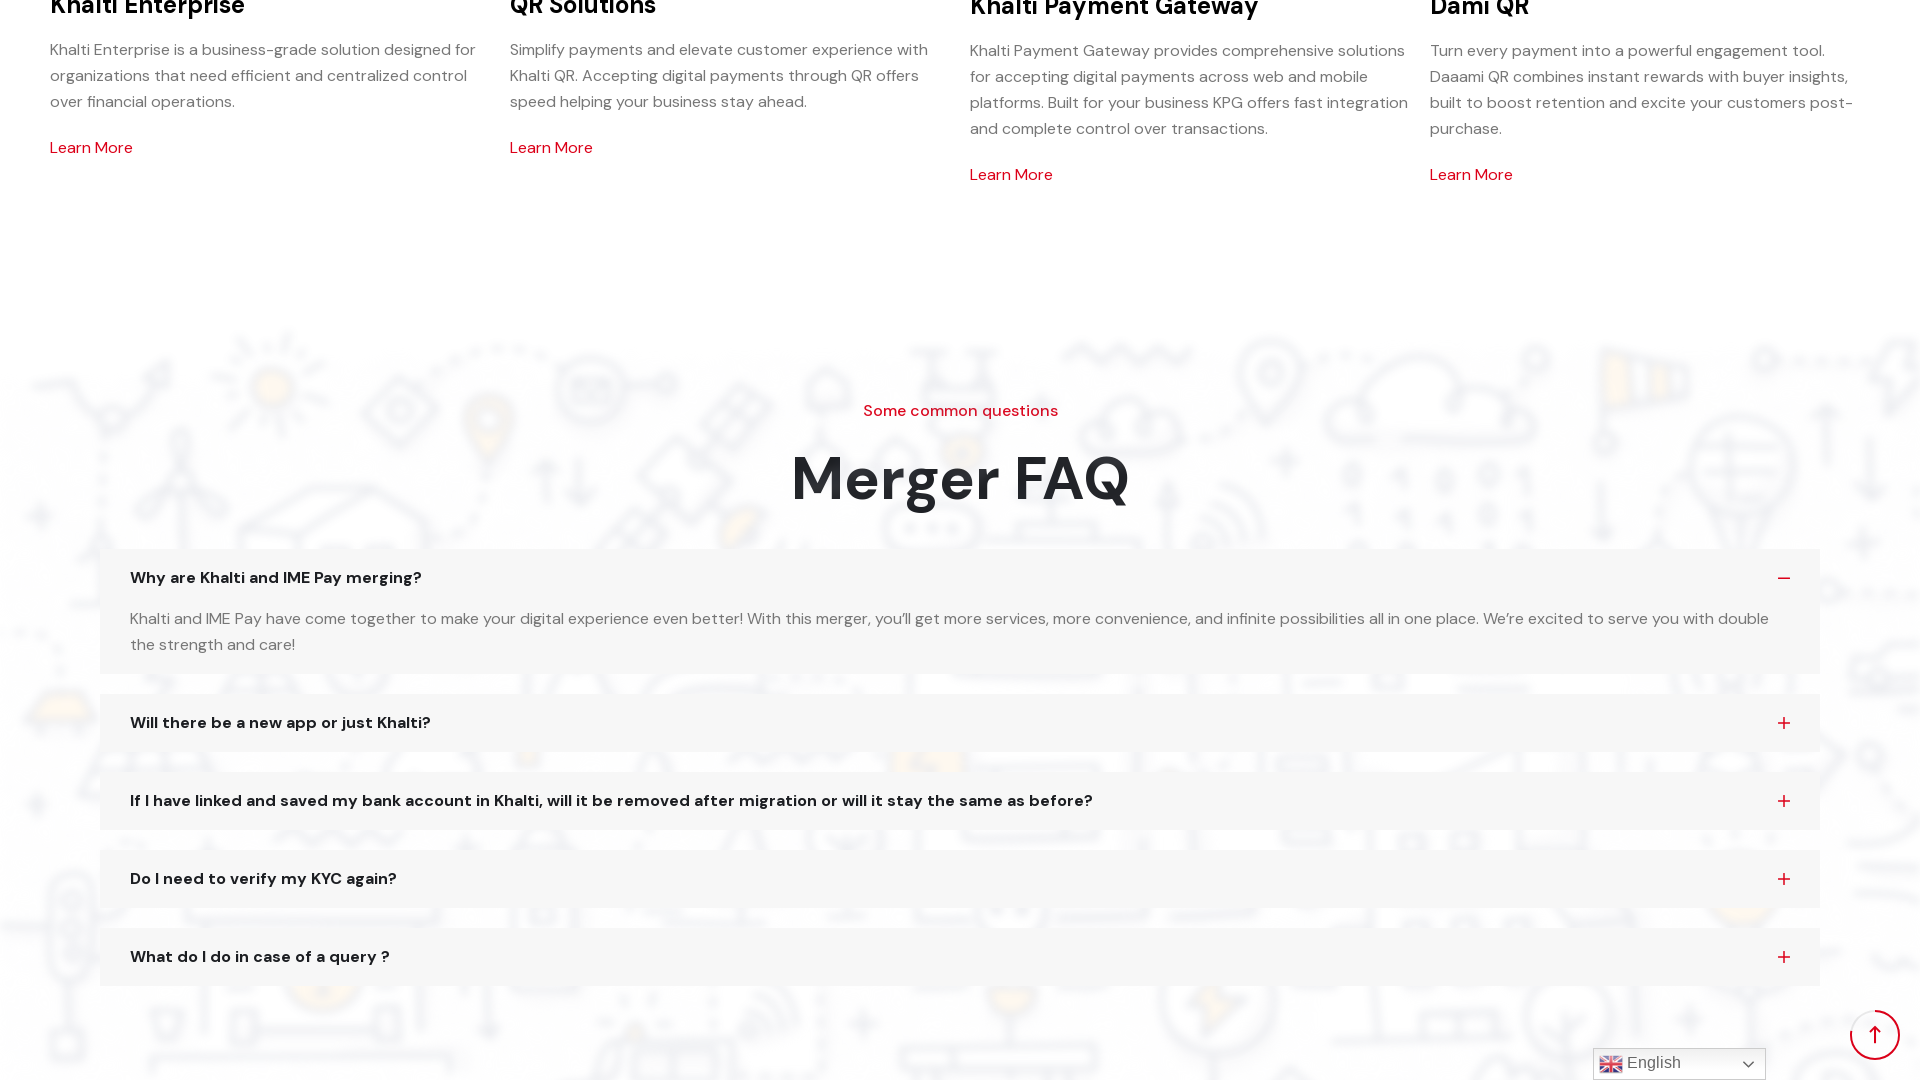

Scrolled down by 300px
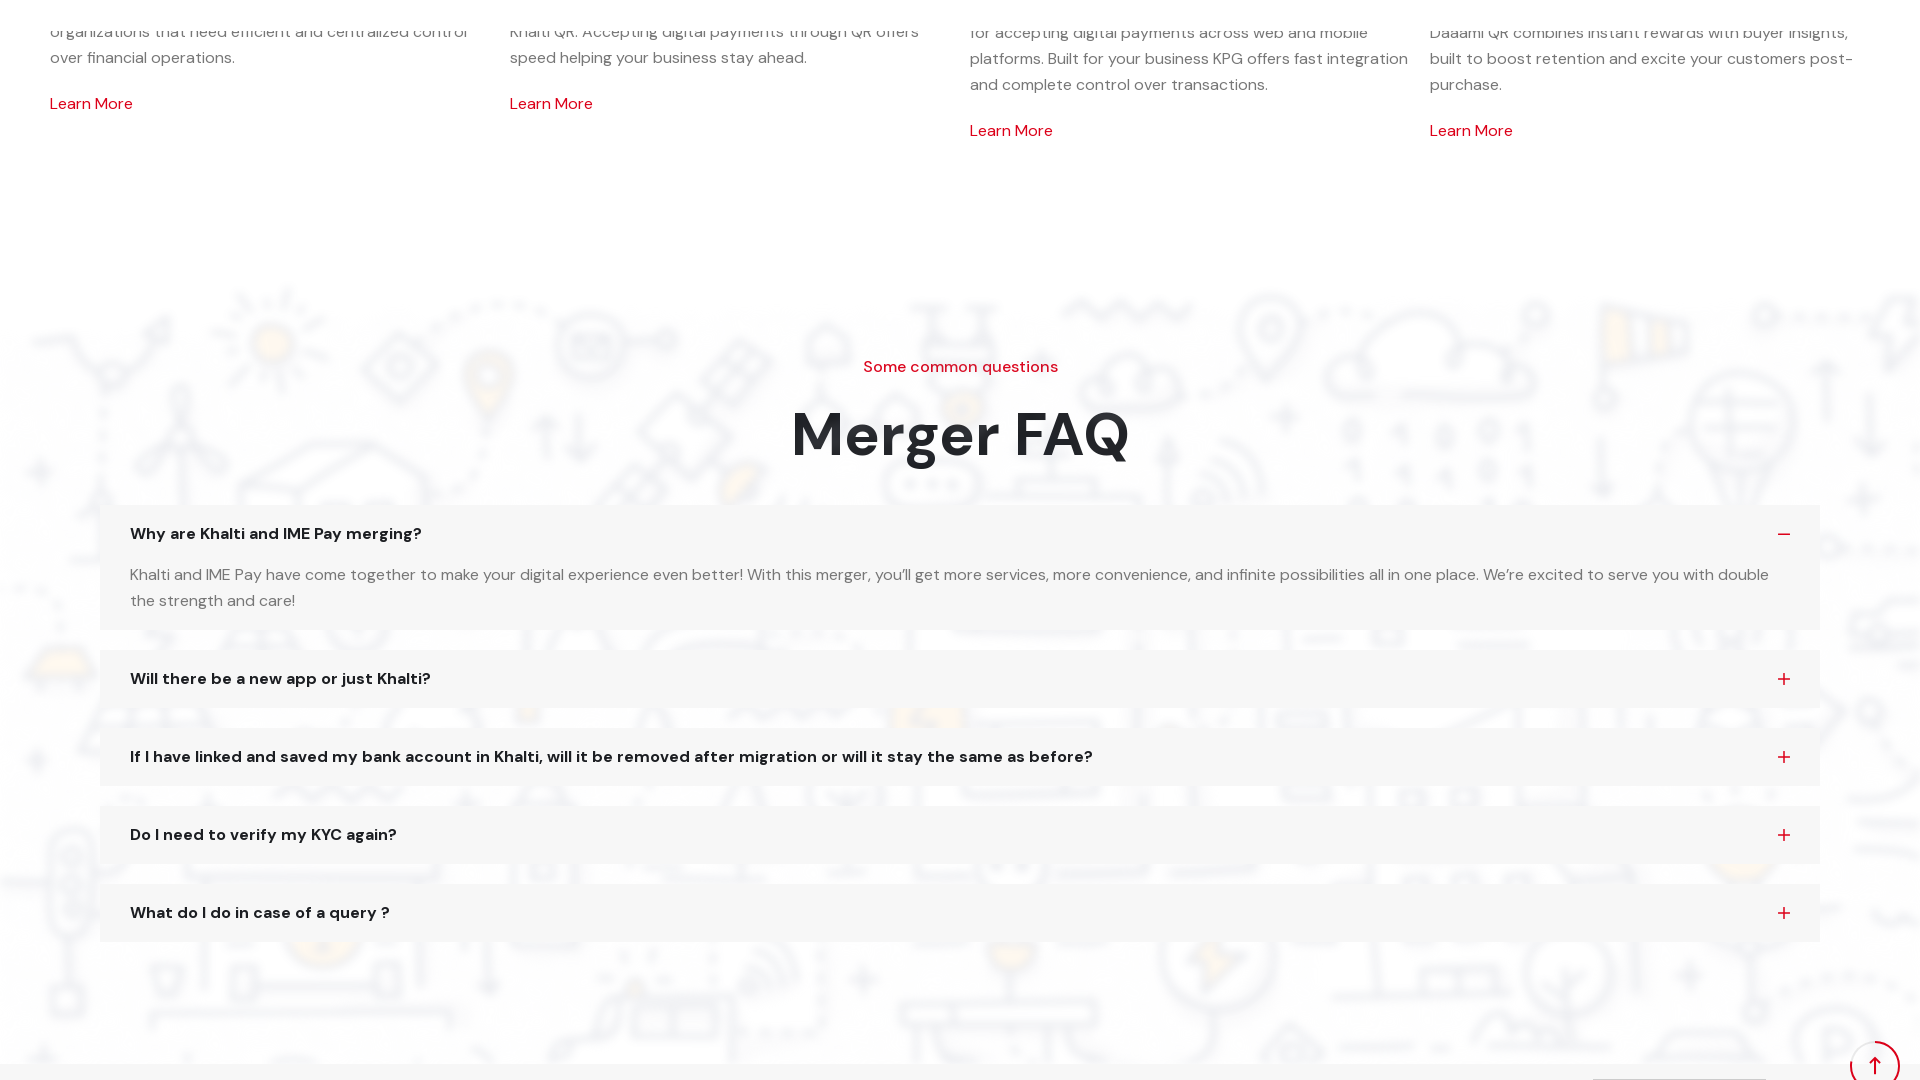

Waited 500ms for content to settle
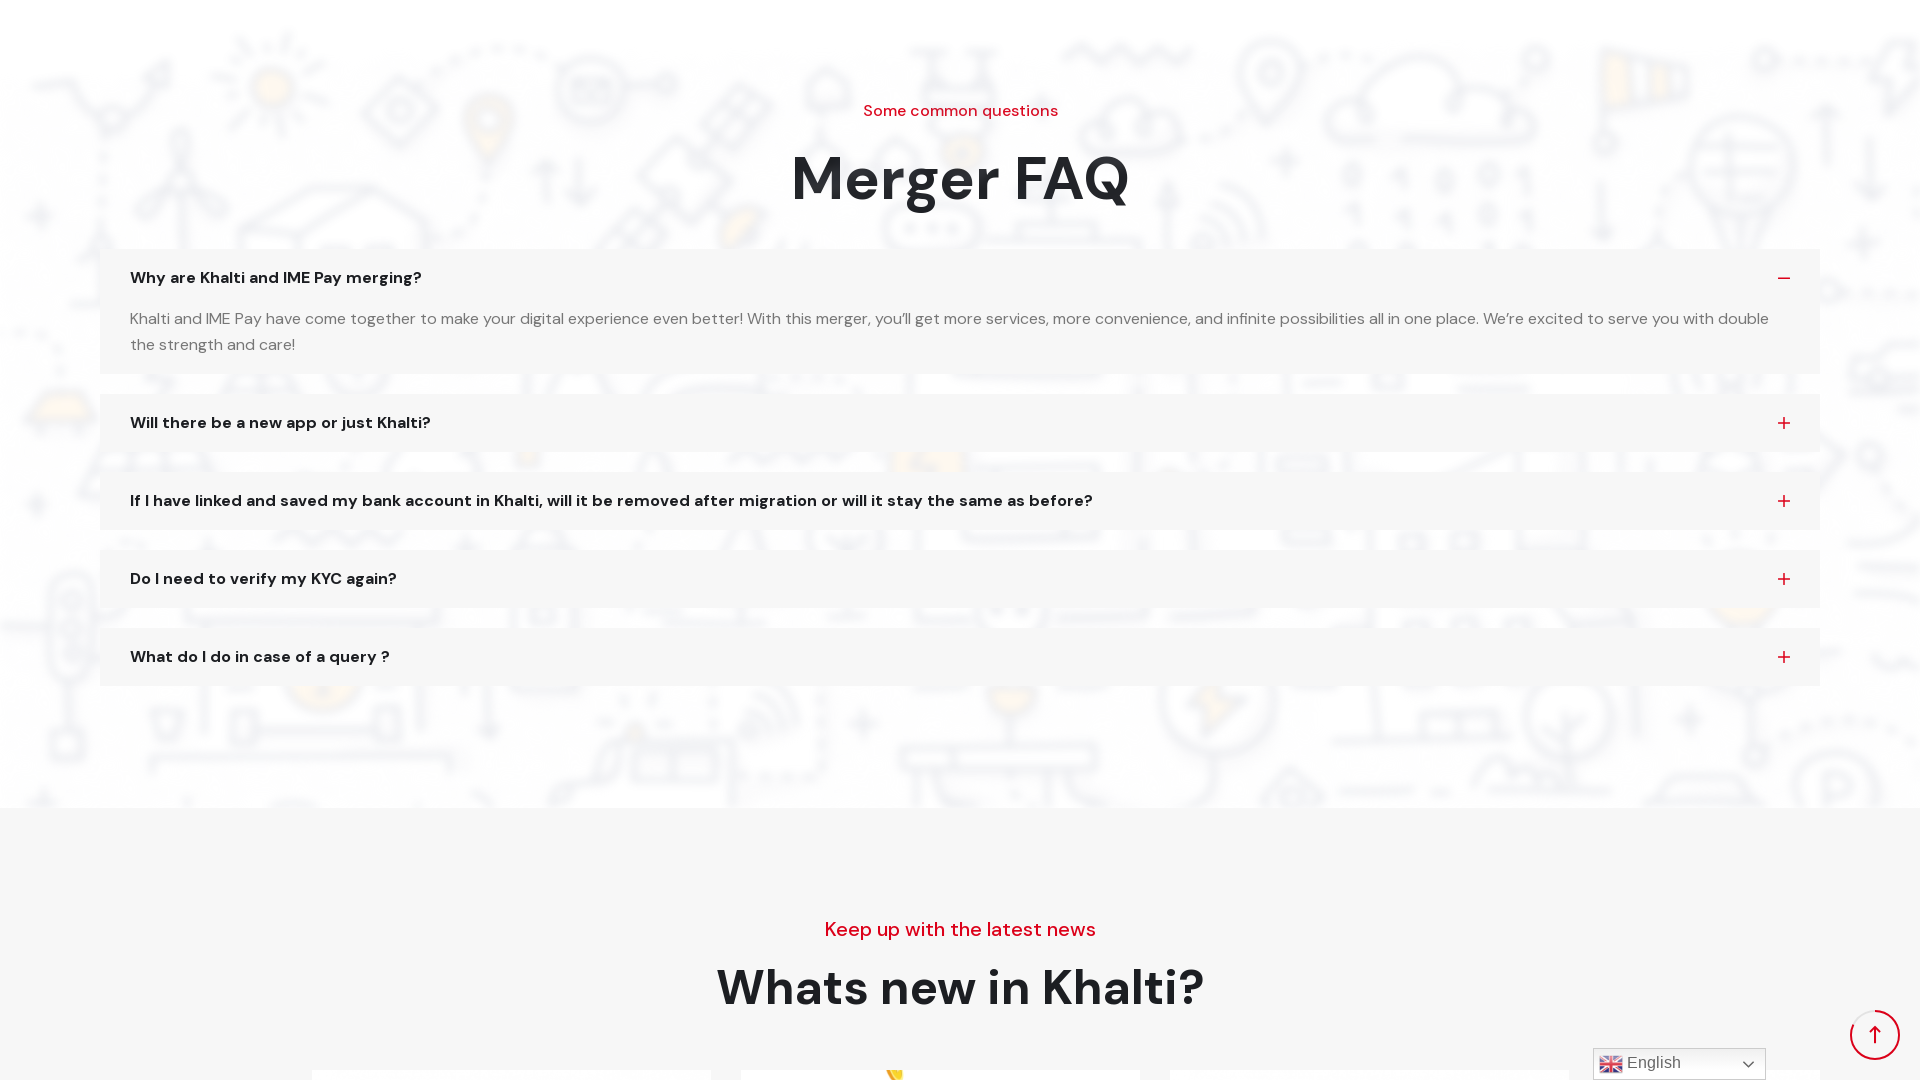

Scrolled down by 300px
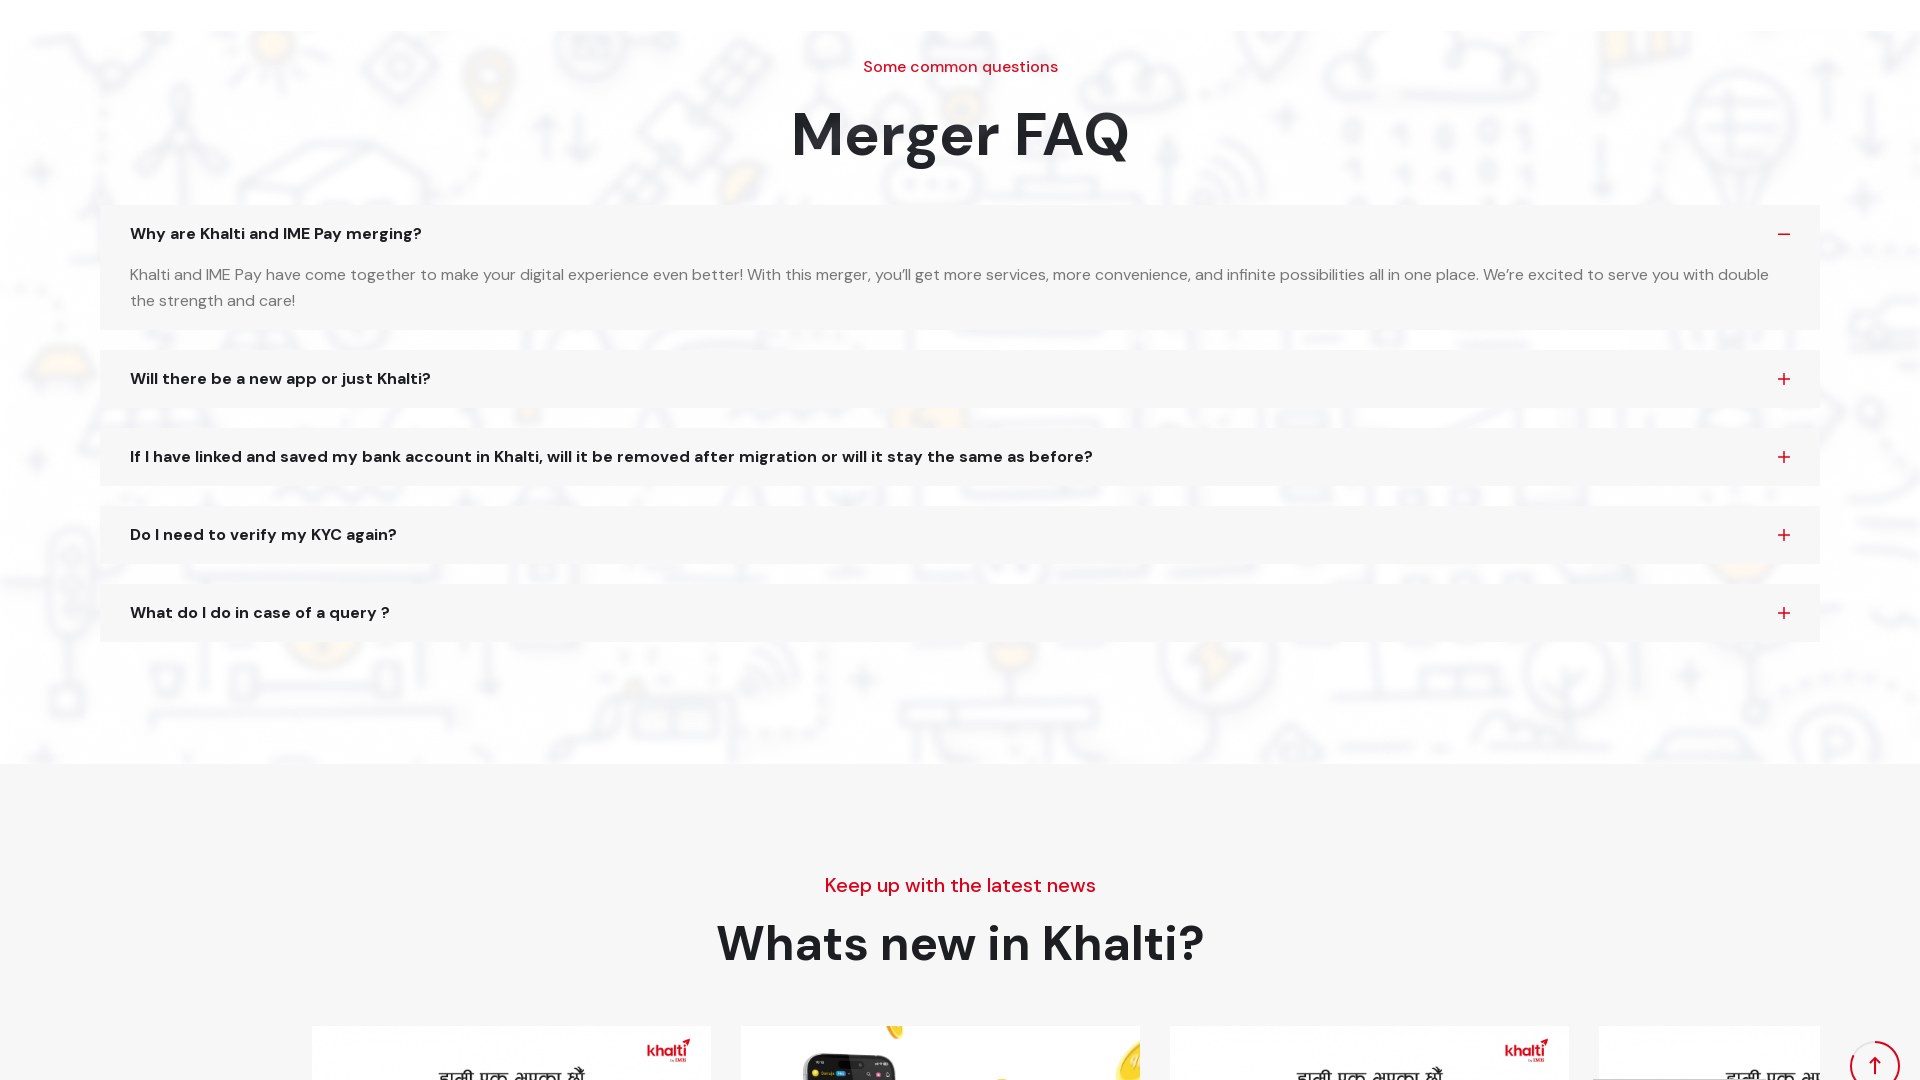

Waited 500ms for content to settle
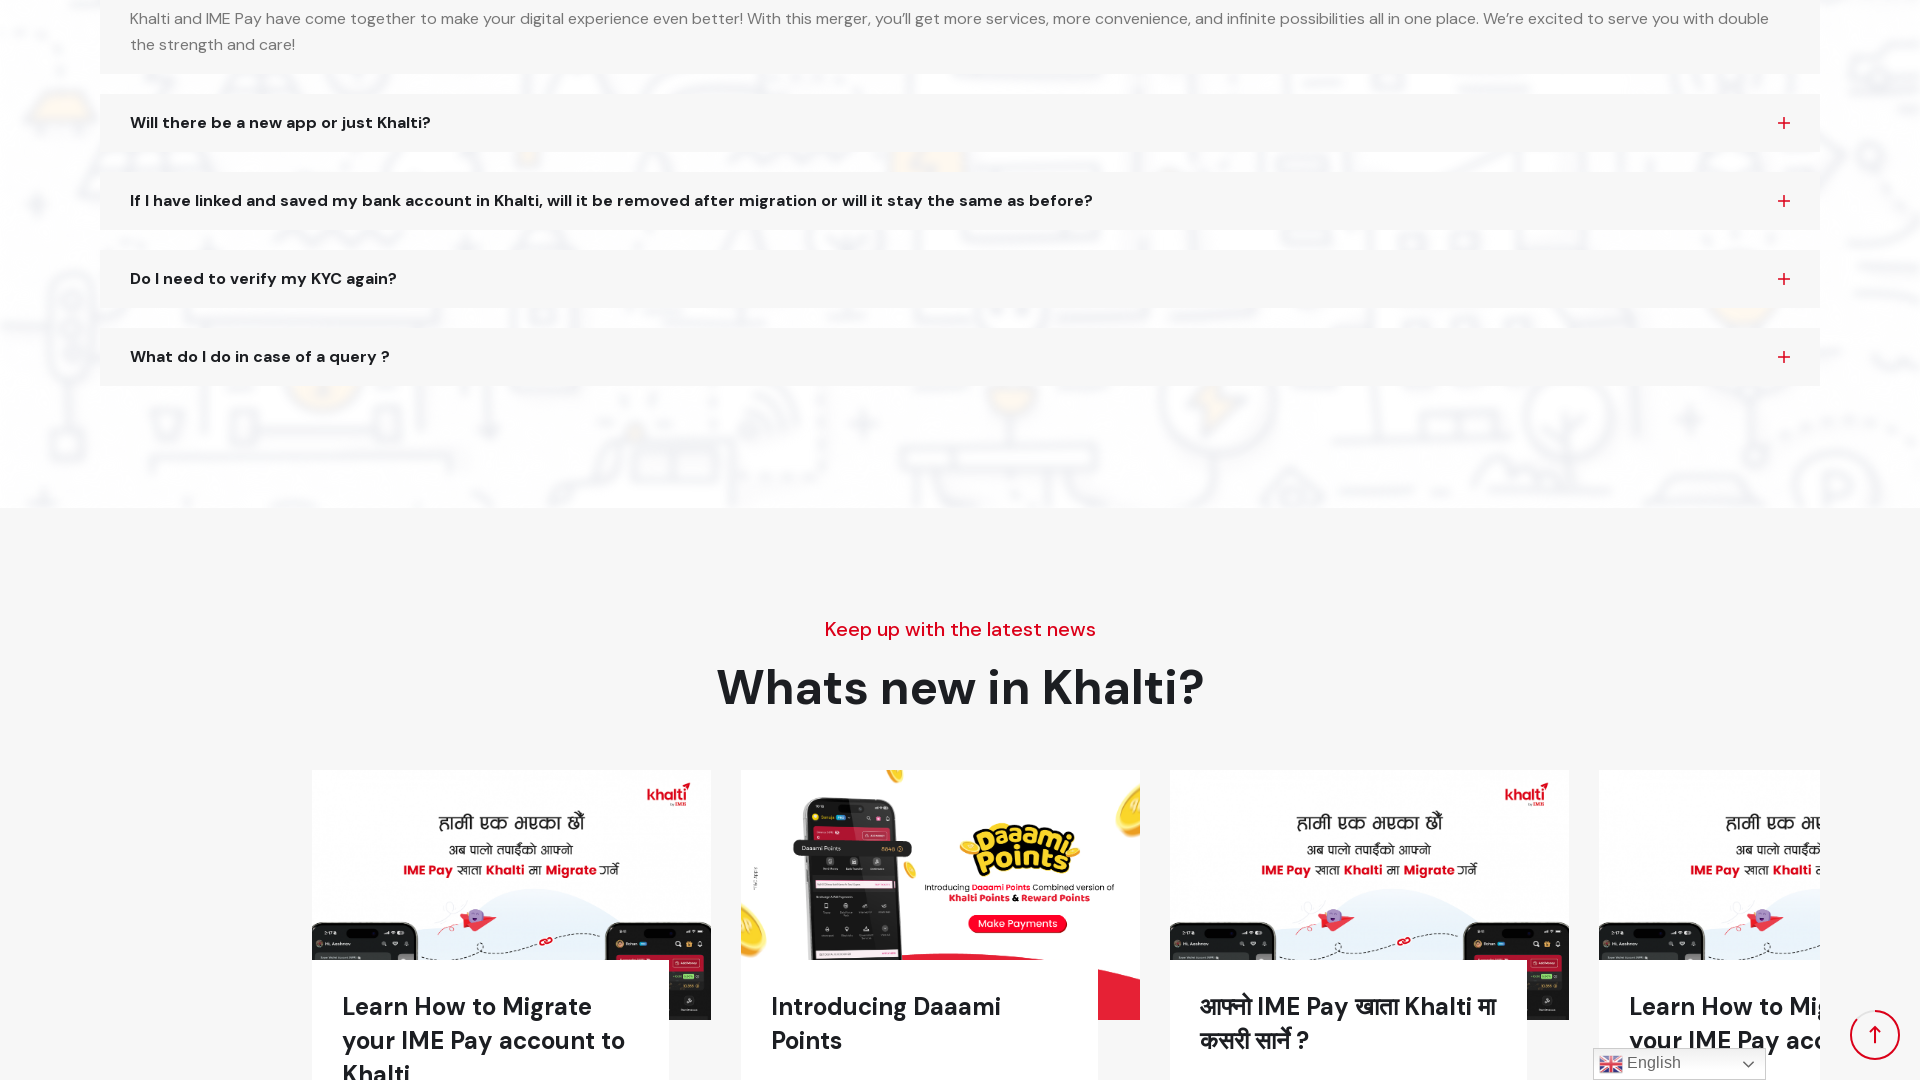

Scrolled down by 300px
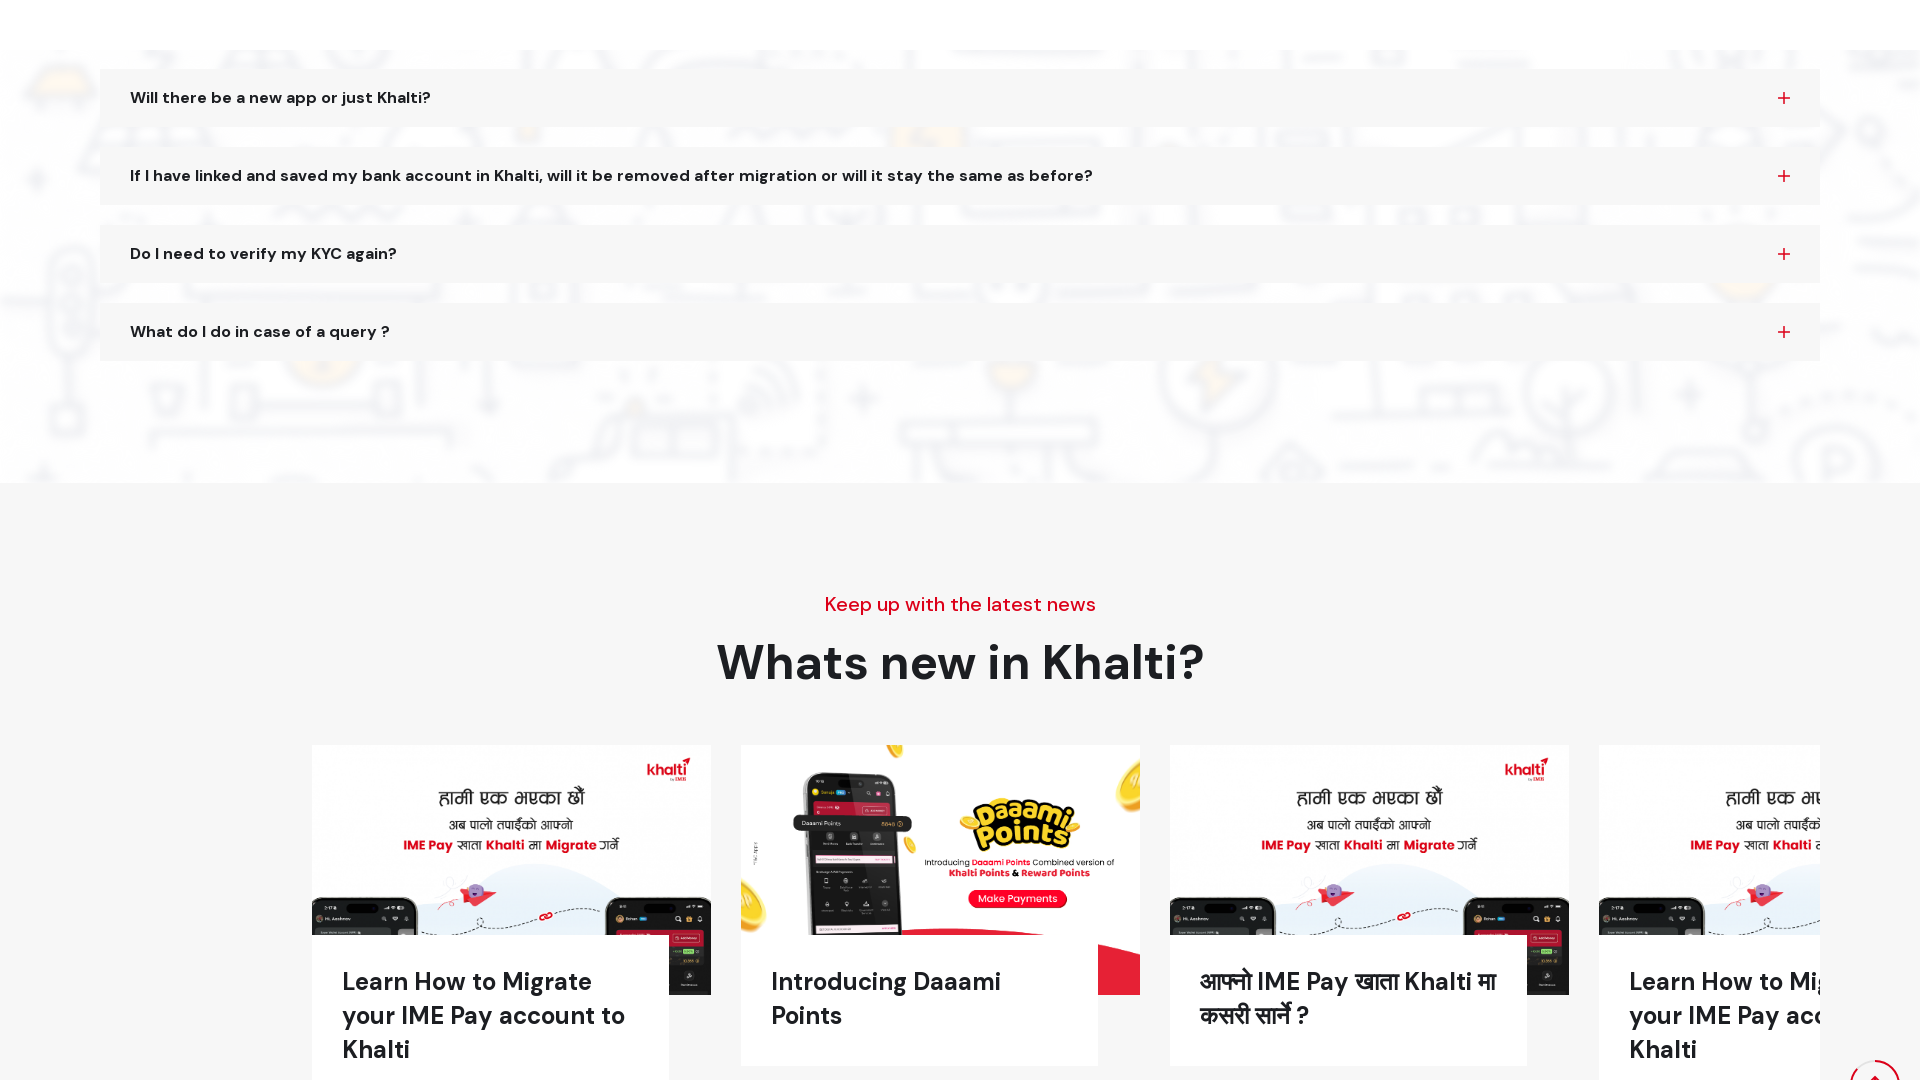

Waited 500ms for content to settle
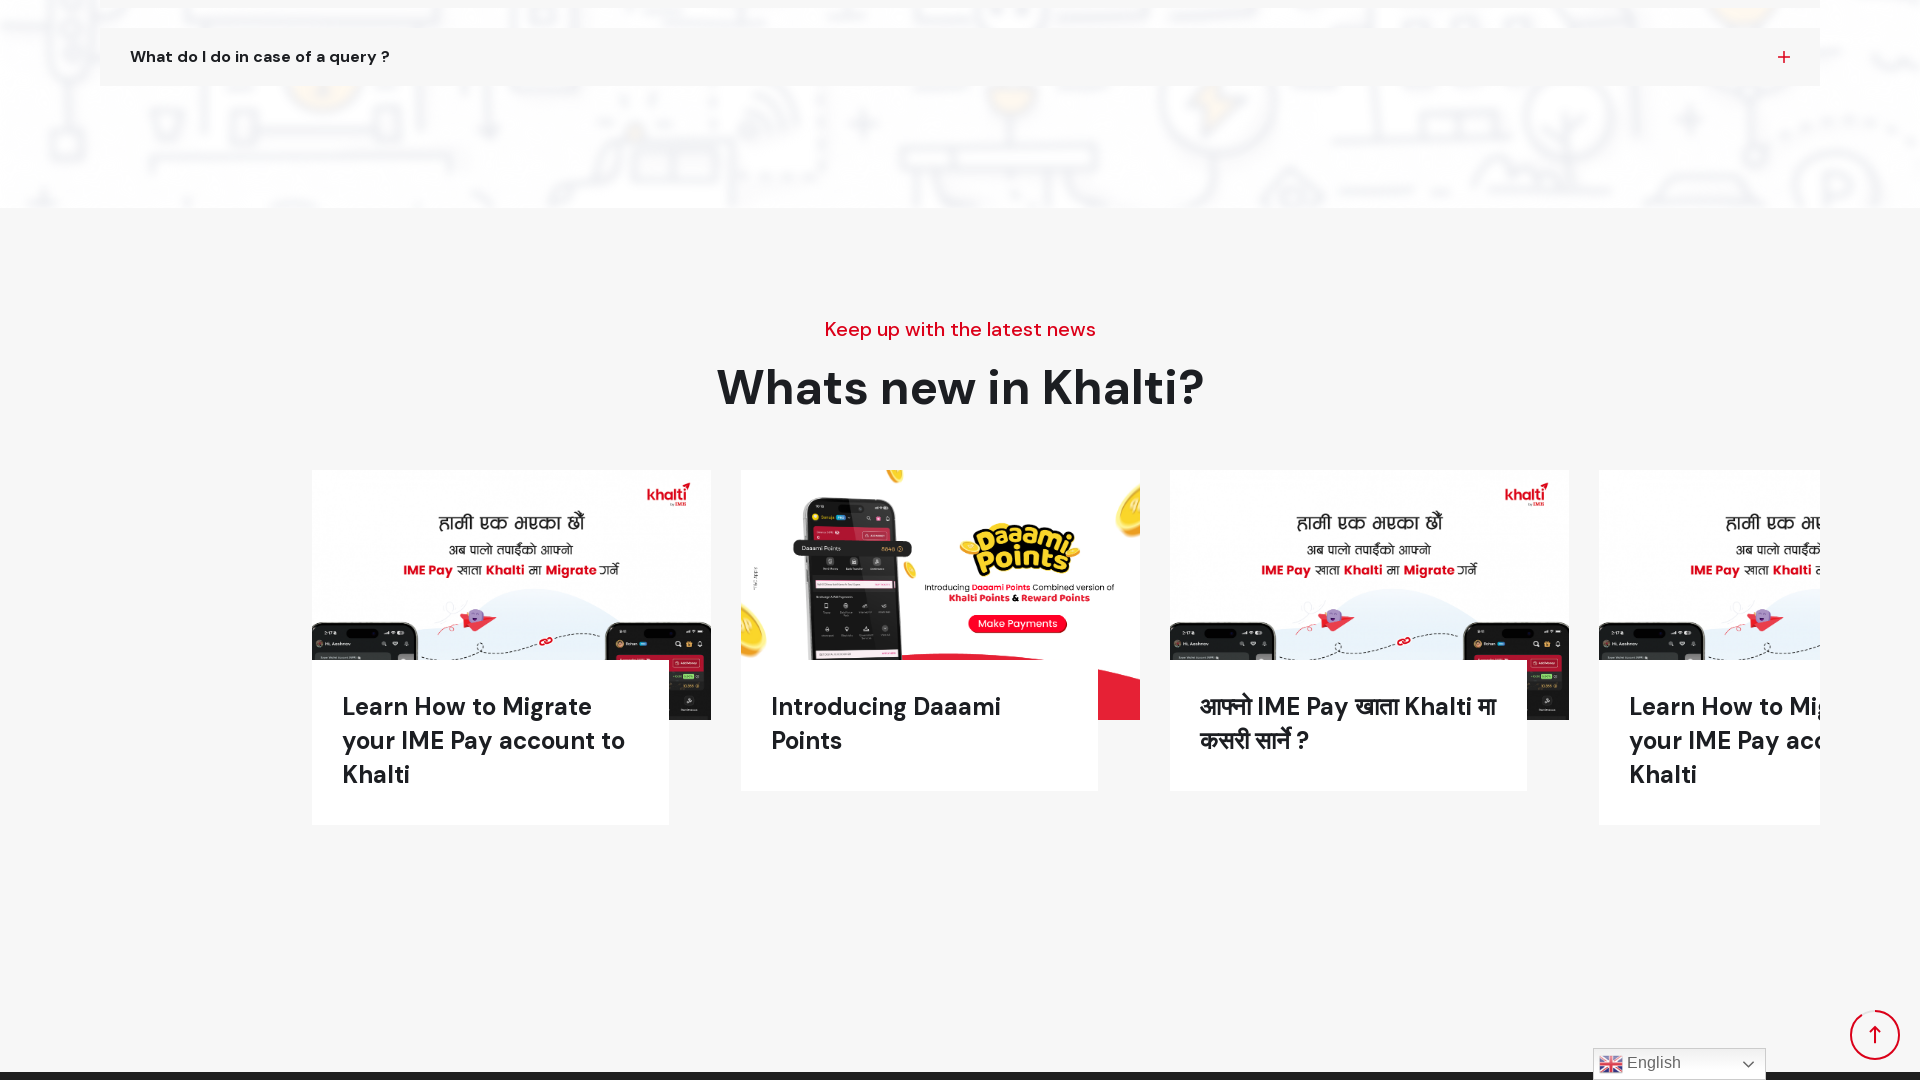

Scrolled down by 300px
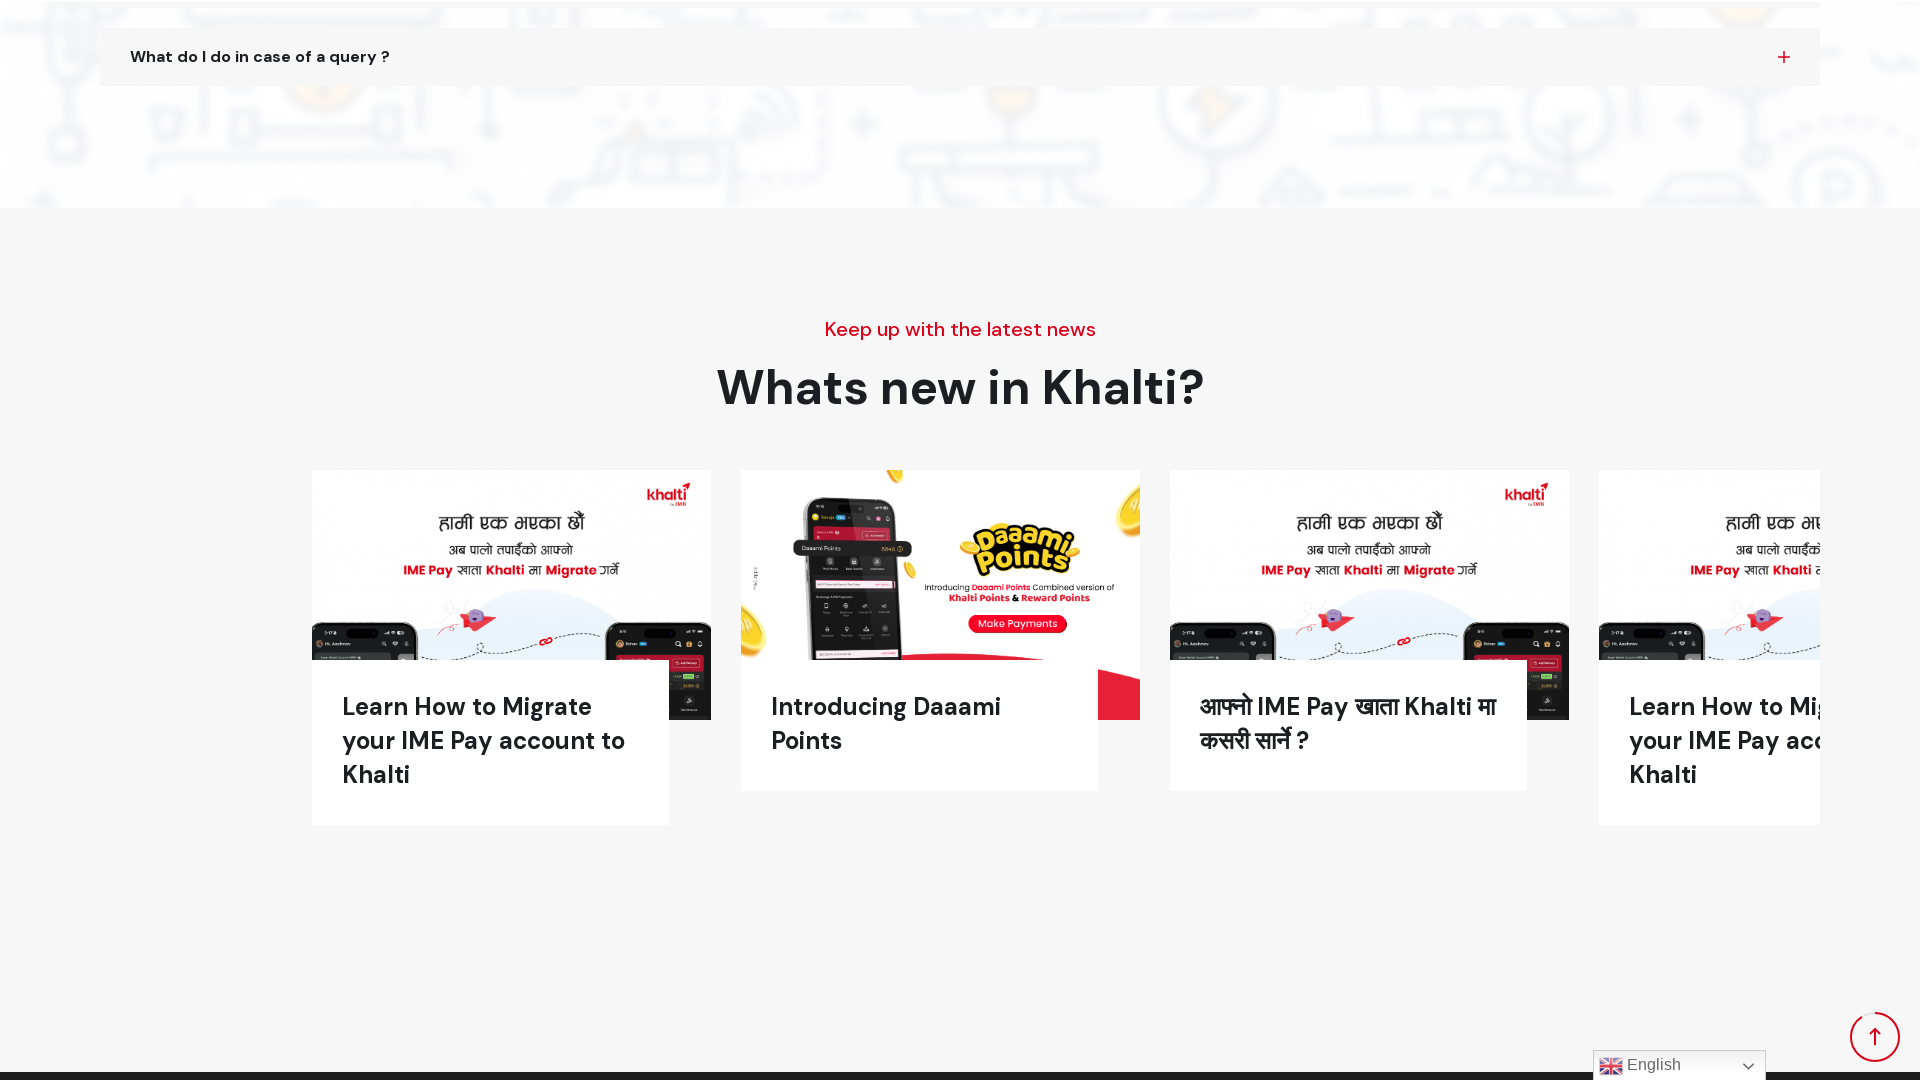

Waited 500ms for content to settle
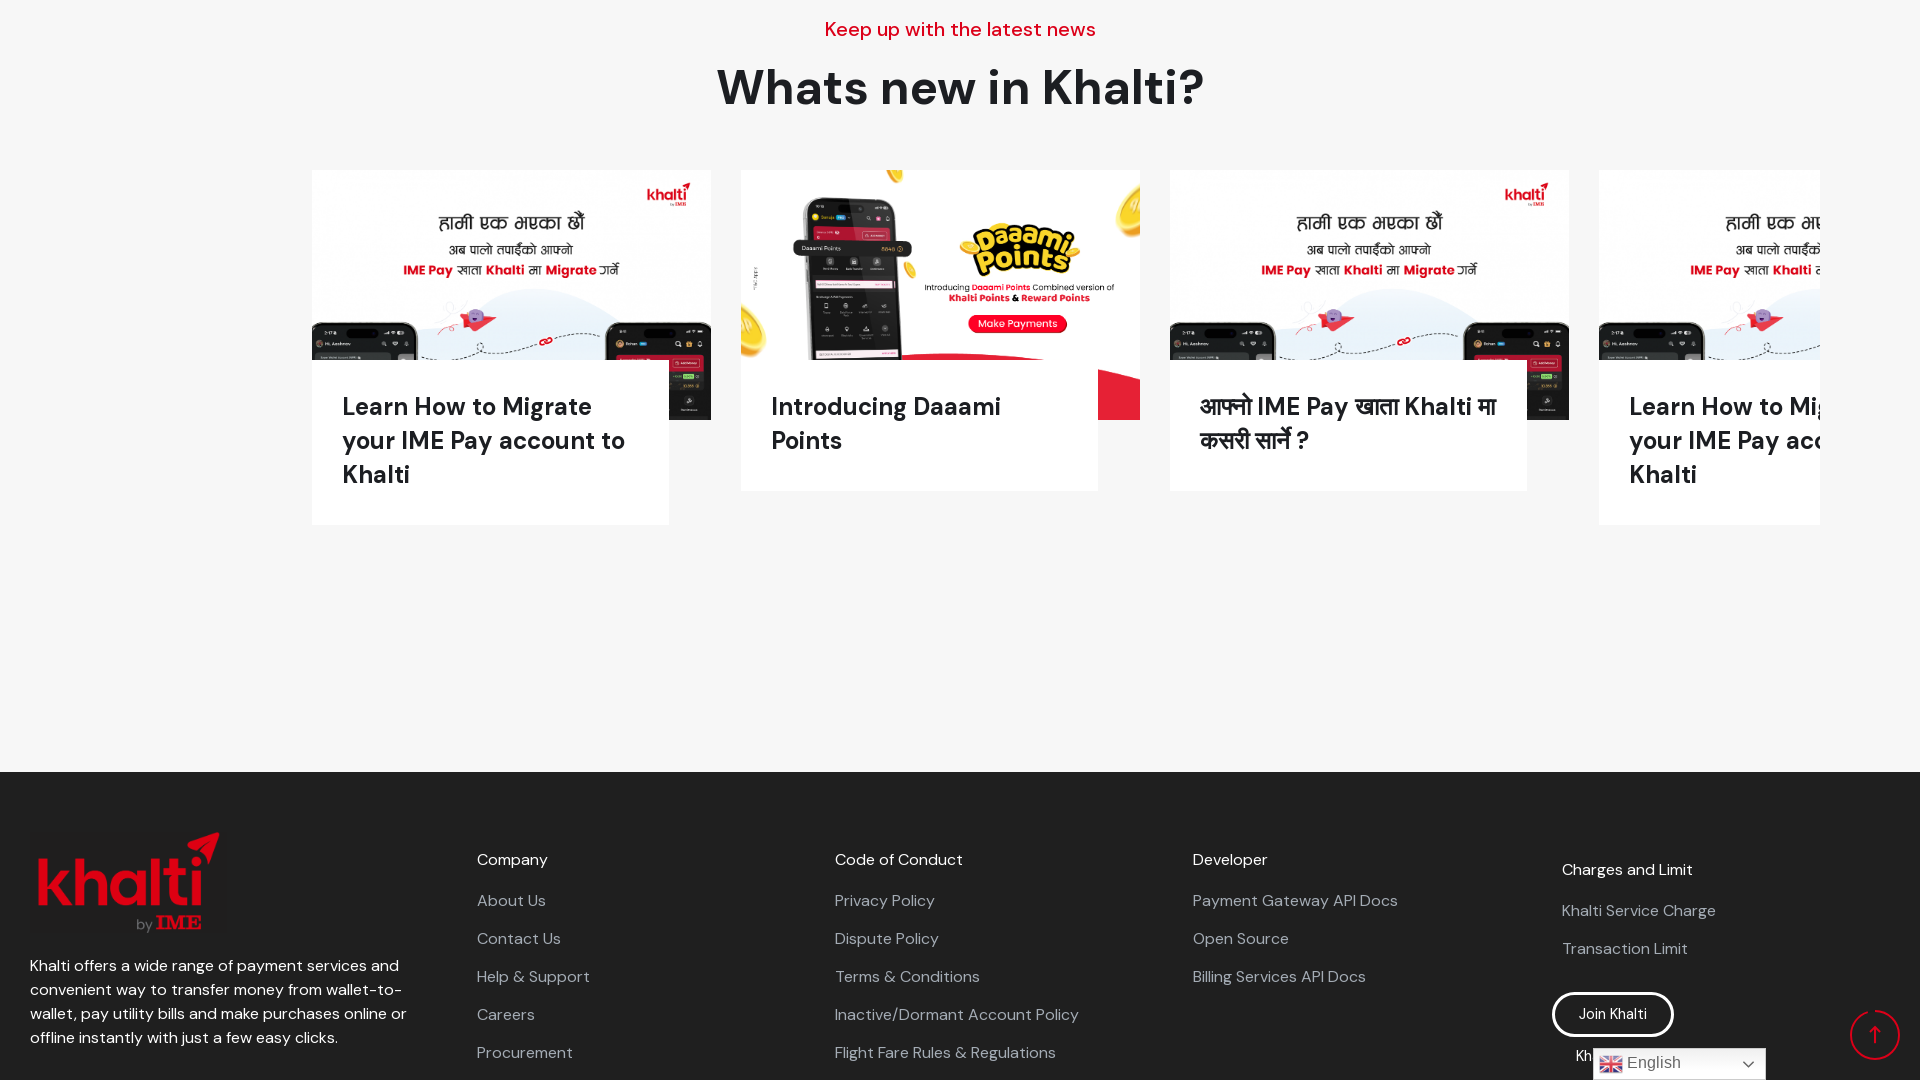

Scrolled down by 300px
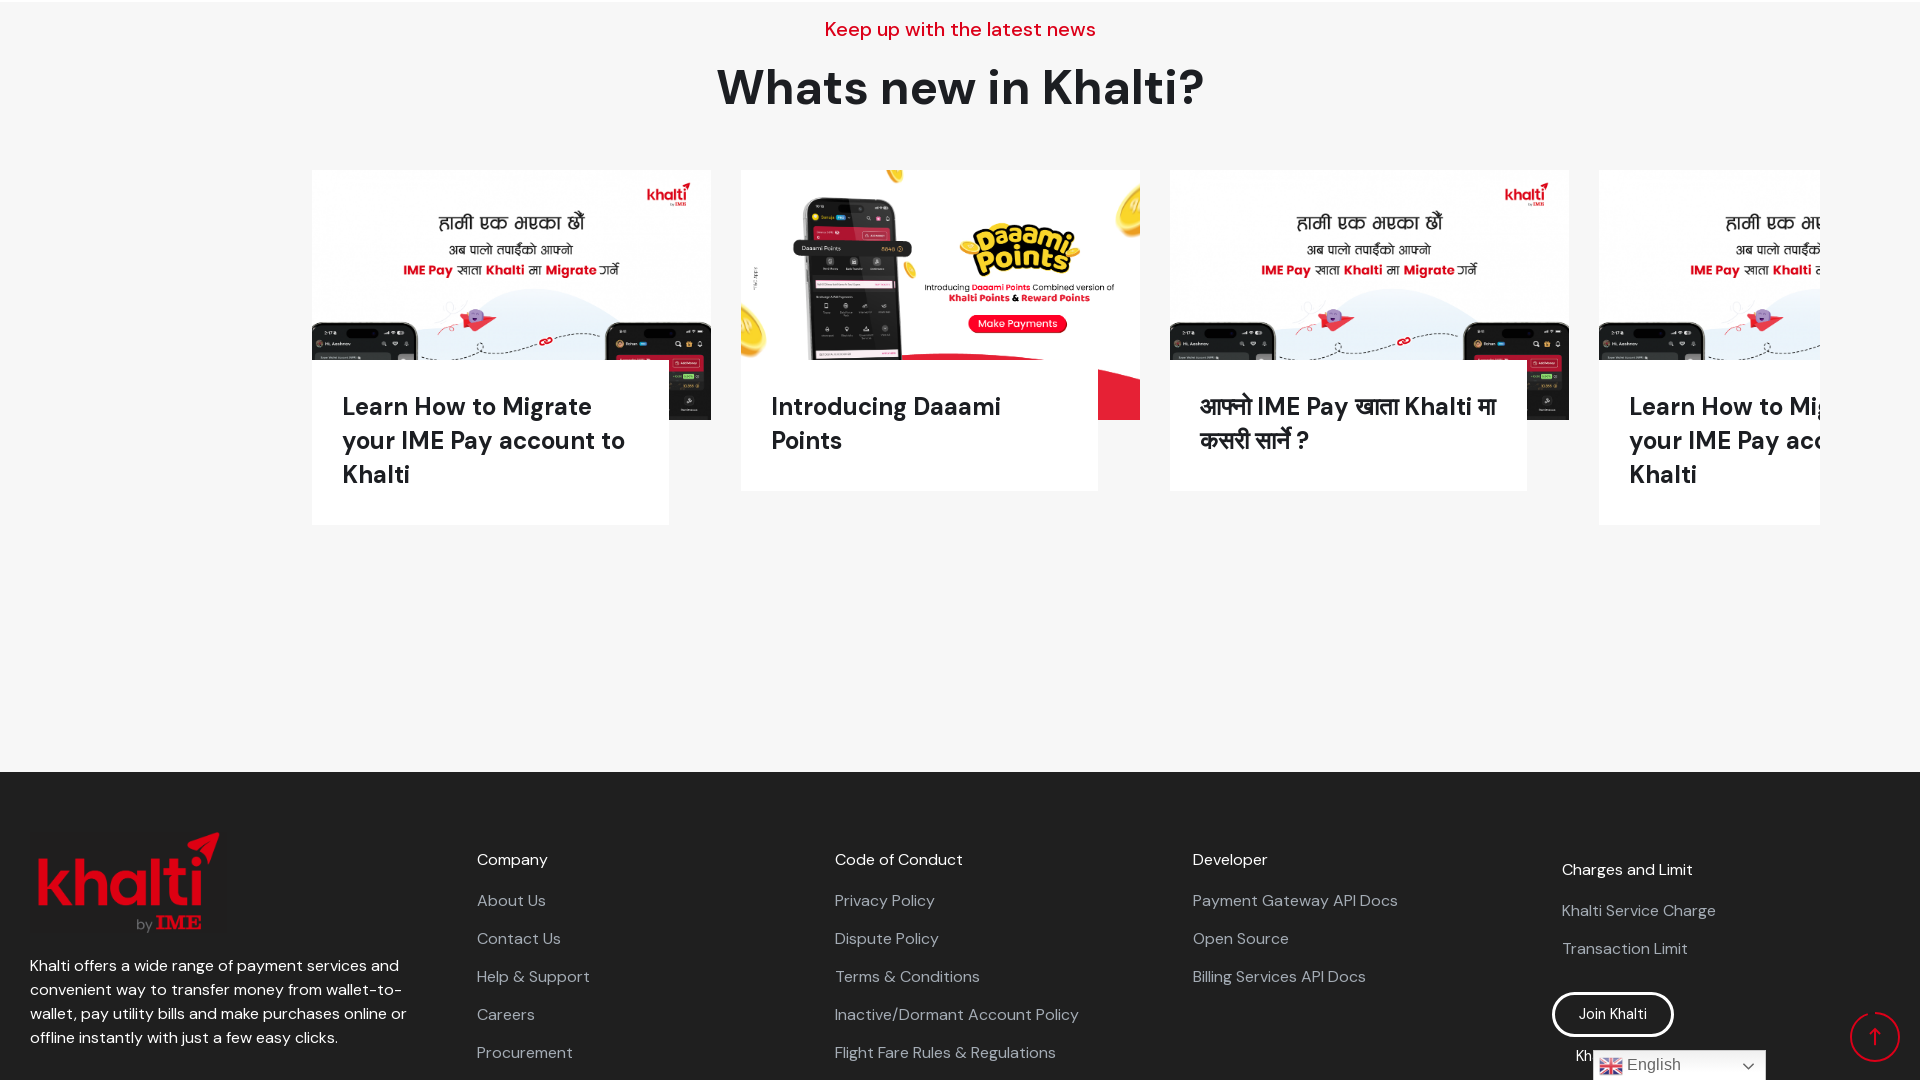

Waited 500ms for content to settle
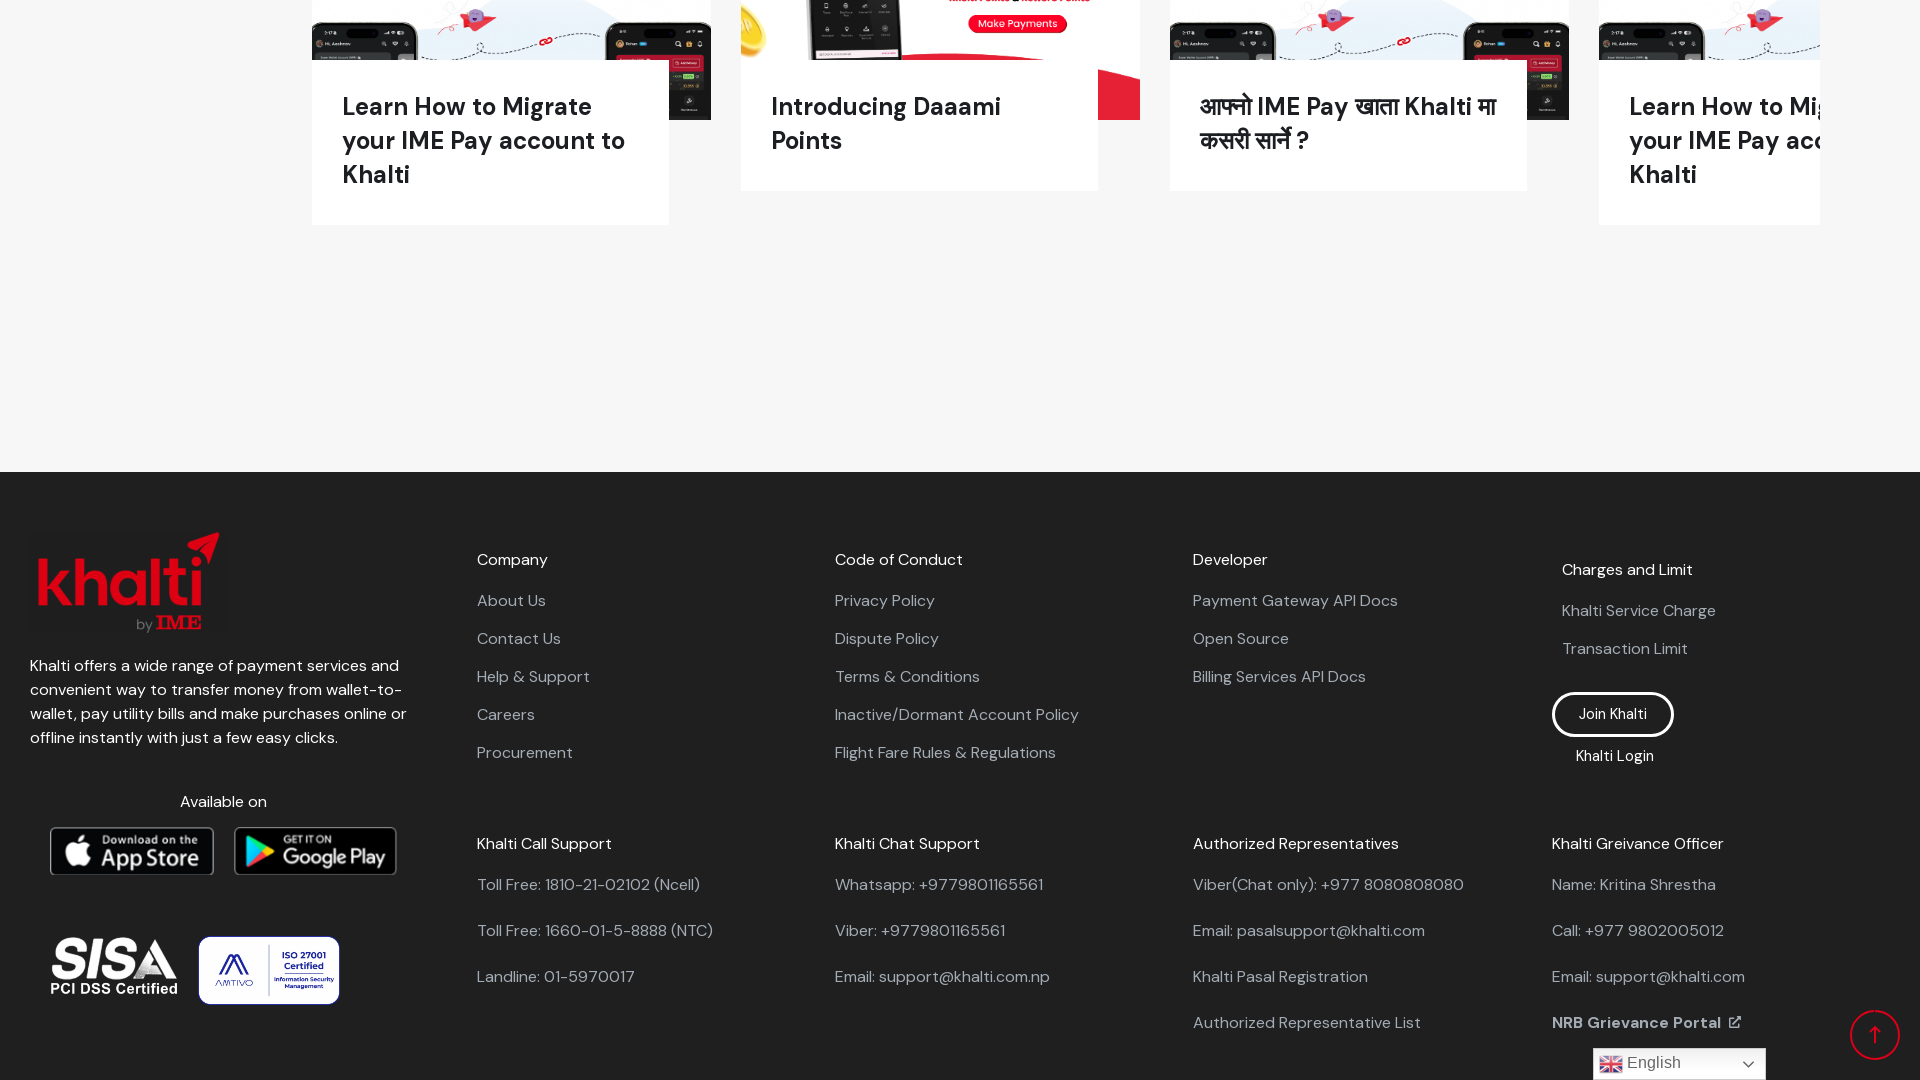

Scrolled down by 300px
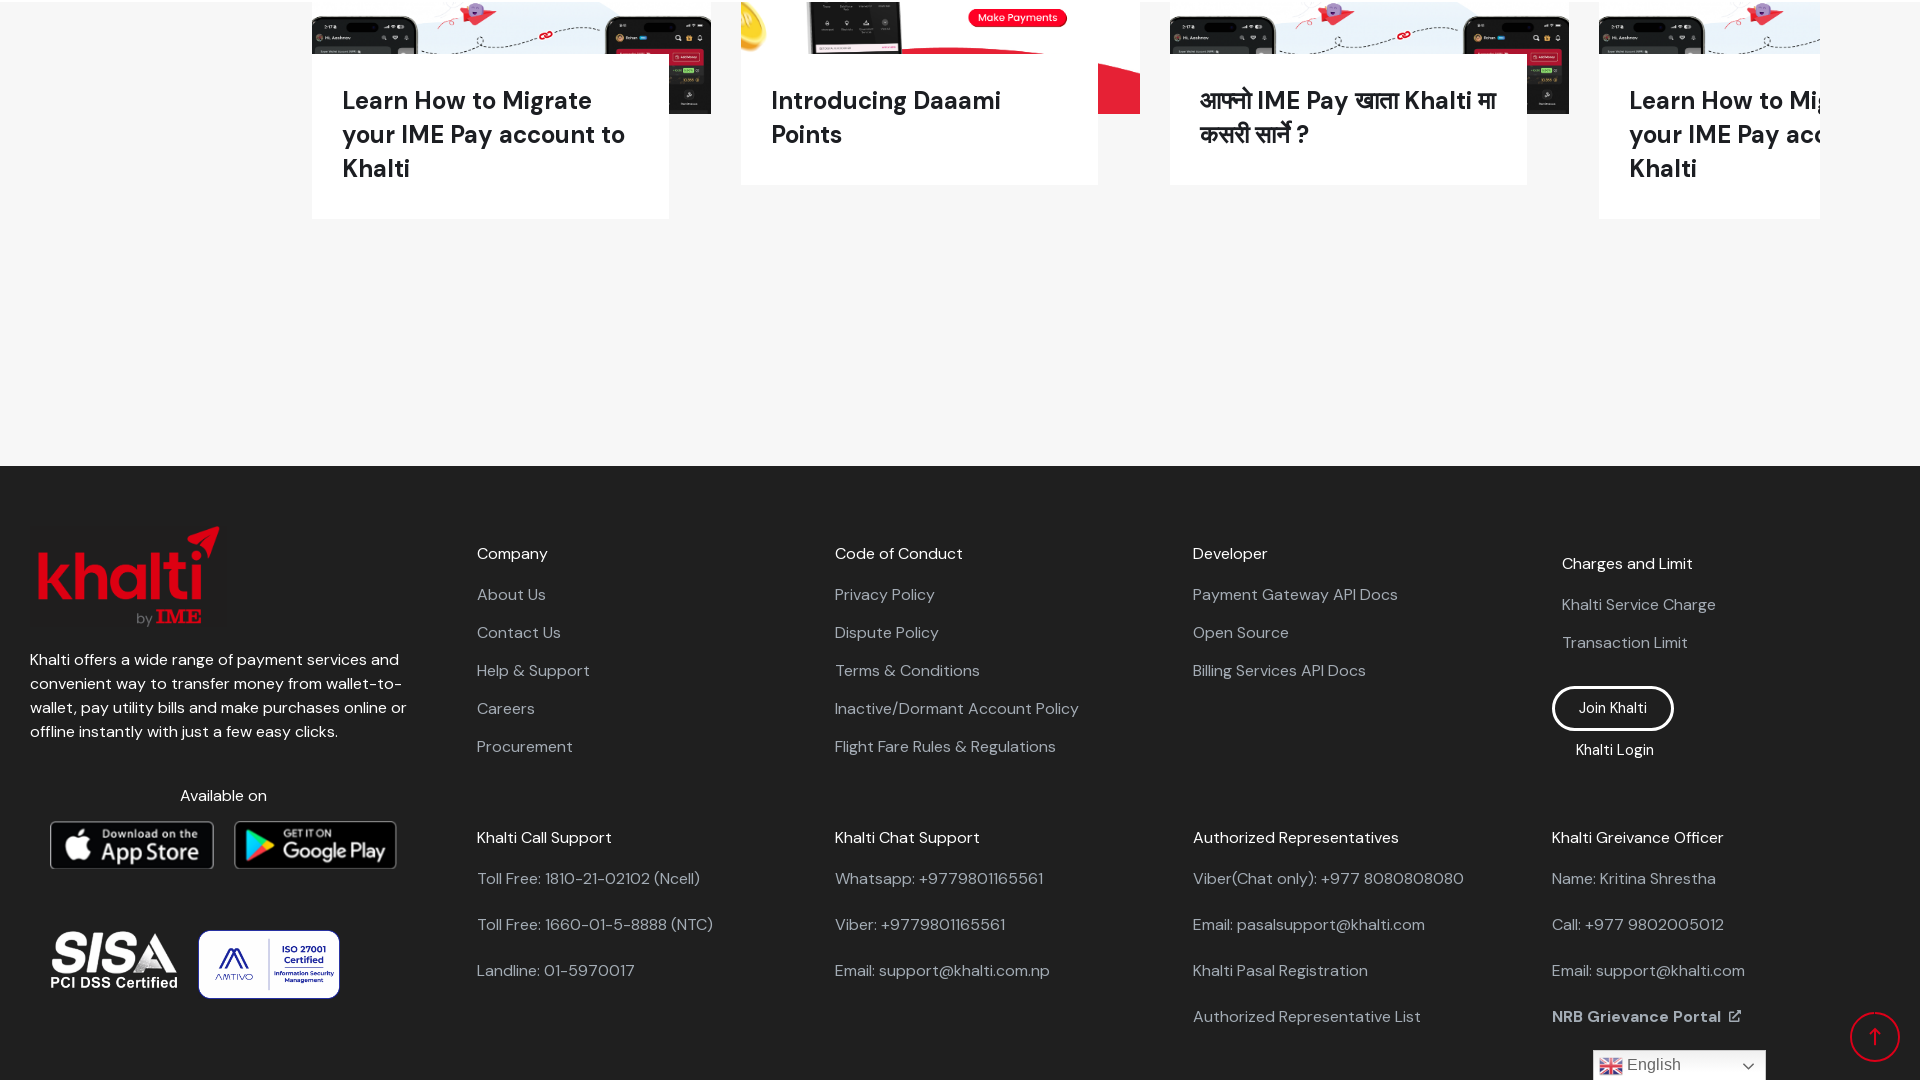

Waited 500ms for content to settle
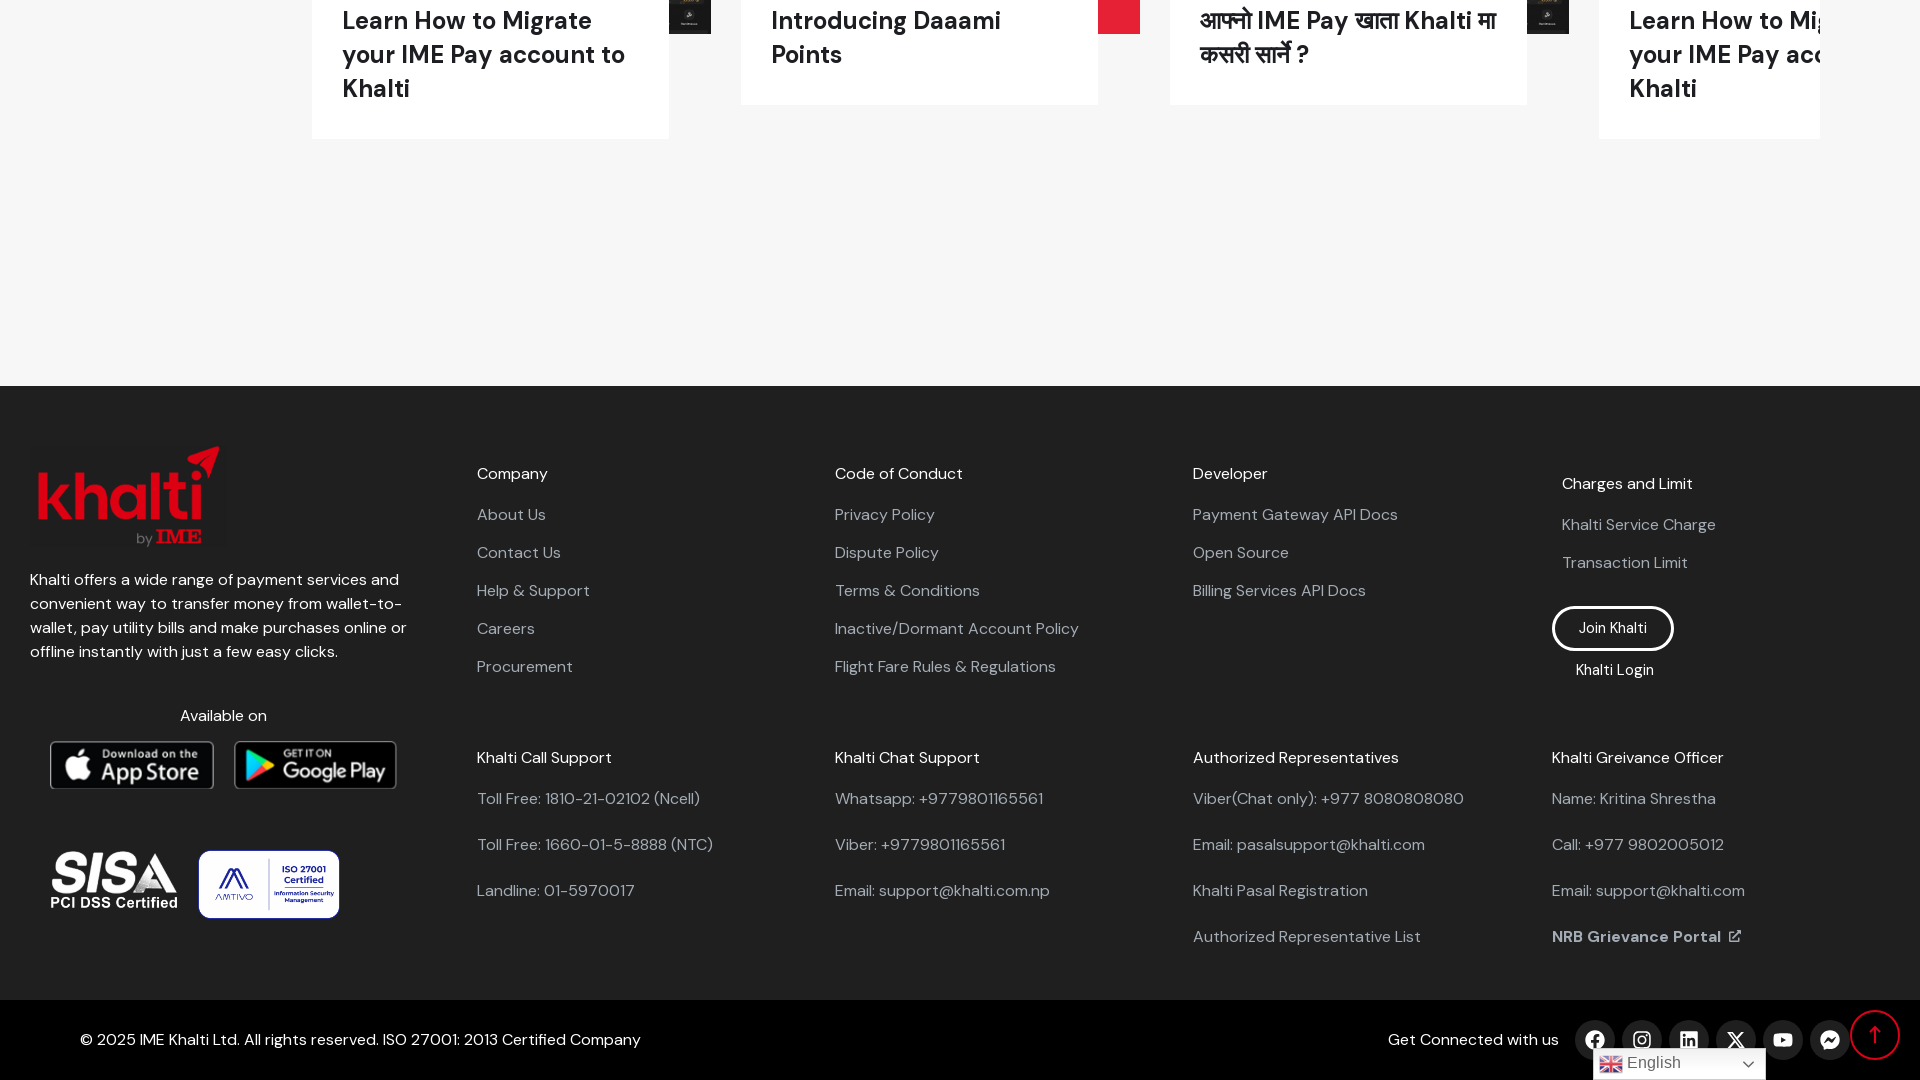

Scrolled down by 300px
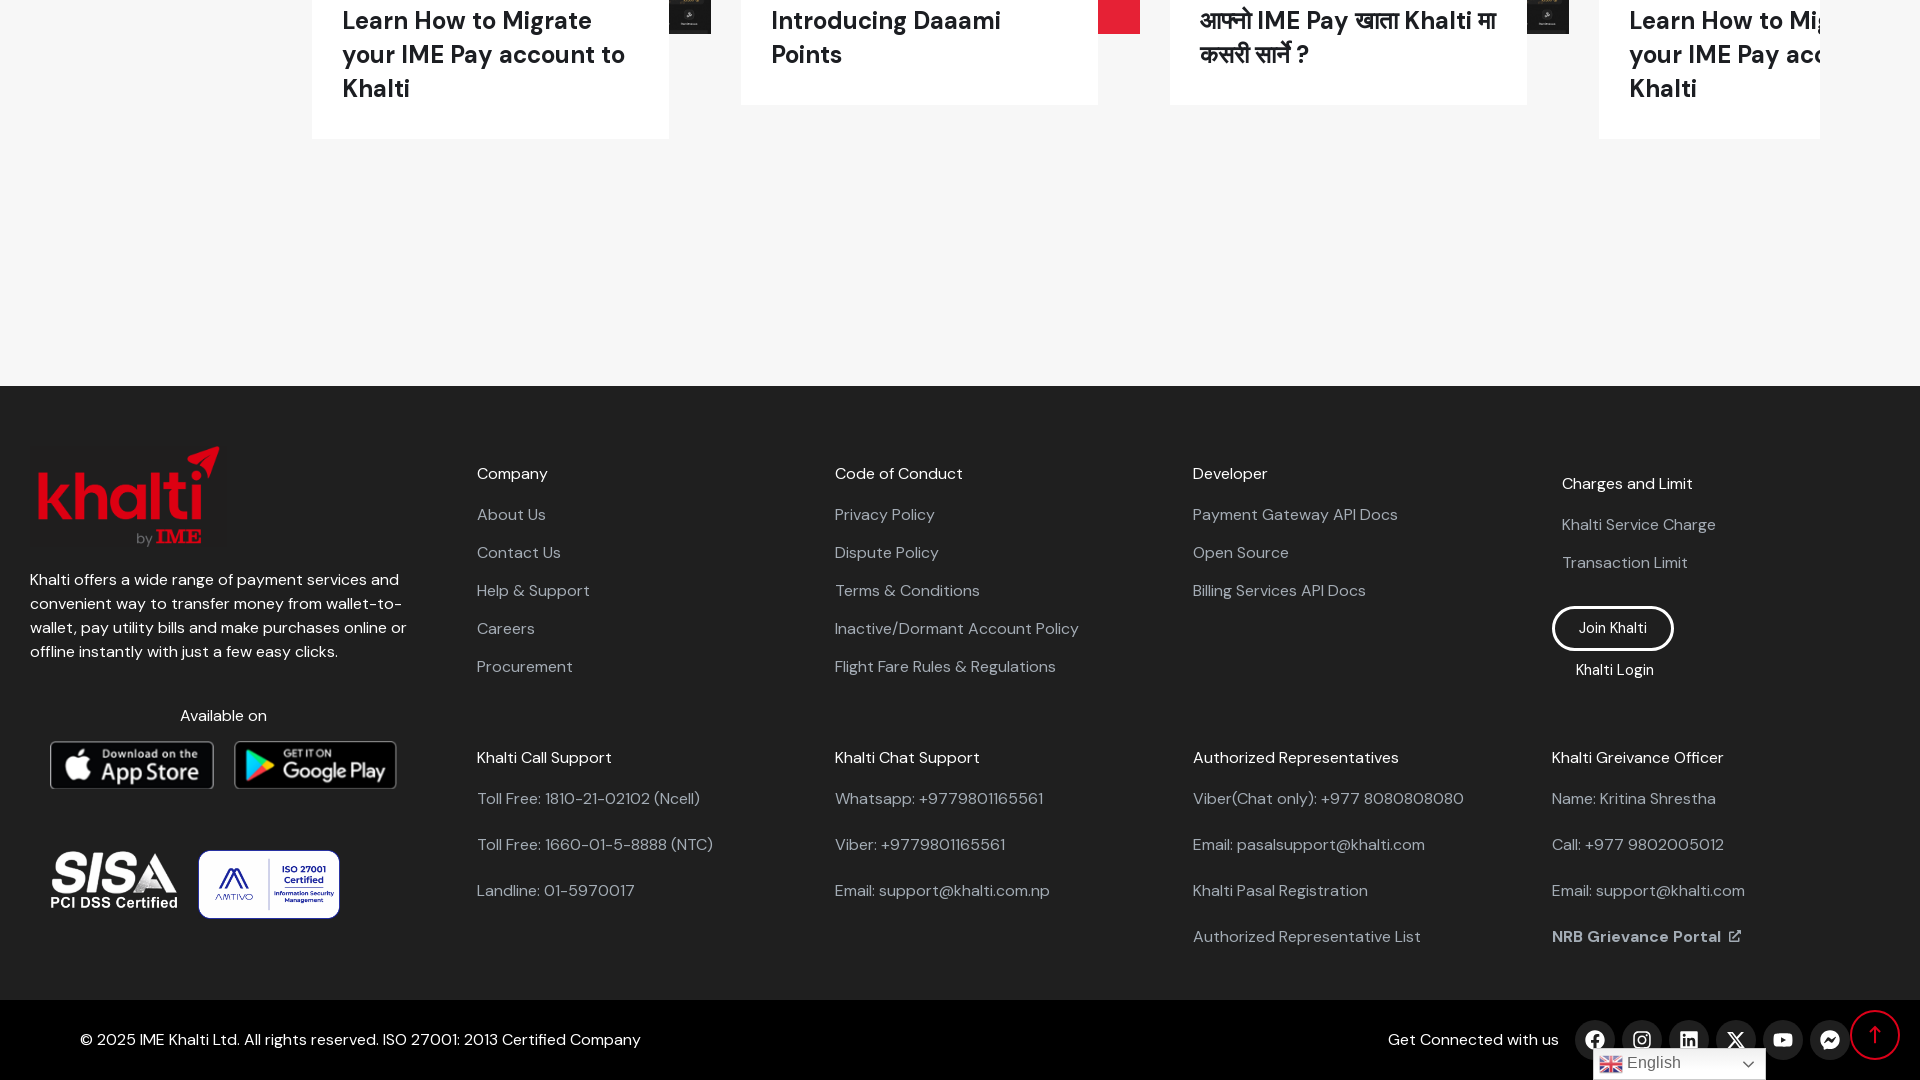

Waited 500ms for content to settle
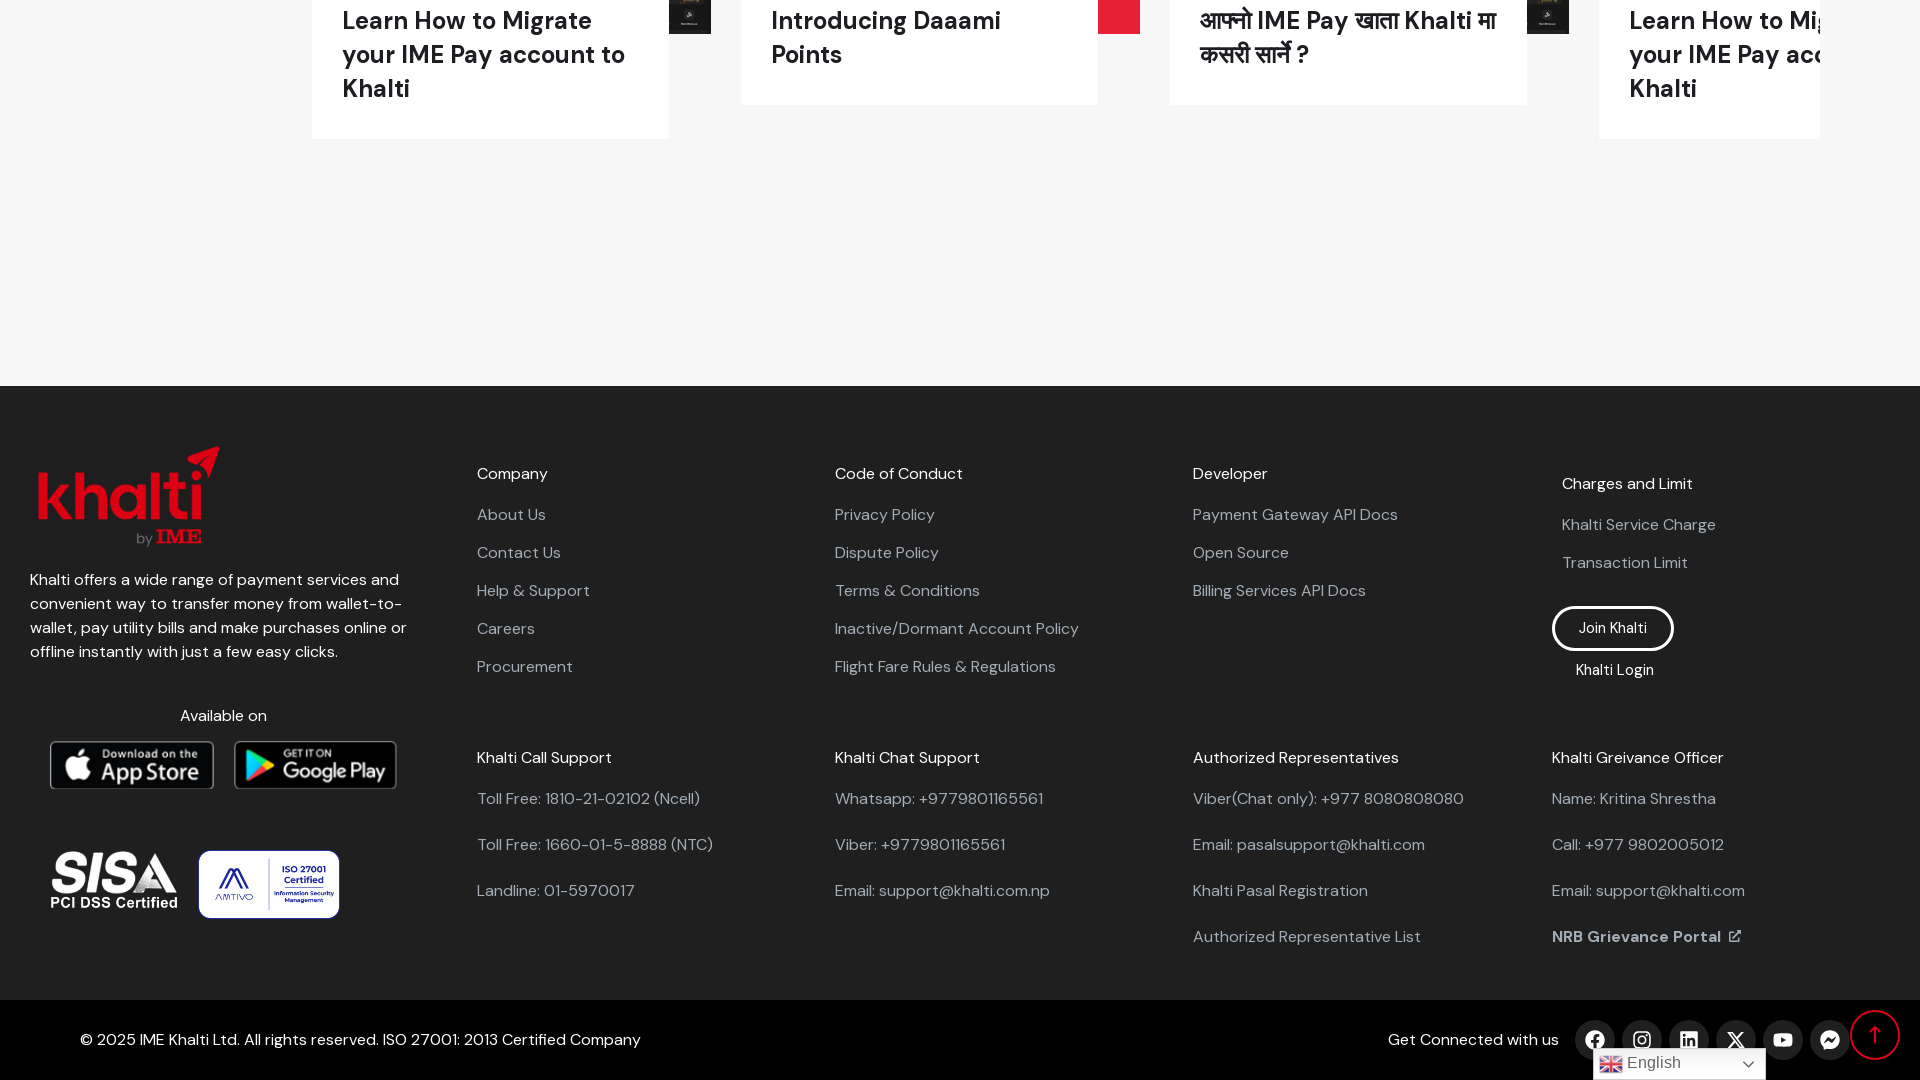

Scrolled down by 300px
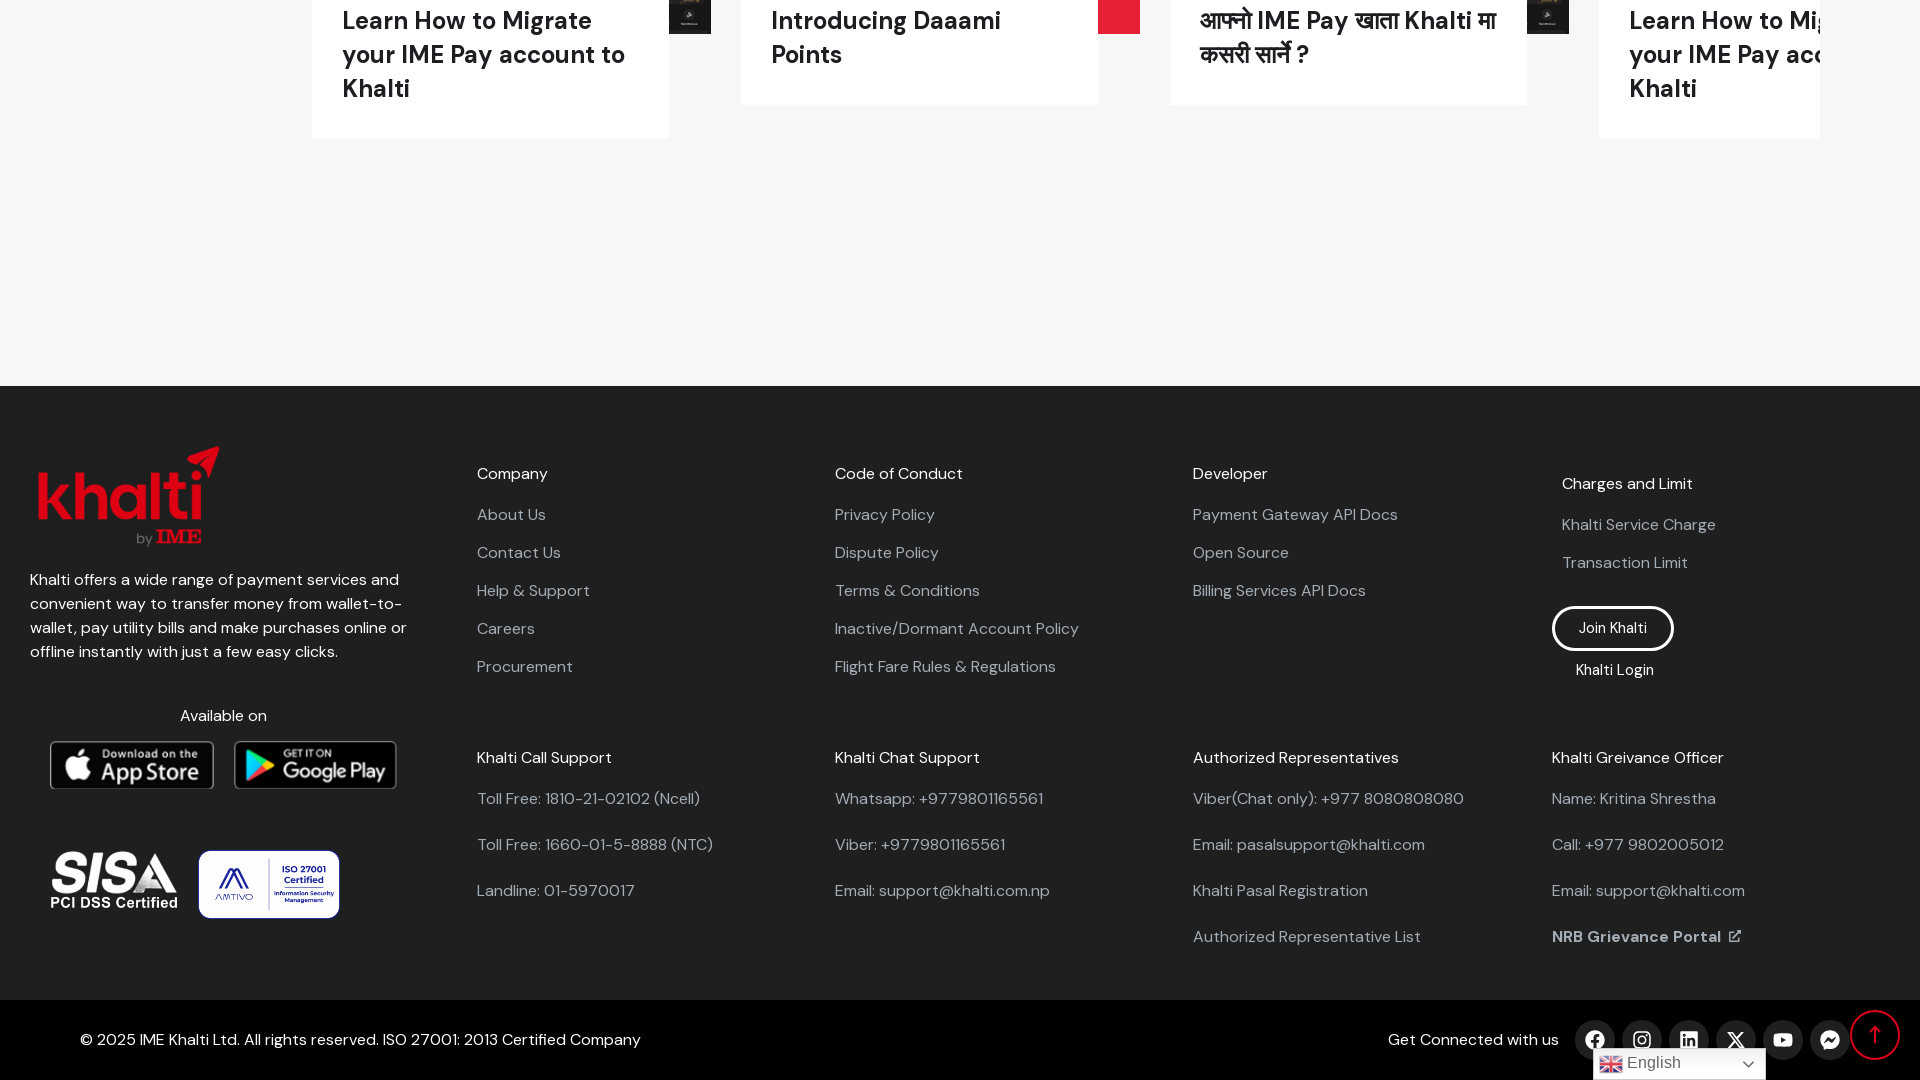

Waited 500ms for content to settle
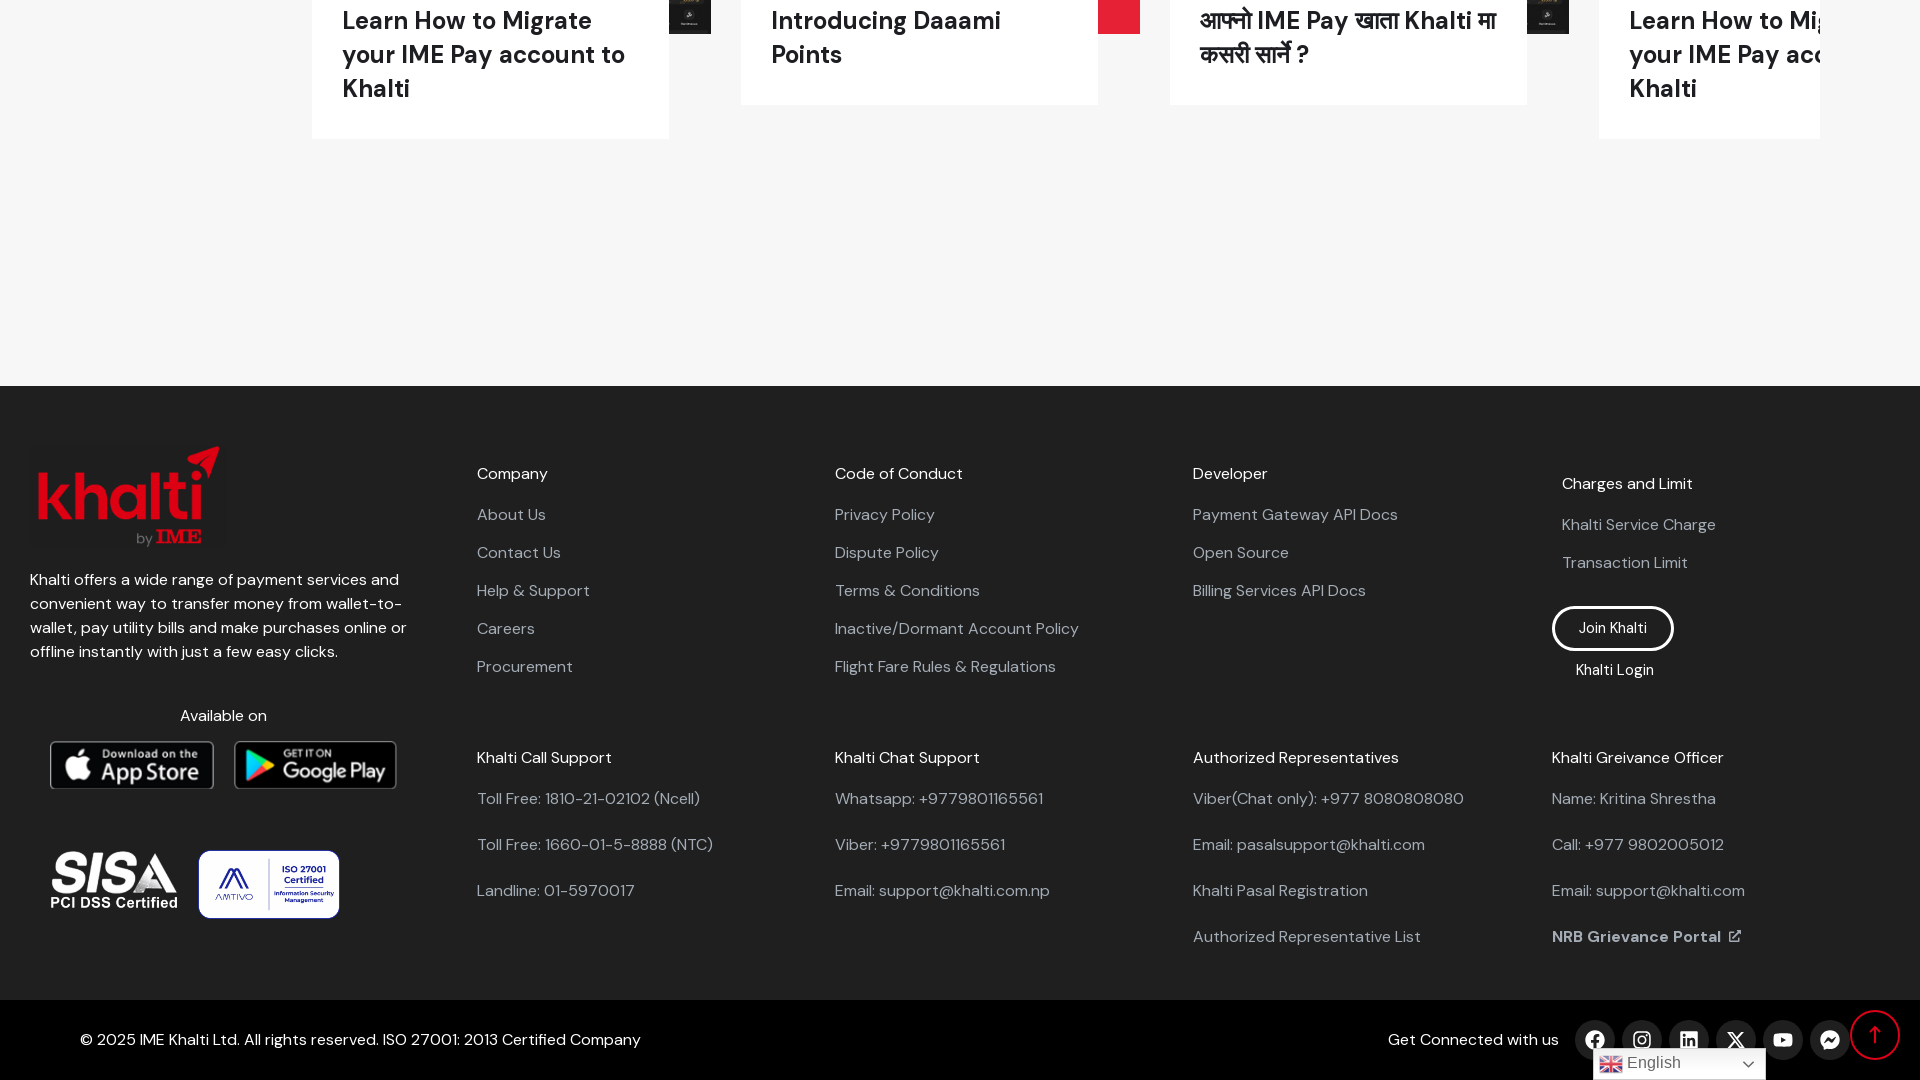

Retrieved page title: Khalti by IME – Digital Wallet
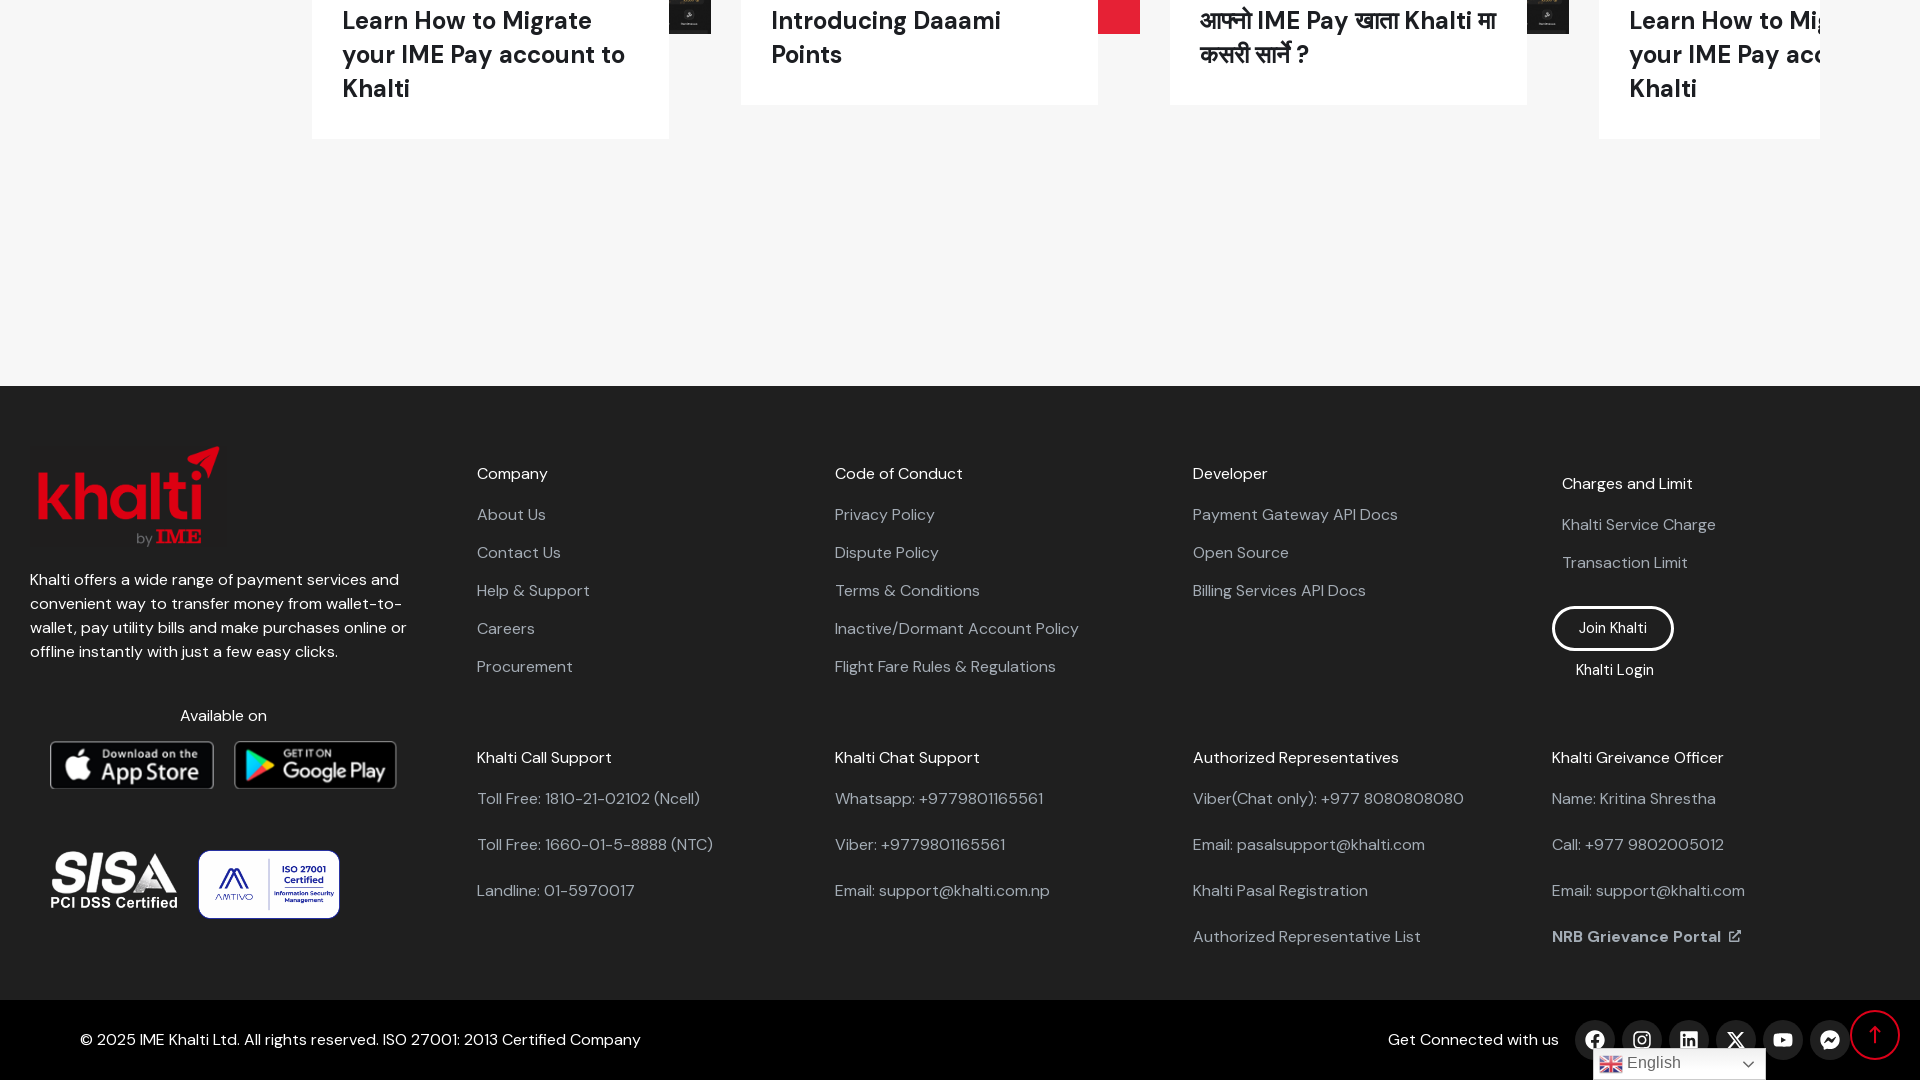

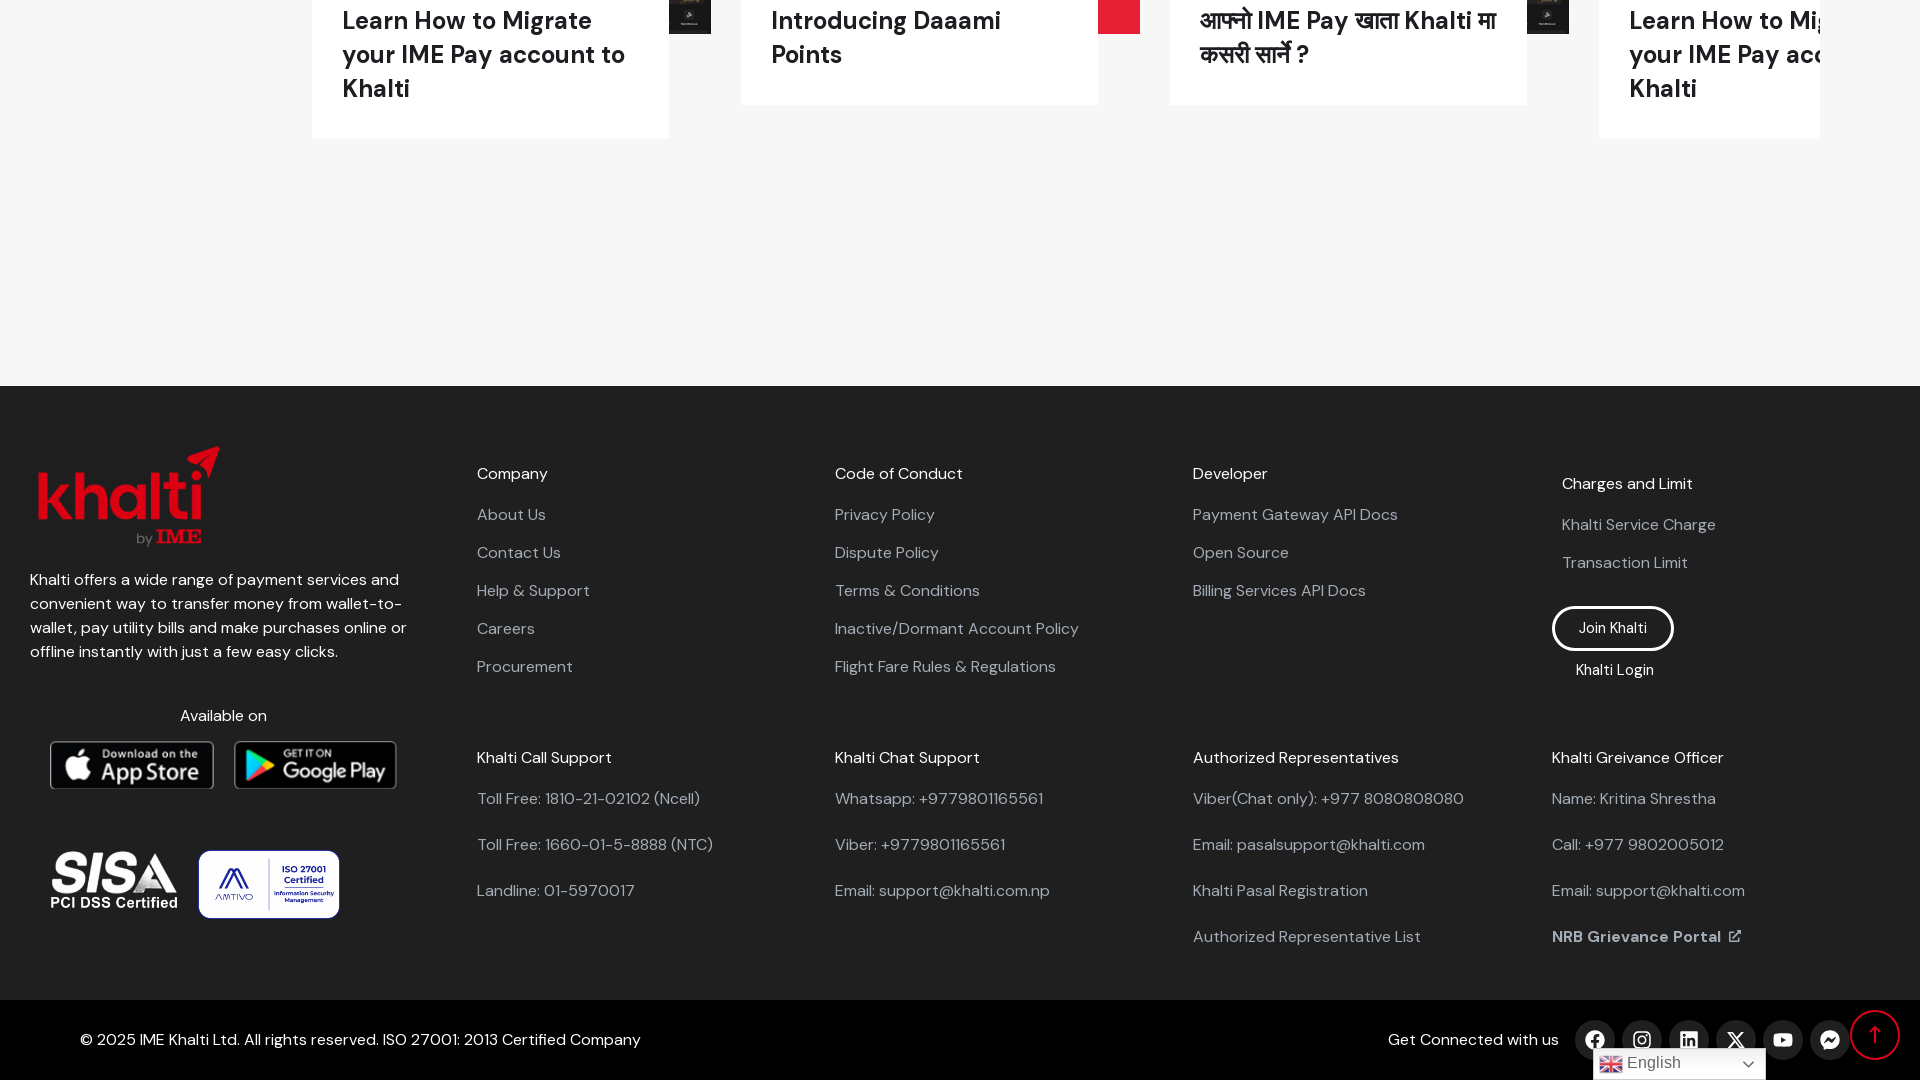